Tests filling out a large form by entering "Test" into all text input fields and clicking the submit button

Starting URL: http://suninjuly.github.io/huge_form.html

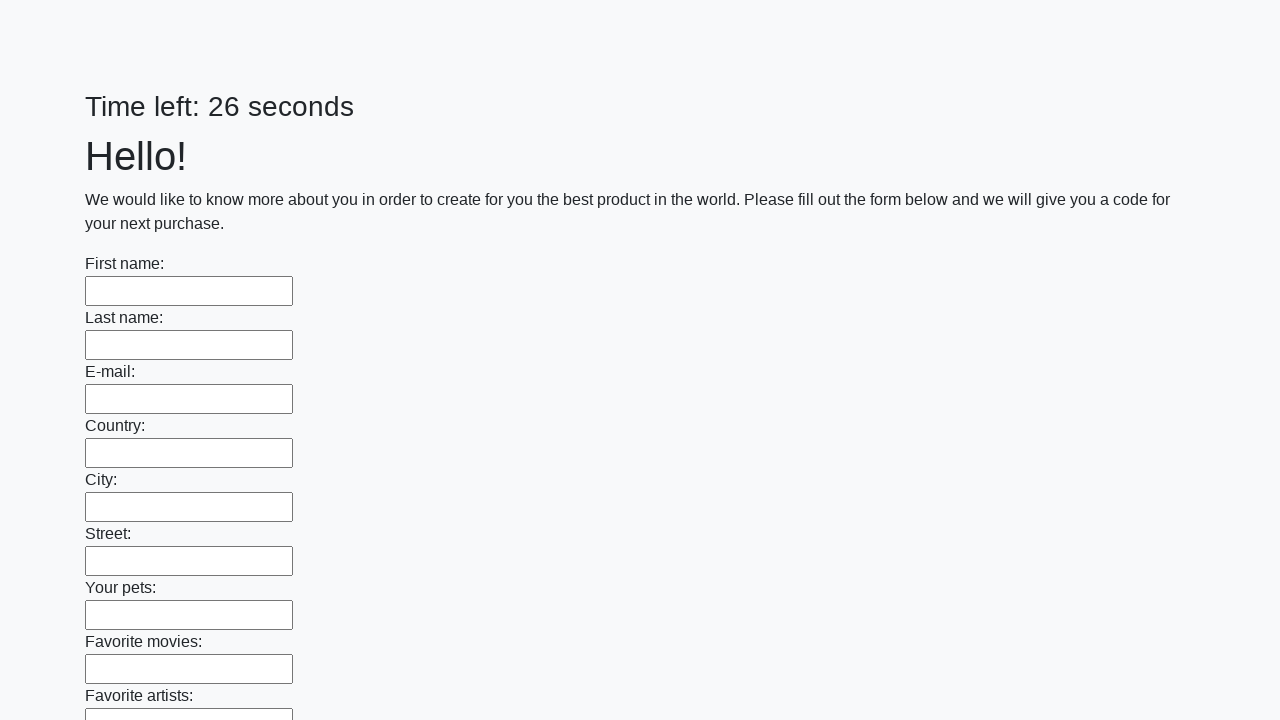

Located all text input fields on the form
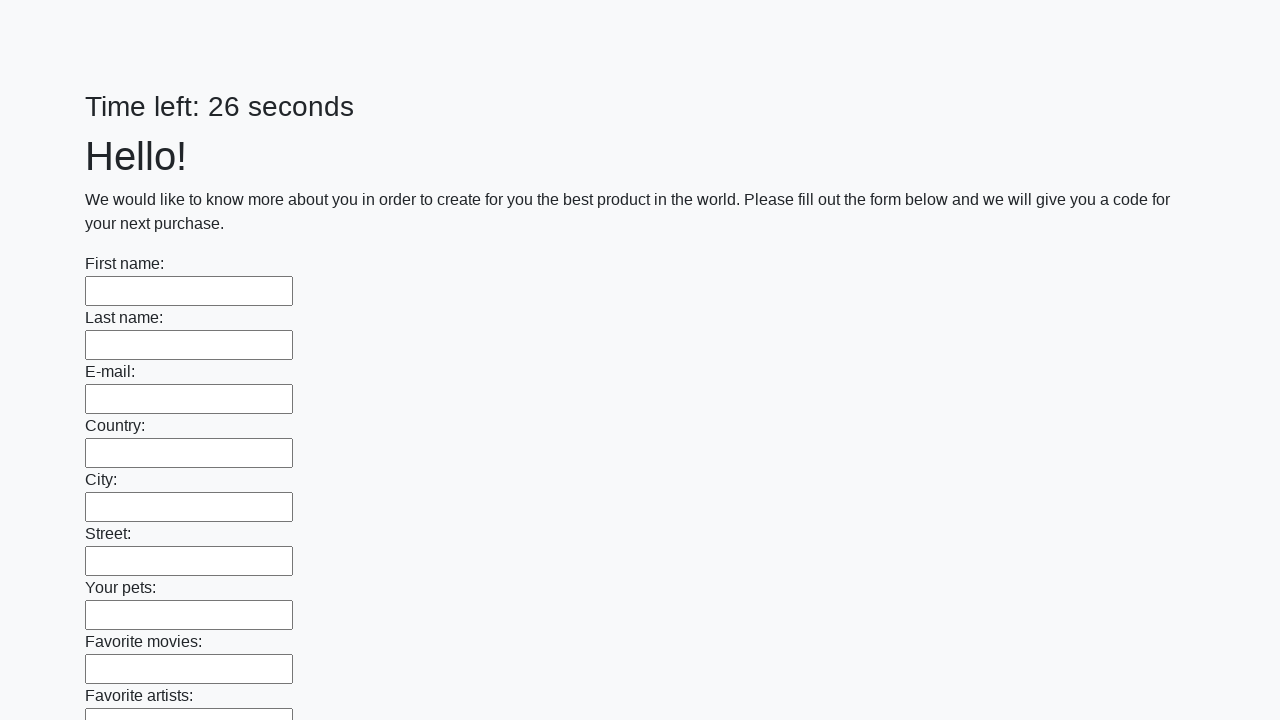

Filled a text input field with 'Test' on input[type='text'] >> nth=0
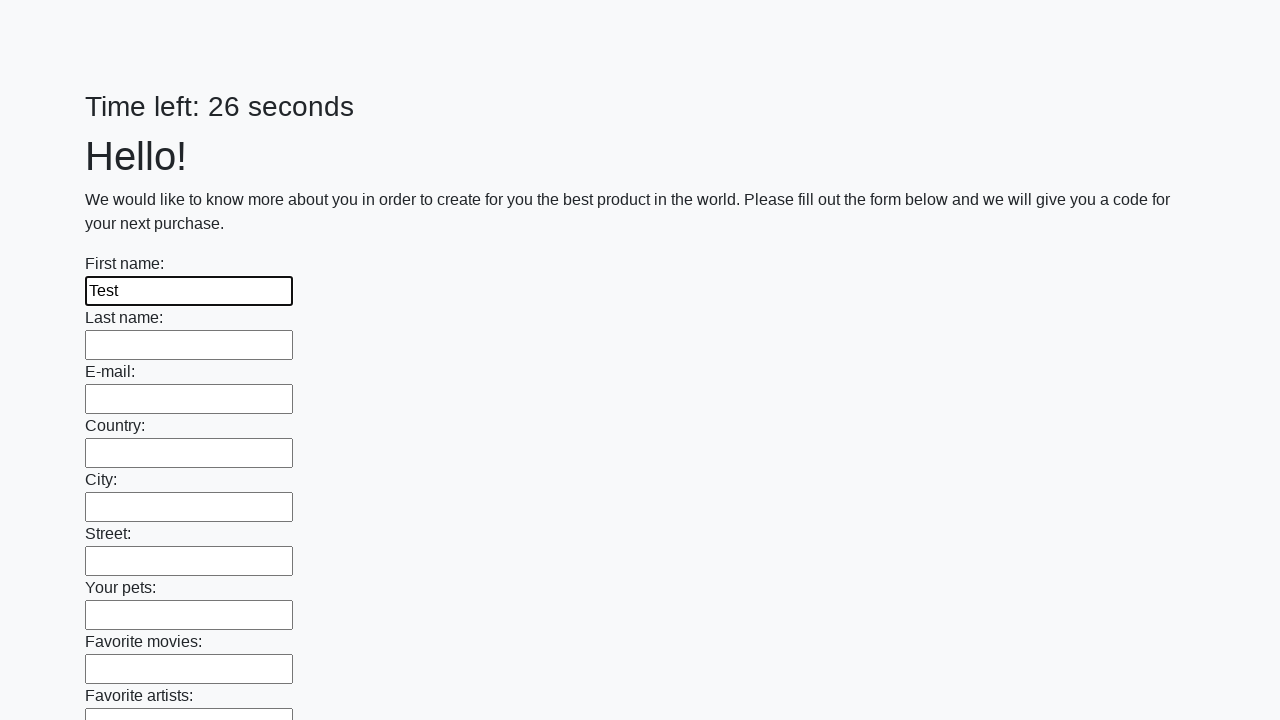

Filled a text input field with 'Test' on input[type='text'] >> nth=1
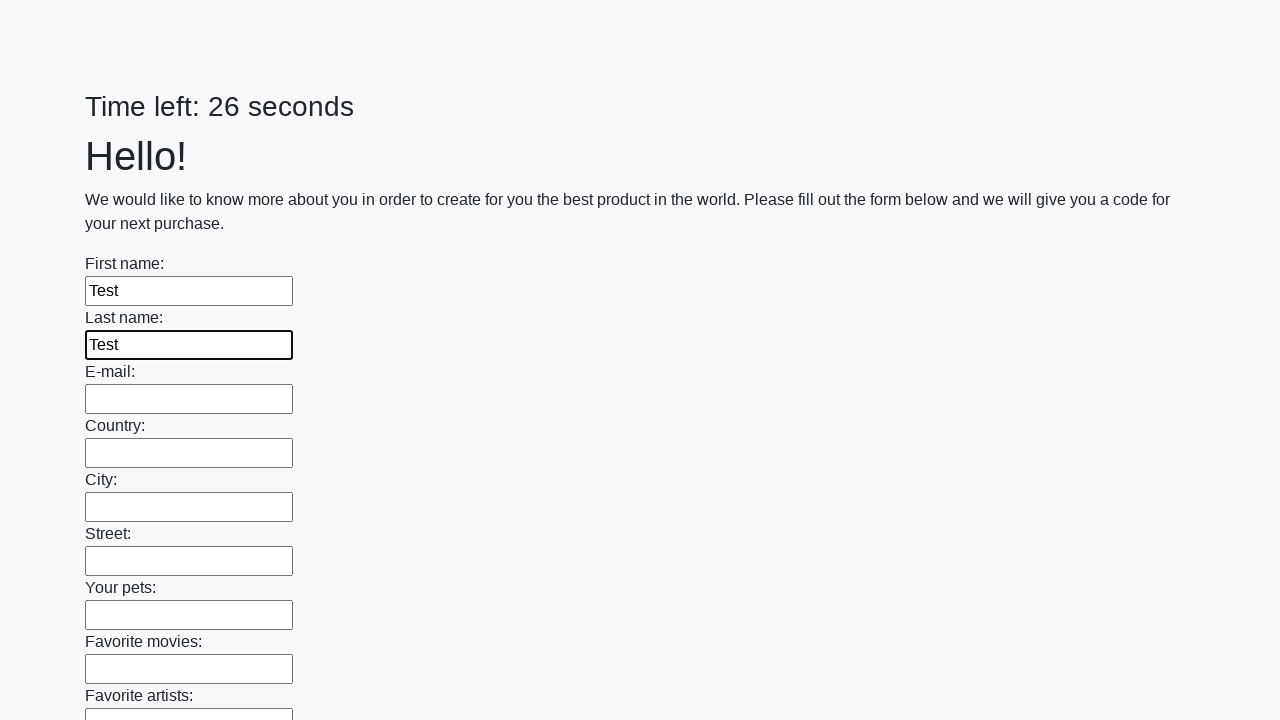

Filled a text input field with 'Test' on input[type='text'] >> nth=2
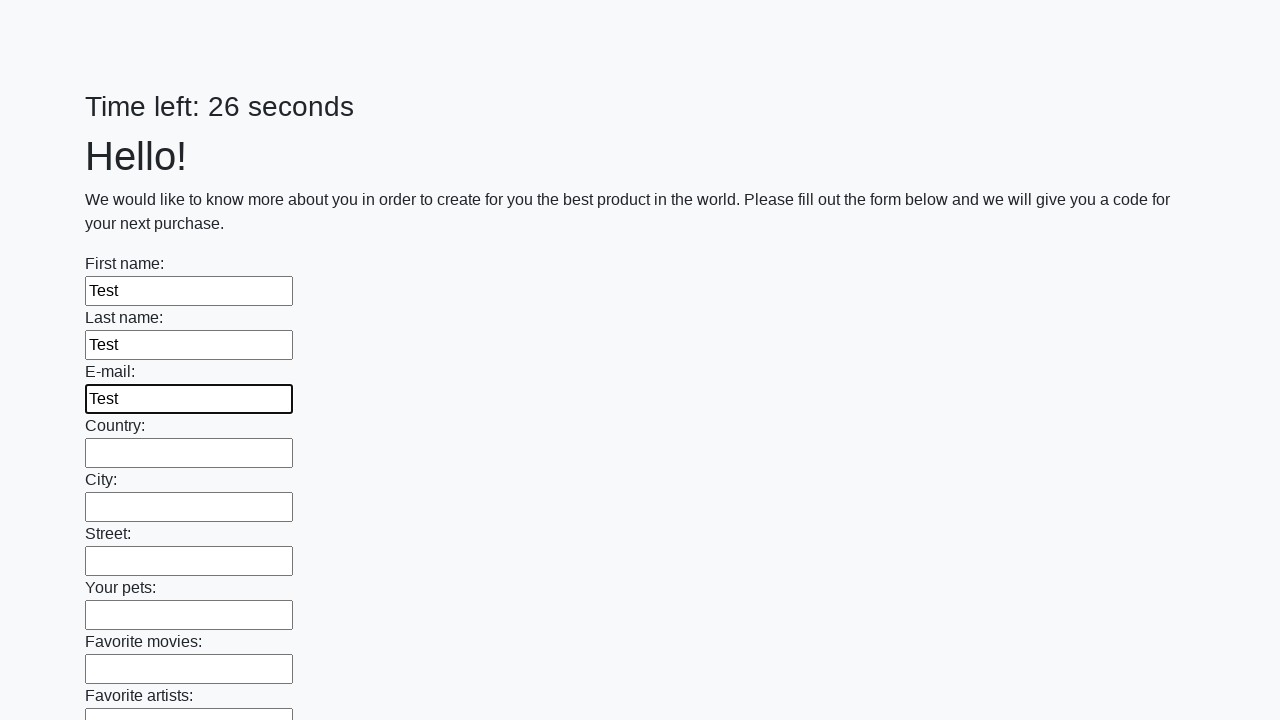

Filled a text input field with 'Test' on input[type='text'] >> nth=3
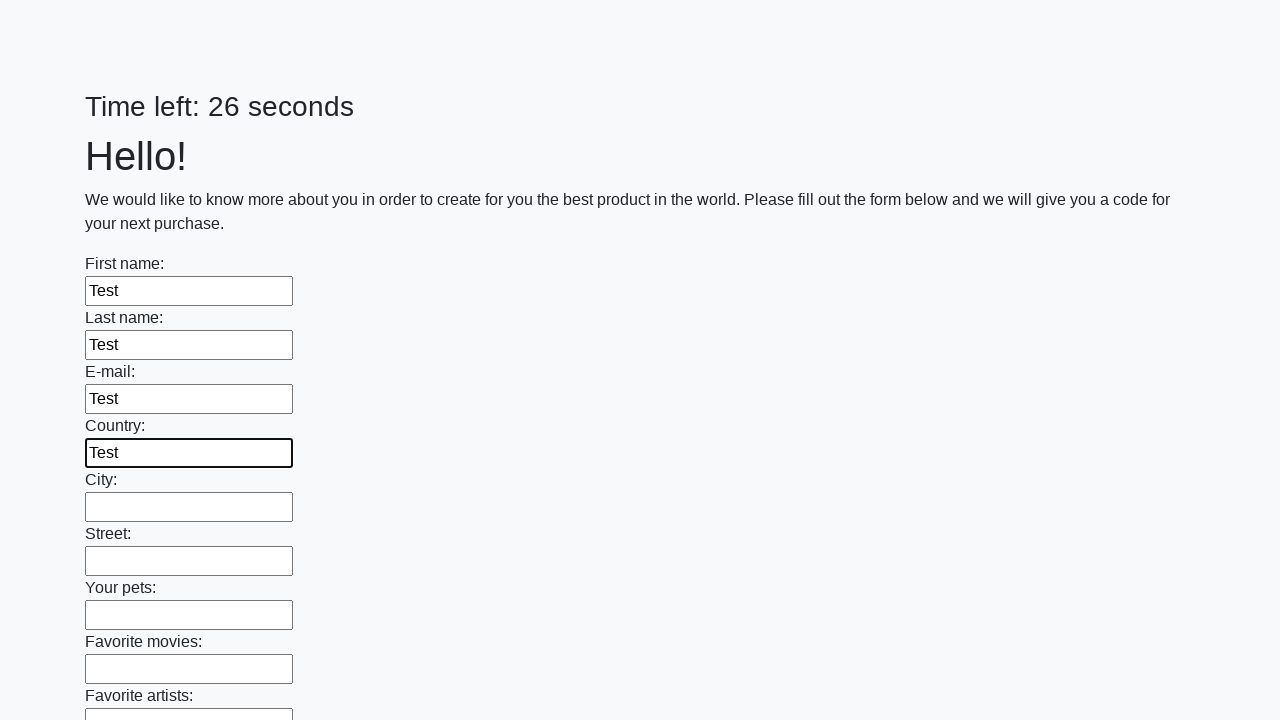

Filled a text input field with 'Test' on input[type='text'] >> nth=4
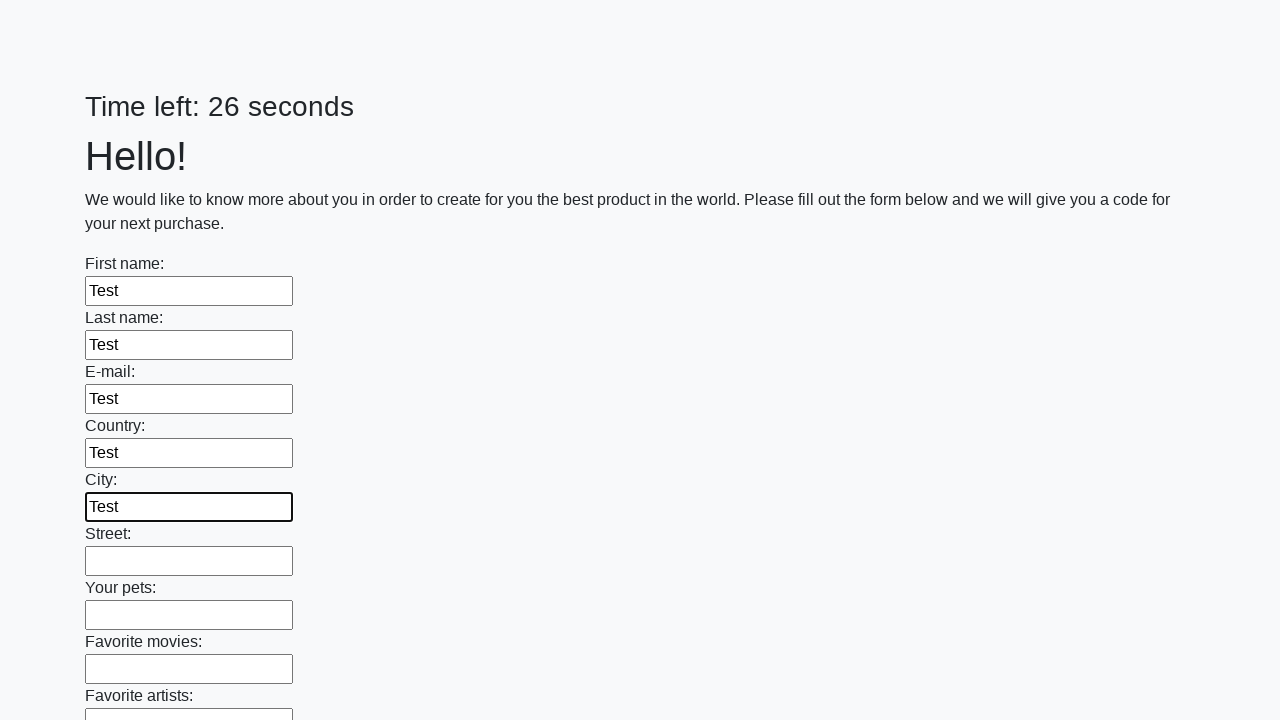

Filled a text input field with 'Test' on input[type='text'] >> nth=5
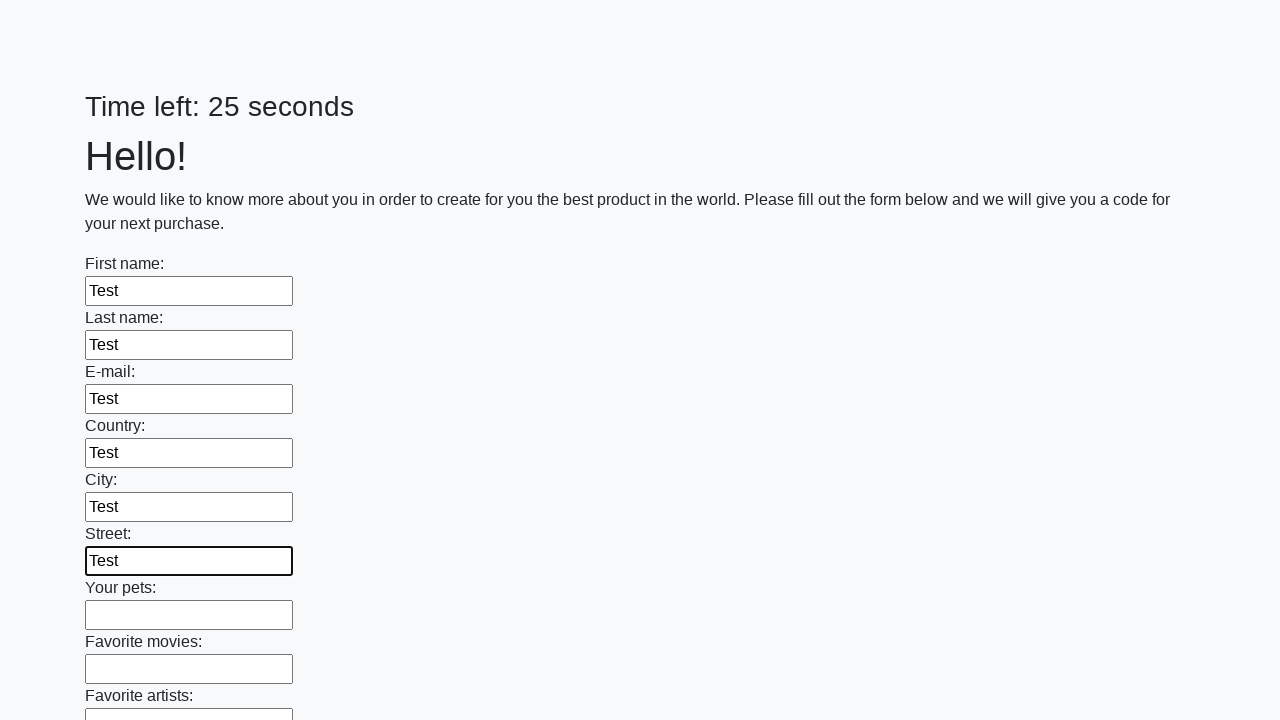

Filled a text input field with 'Test' on input[type='text'] >> nth=6
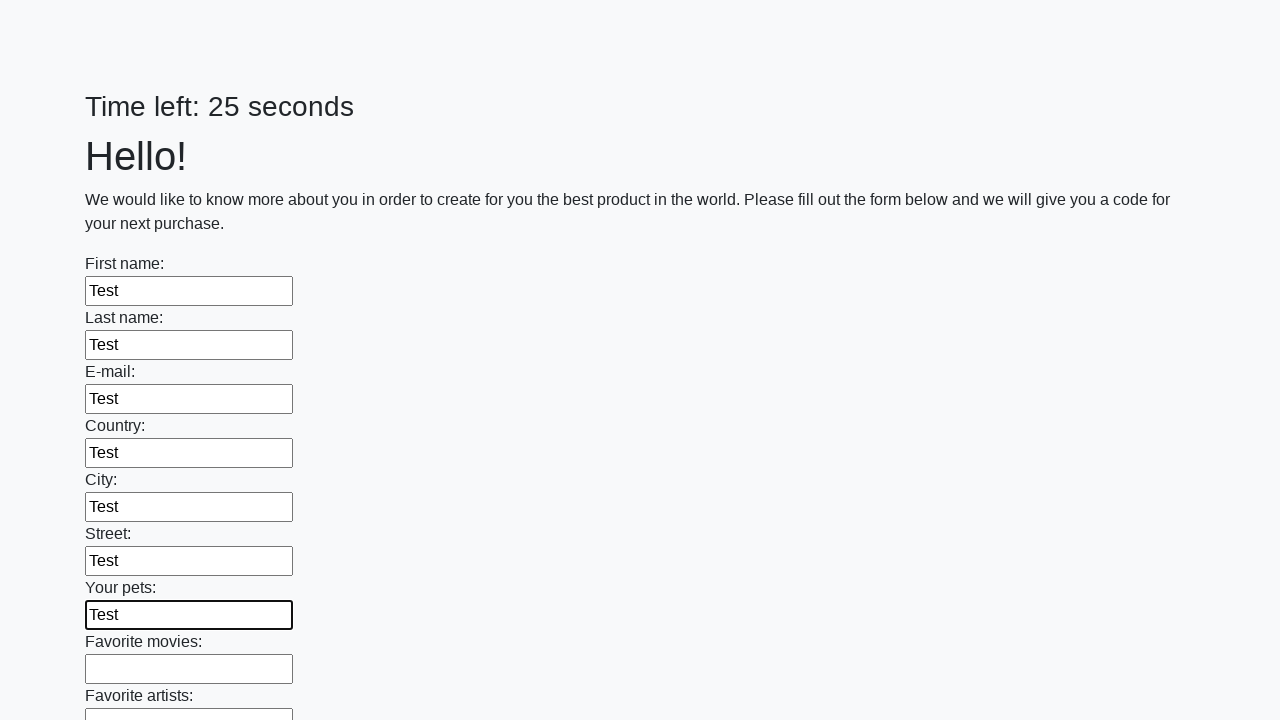

Filled a text input field with 'Test' on input[type='text'] >> nth=7
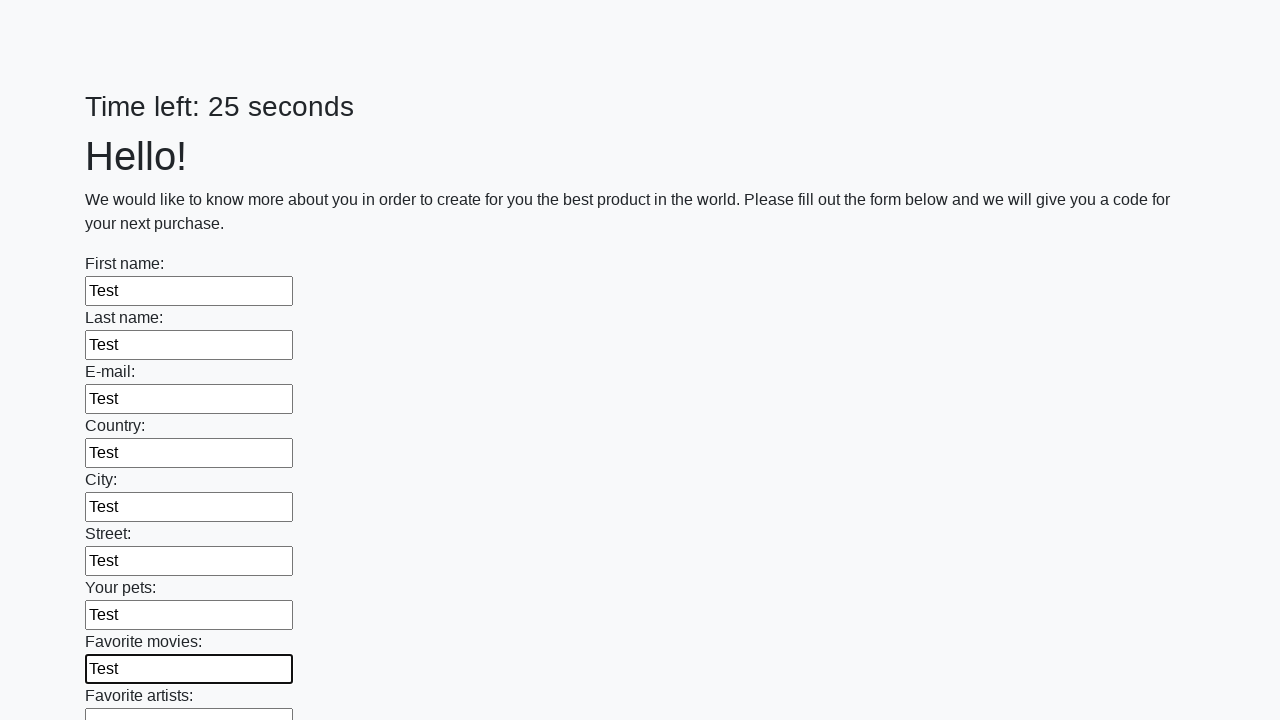

Filled a text input field with 'Test' on input[type='text'] >> nth=8
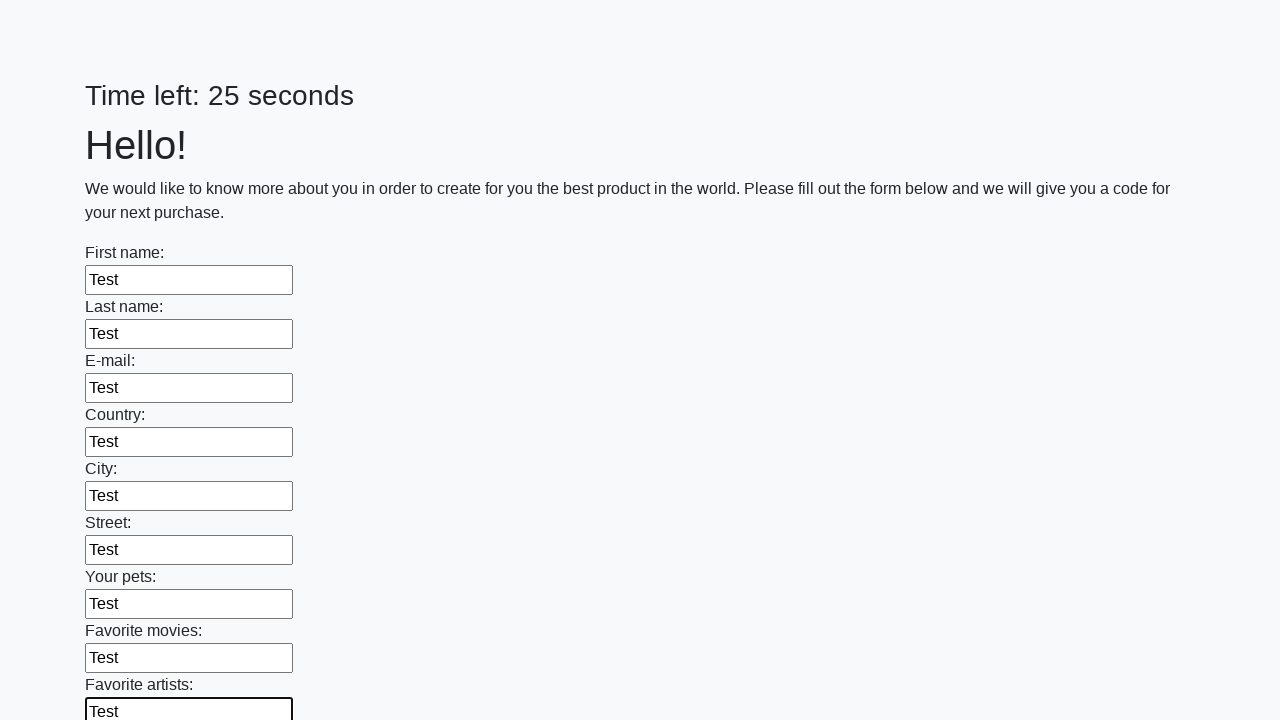

Filled a text input field with 'Test' on input[type='text'] >> nth=9
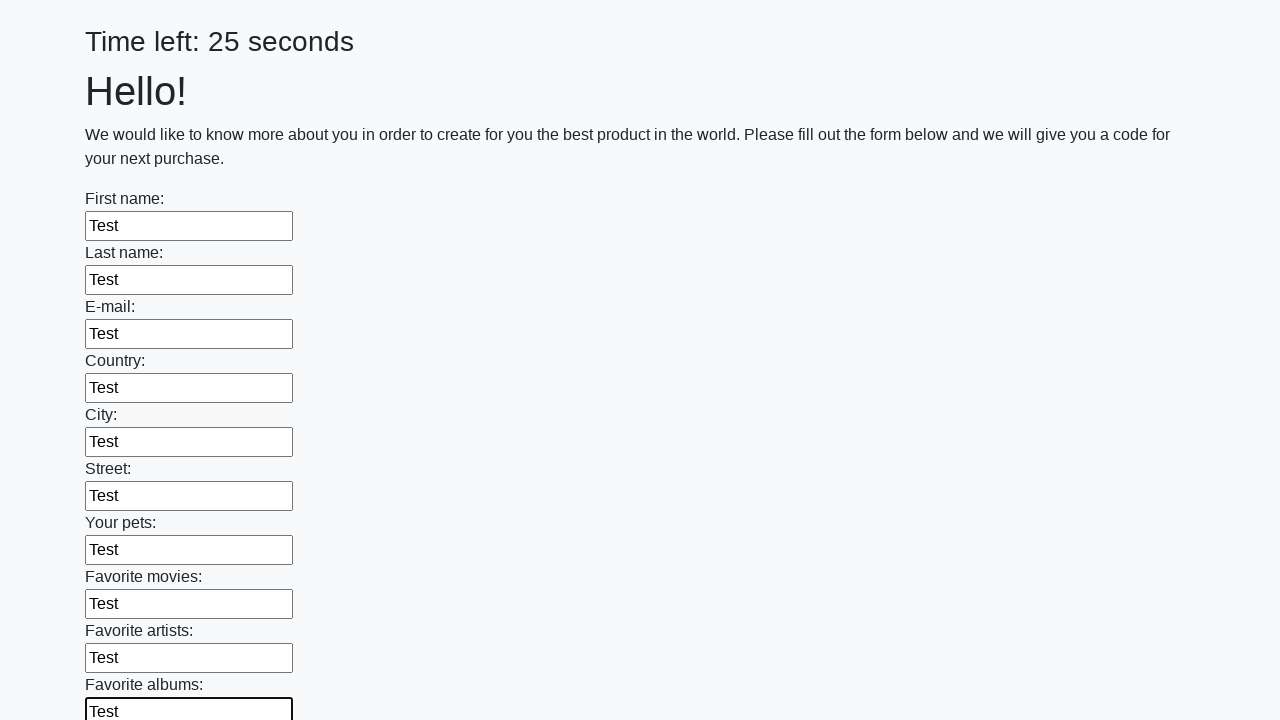

Filled a text input field with 'Test' on input[type='text'] >> nth=10
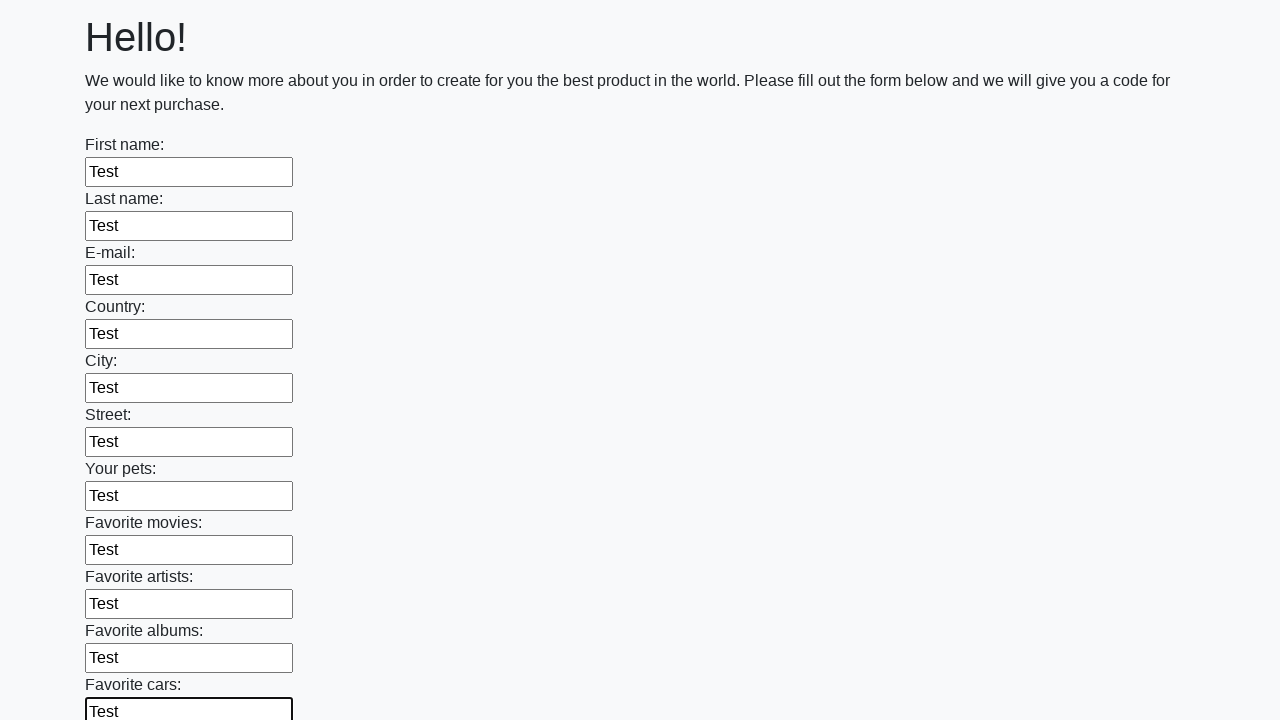

Filled a text input field with 'Test' on input[type='text'] >> nth=11
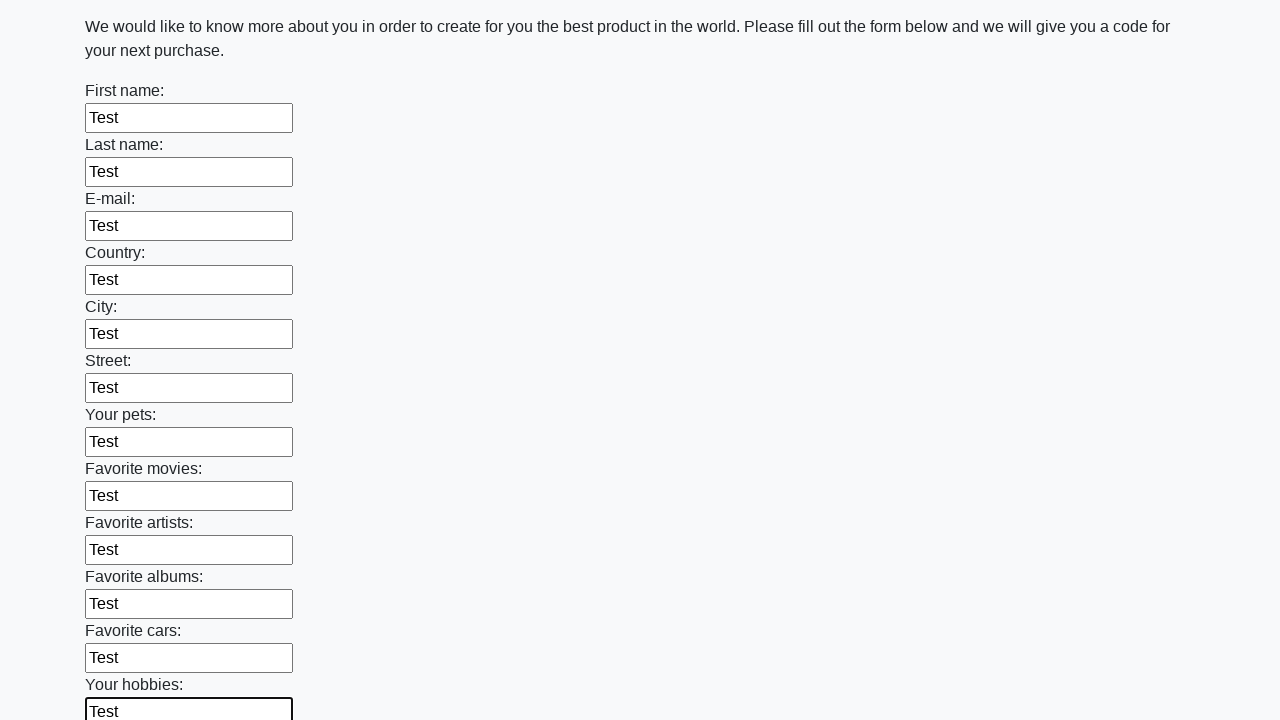

Filled a text input field with 'Test' on input[type='text'] >> nth=12
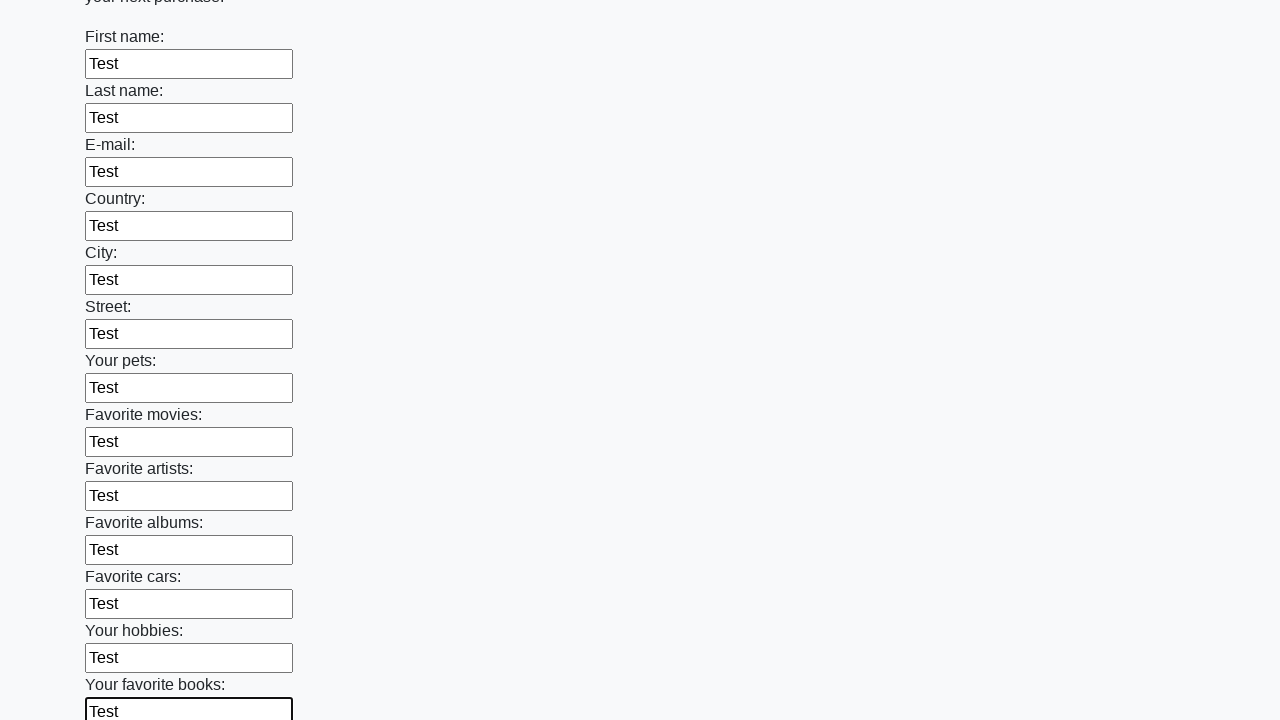

Filled a text input field with 'Test' on input[type='text'] >> nth=13
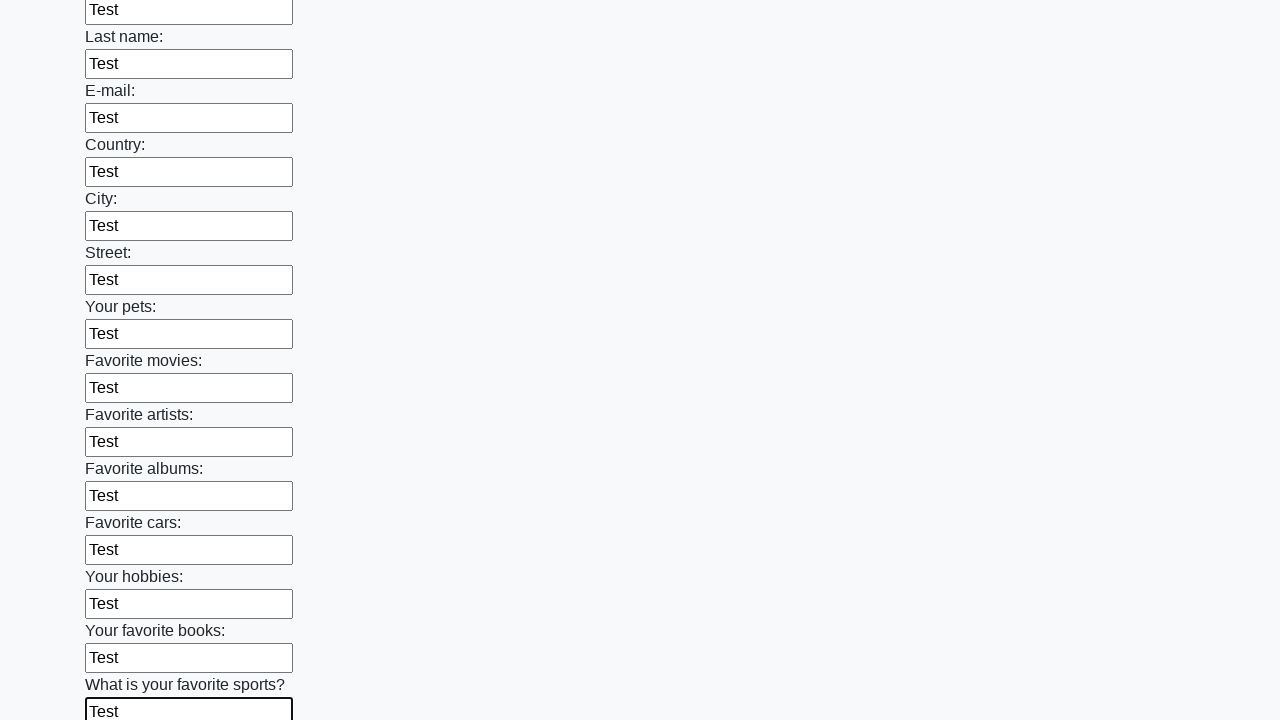

Filled a text input field with 'Test' on input[type='text'] >> nth=14
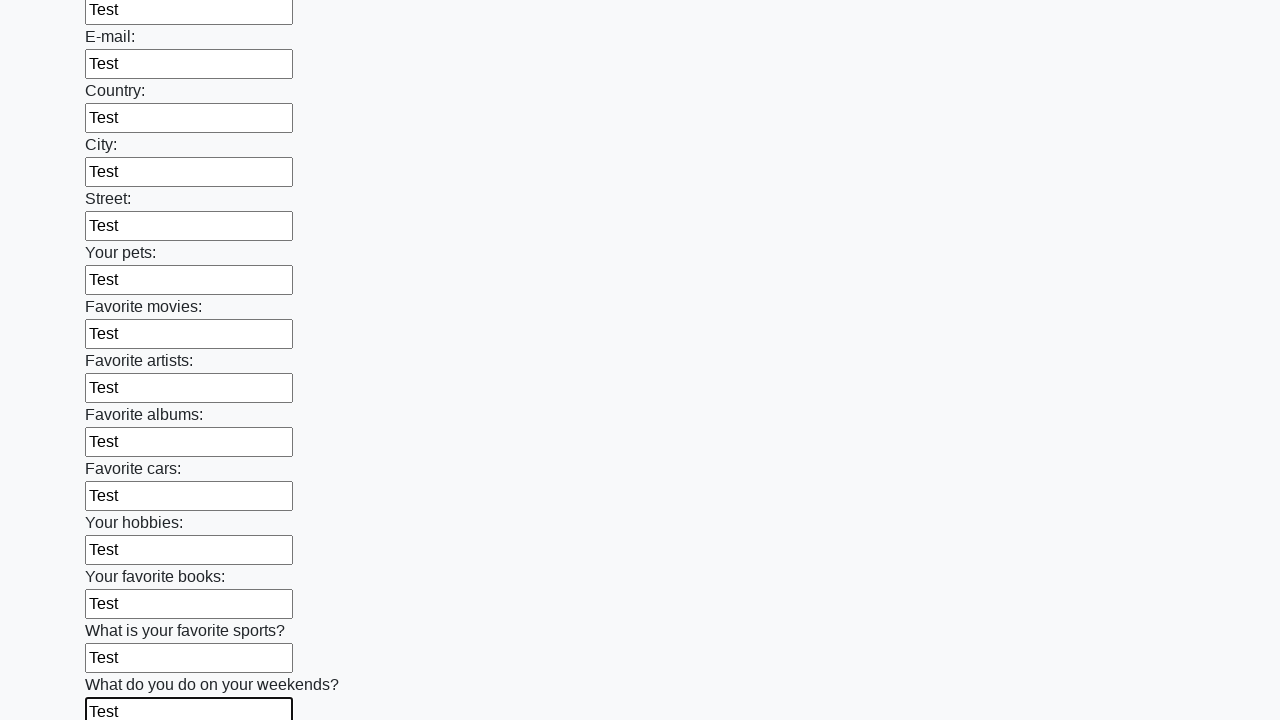

Filled a text input field with 'Test' on input[type='text'] >> nth=15
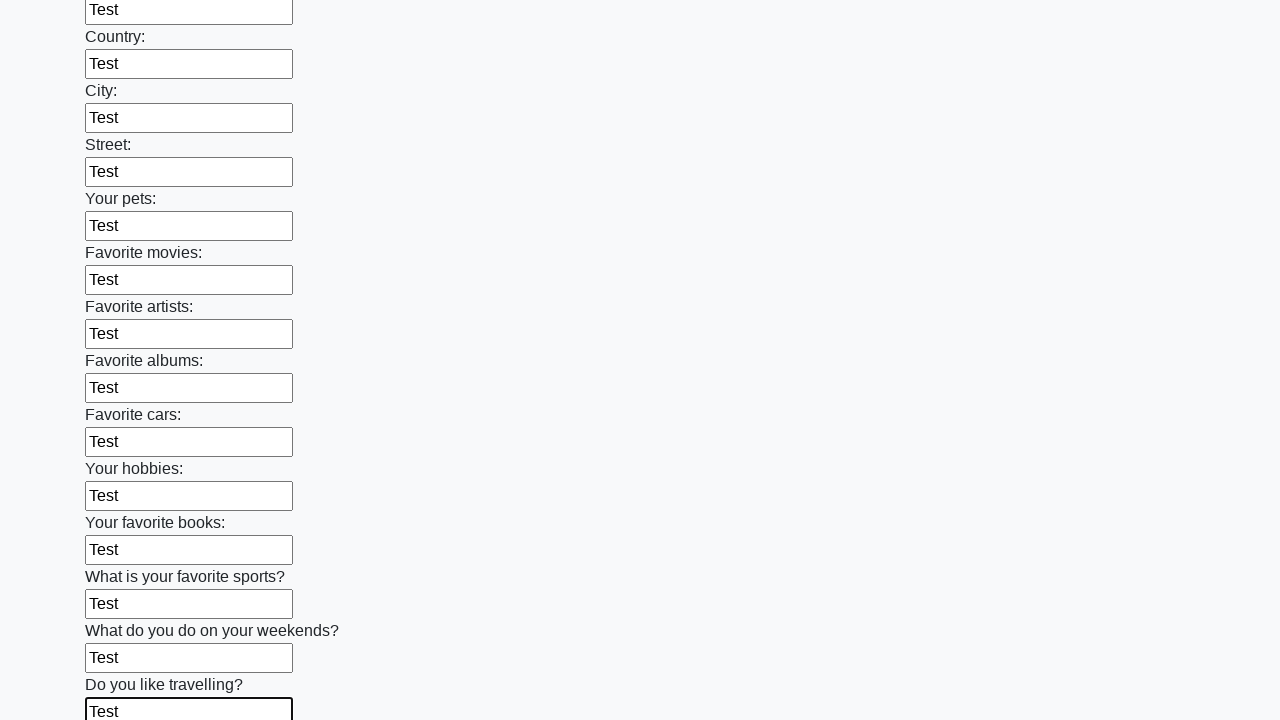

Filled a text input field with 'Test' on input[type='text'] >> nth=16
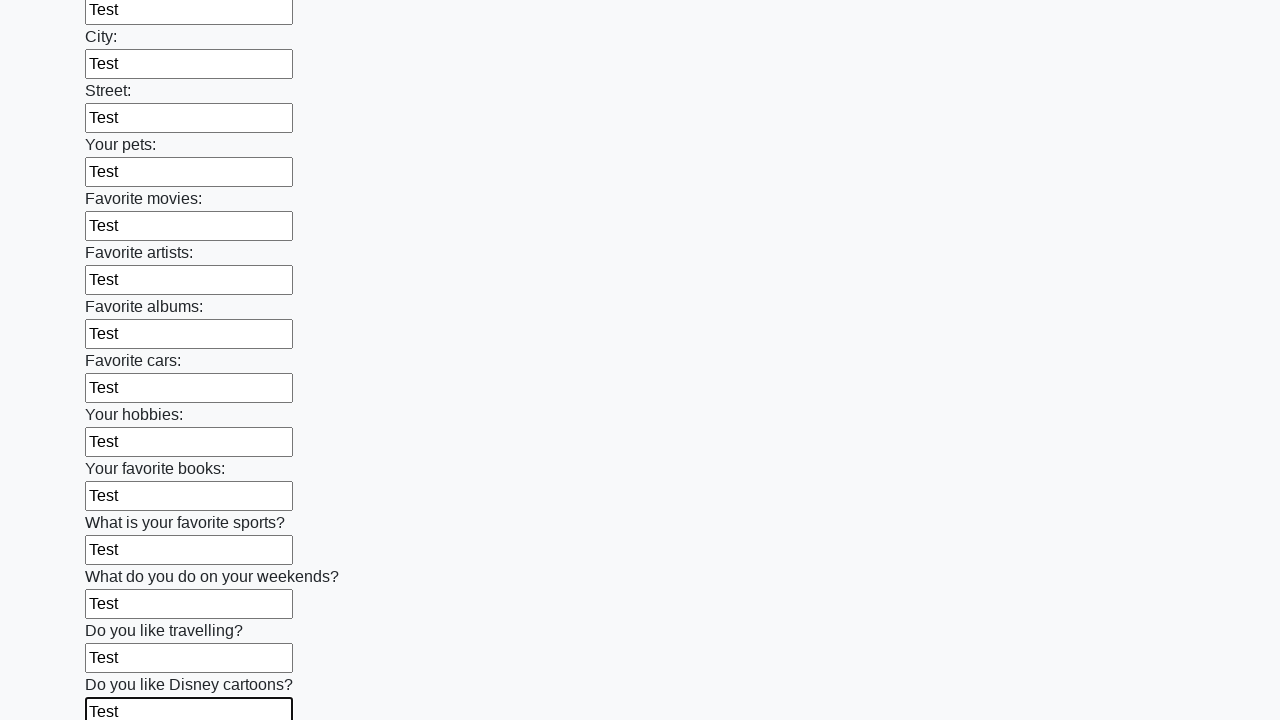

Filled a text input field with 'Test' on input[type='text'] >> nth=17
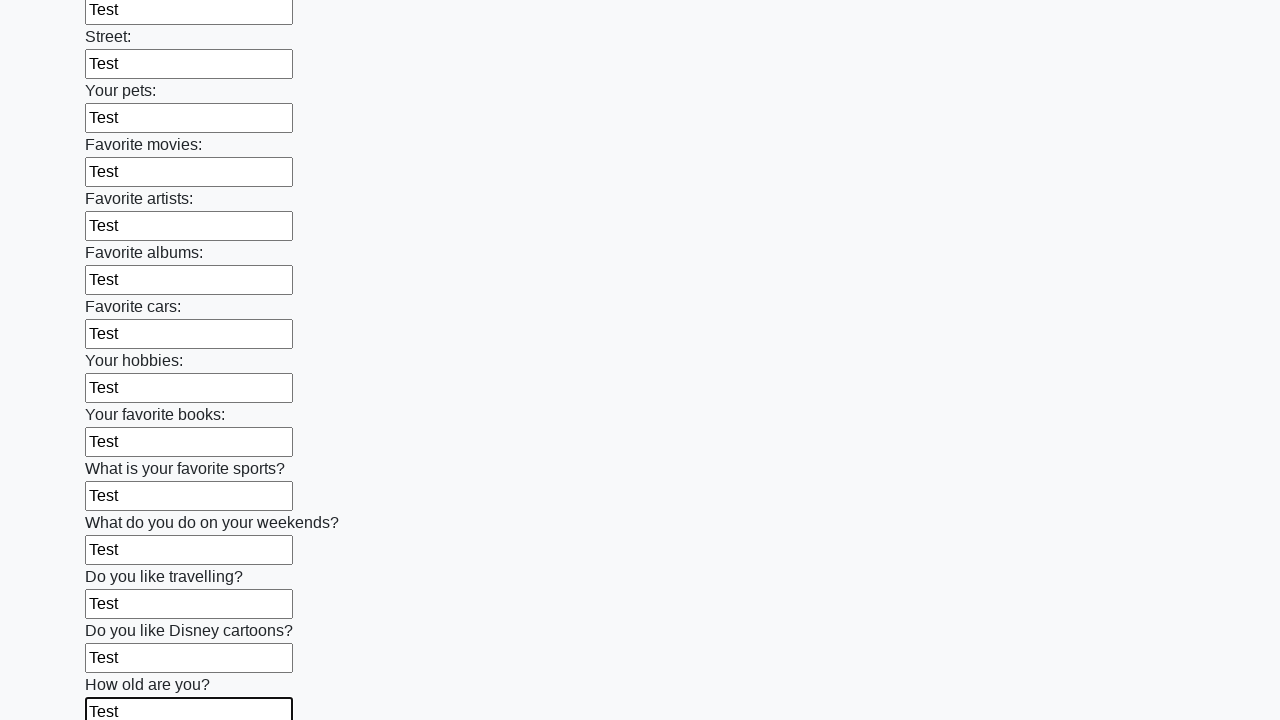

Filled a text input field with 'Test' on input[type='text'] >> nth=18
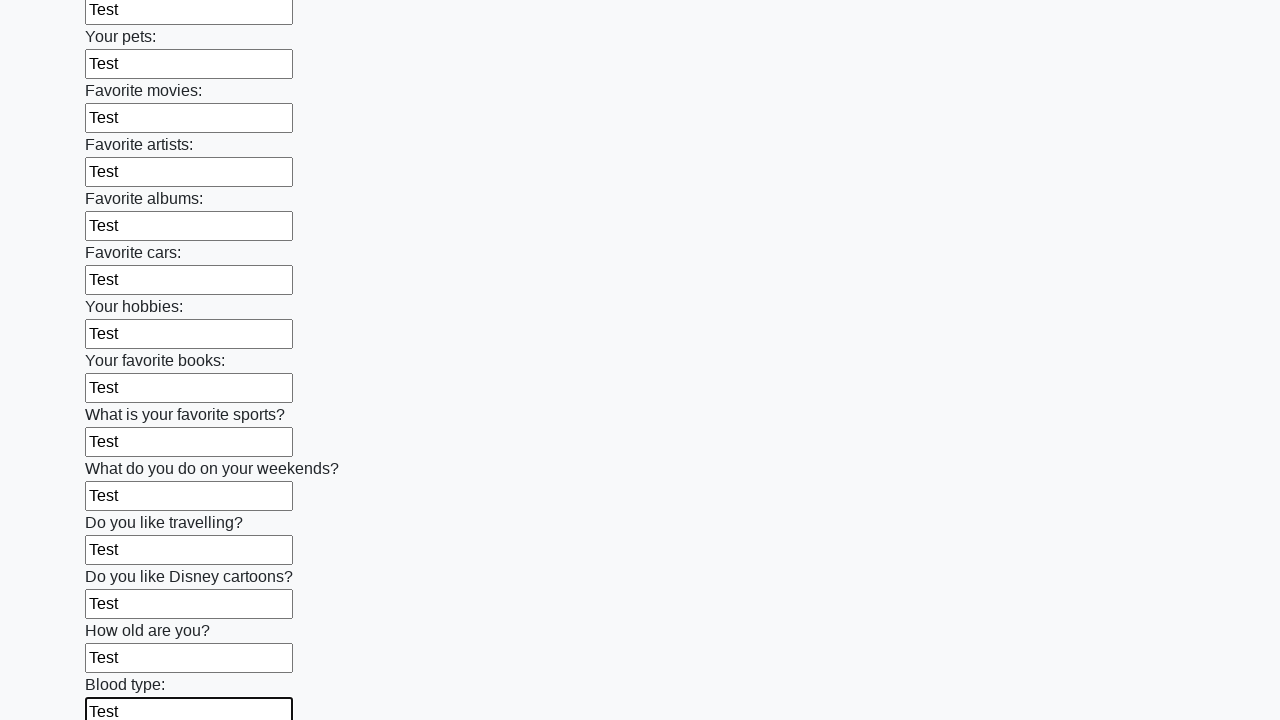

Filled a text input field with 'Test' on input[type='text'] >> nth=19
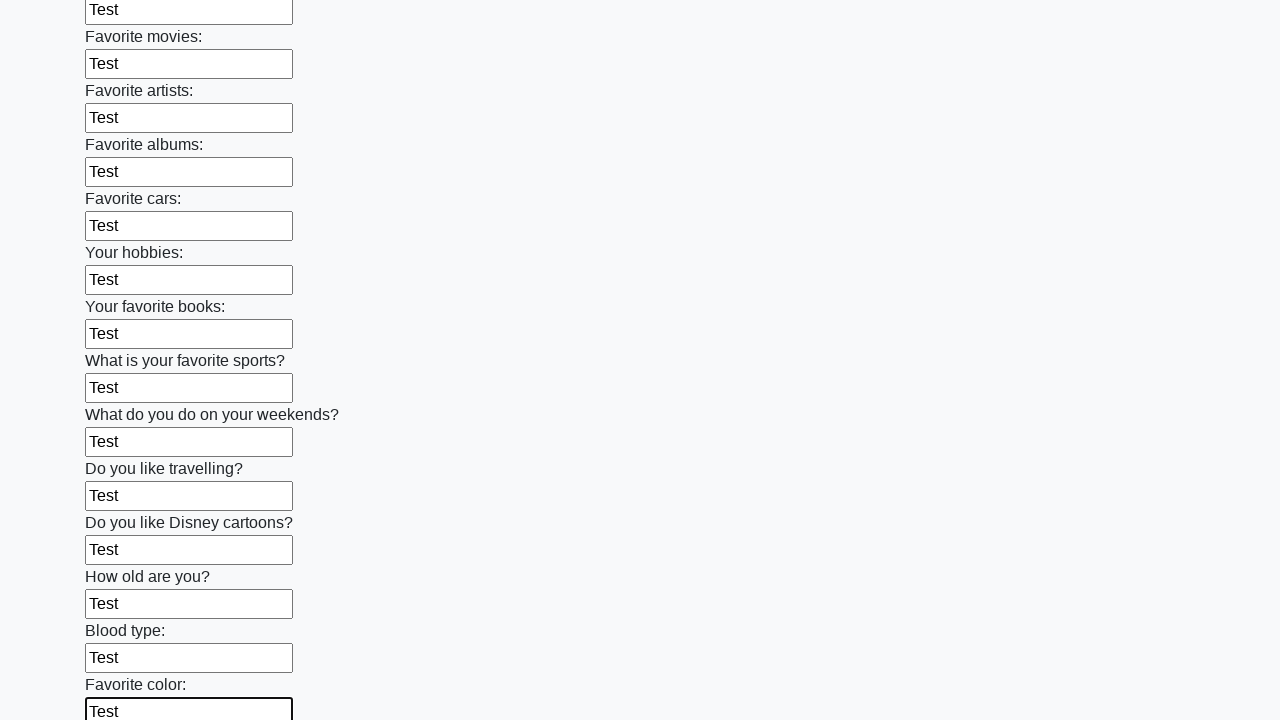

Filled a text input field with 'Test' on input[type='text'] >> nth=20
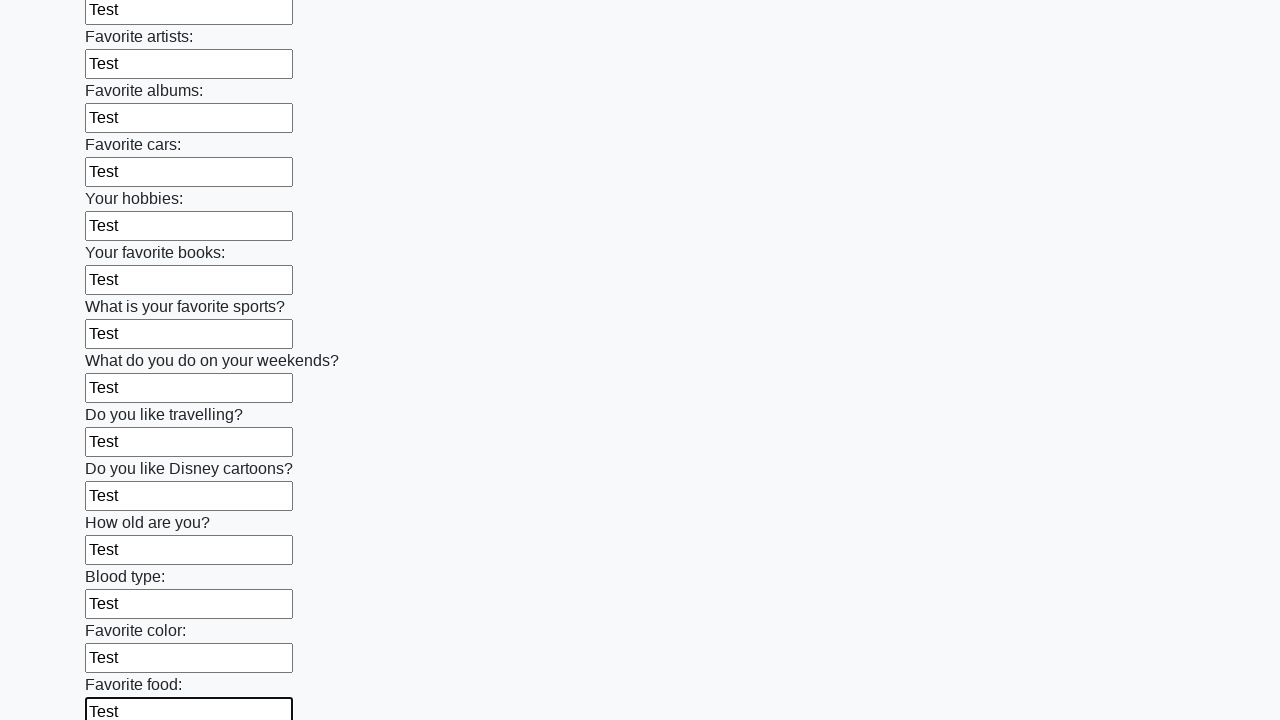

Filled a text input field with 'Test' on input[type='text'] >> nth=21
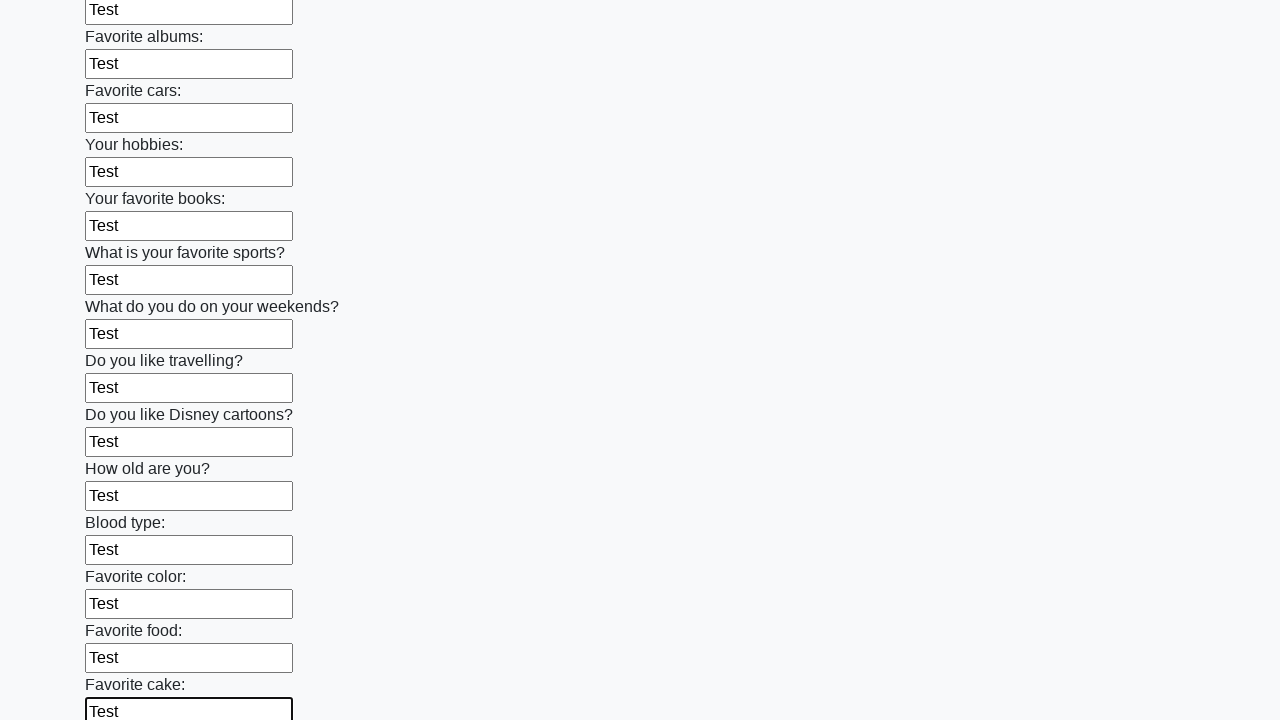

Filled a text input field with 'Test' on input[type='text'] >> nth=22
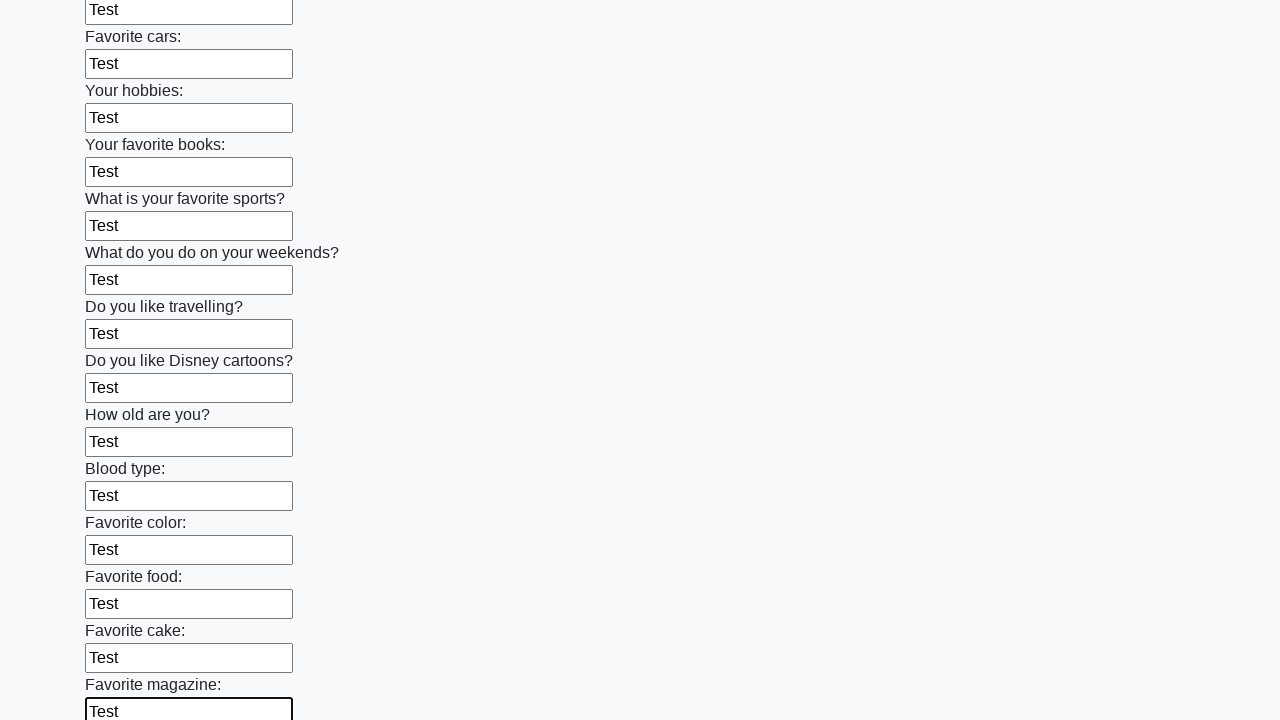

Filled a text input field with 'Test' on input[type='text'] >> nth=23
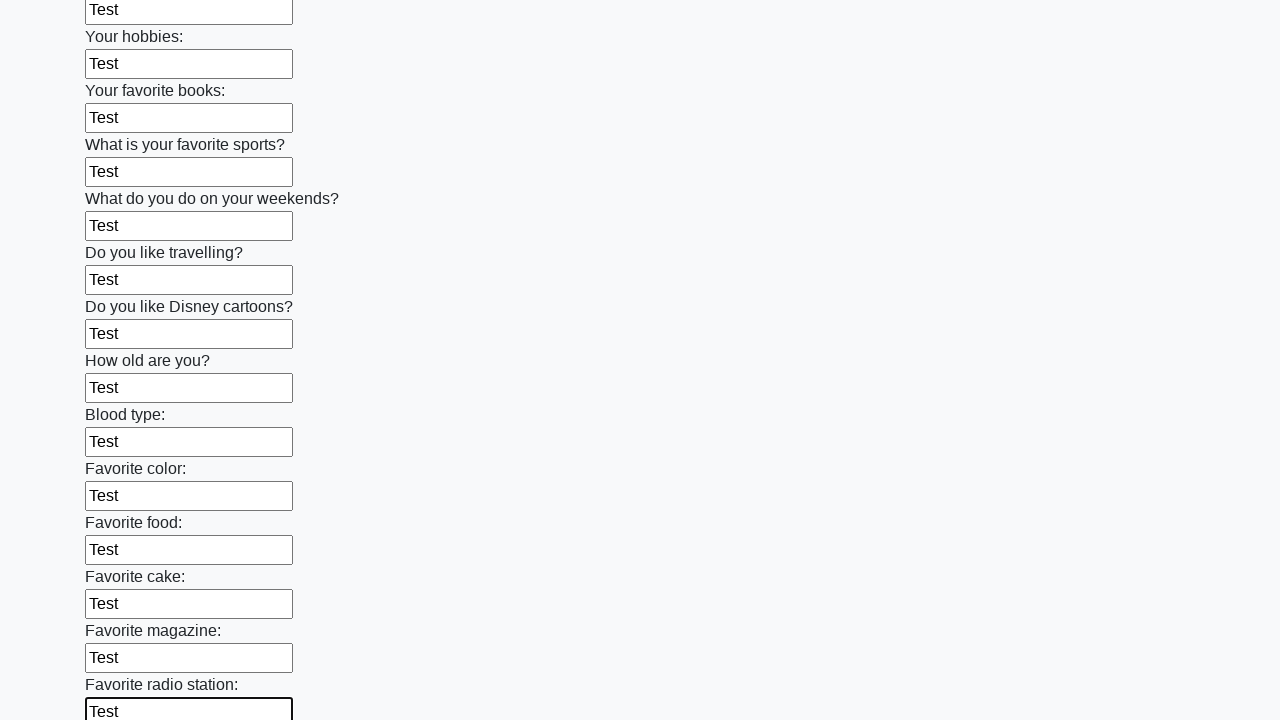

Filled a text input field with 'Test' on input[type='text'] >> nth=24
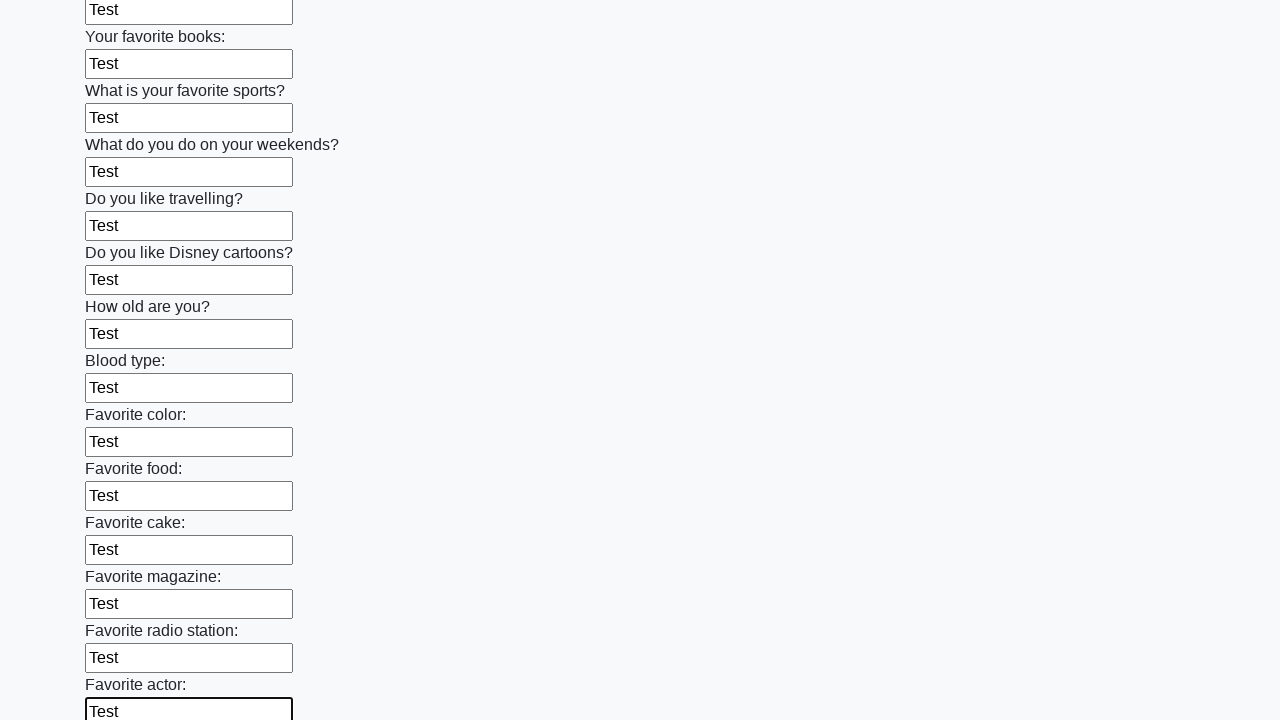

Filled a text input field with 'Test' on input[type='text'] >> nth=25
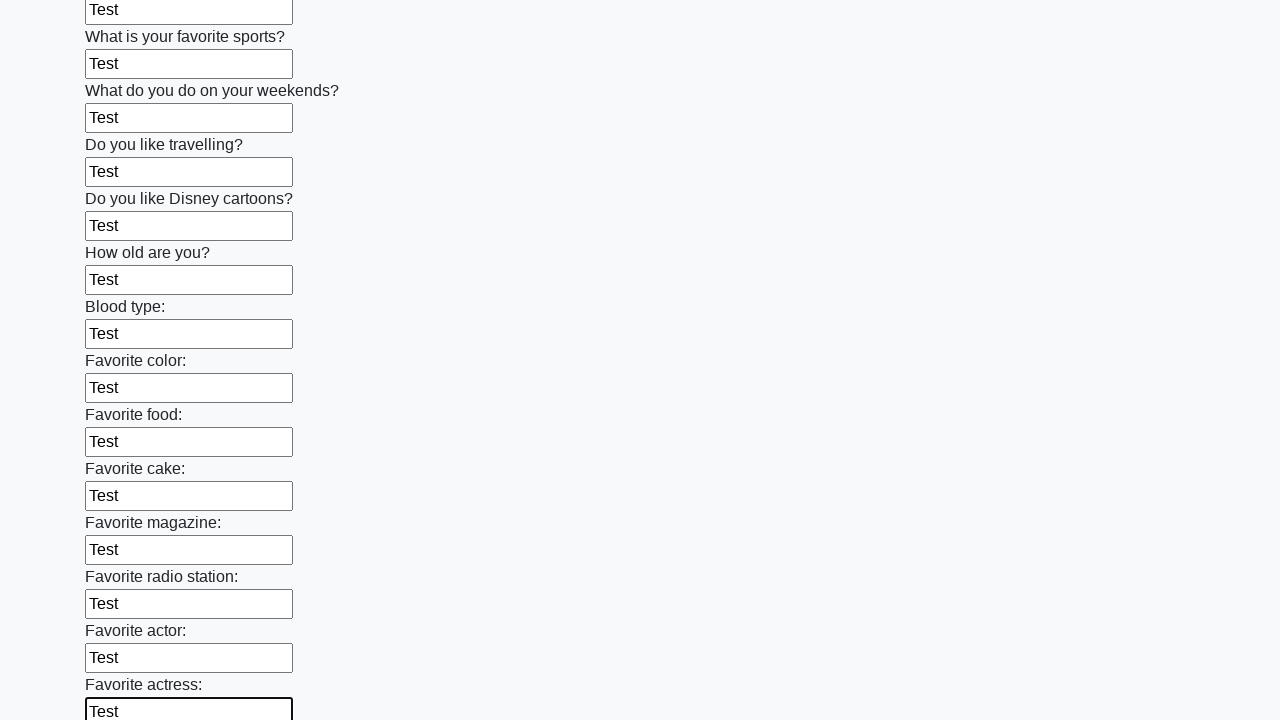

Filled a text input field with 'Test' on input[type='text'] >> nth=26
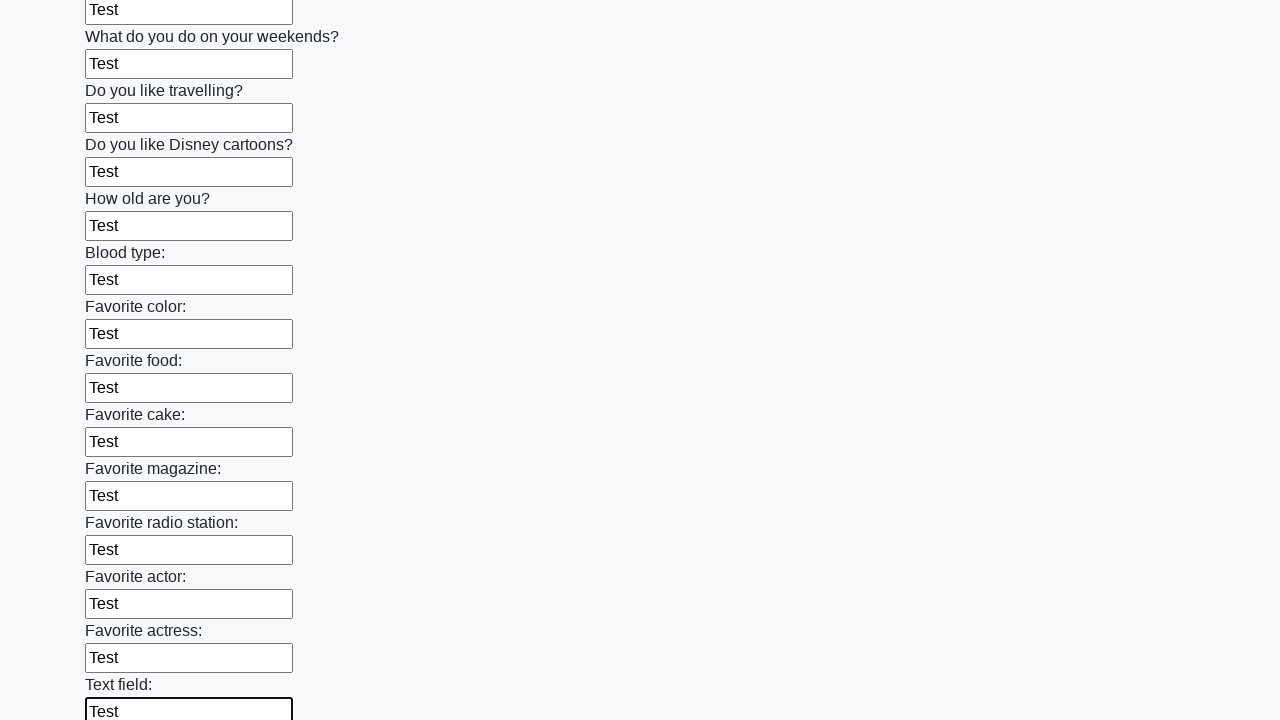

Filled a text input field with 'Test' on input[type='text'] >> nth=27
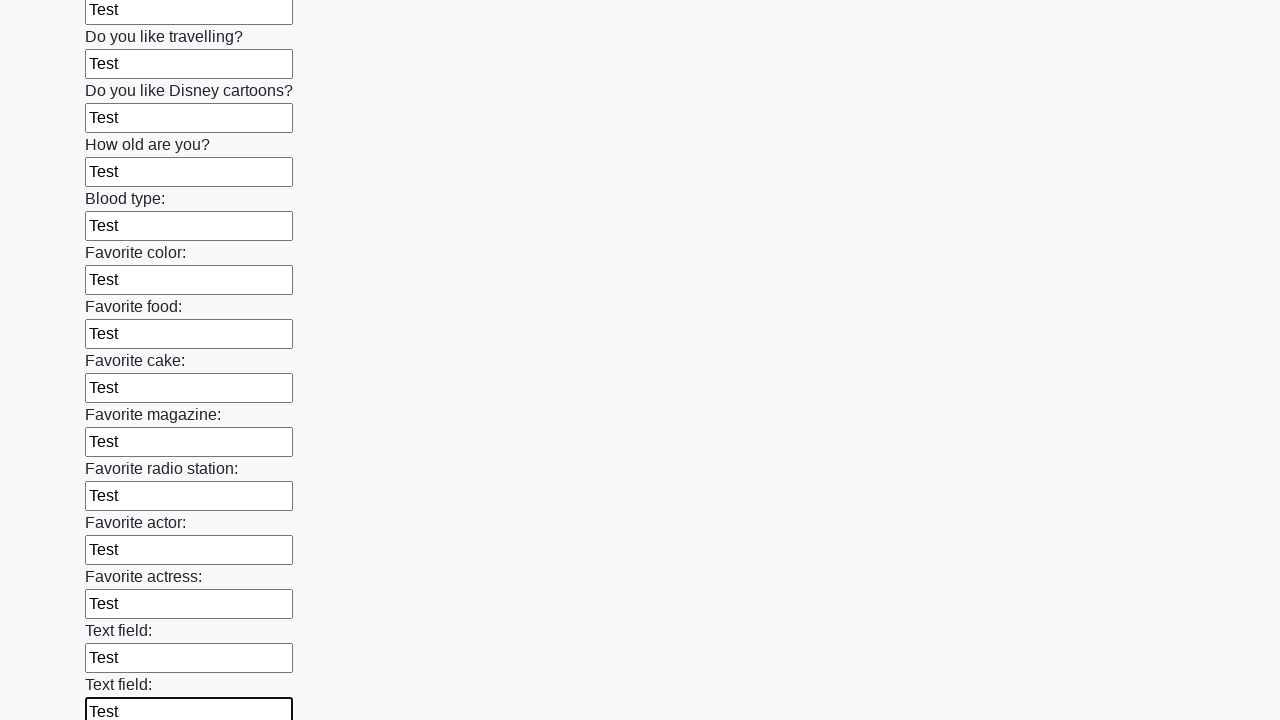

Filled a text input field with 'Test' on input[type='text'] >> nth=28
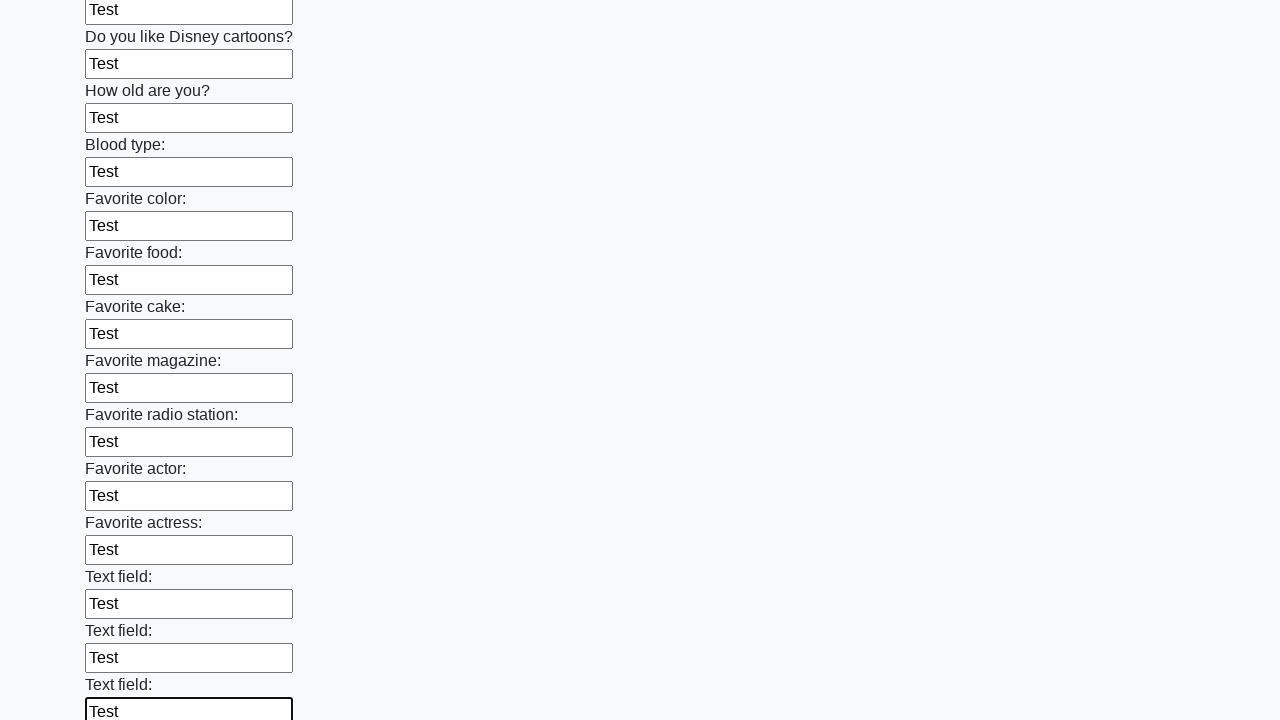

Filled a text input field with 'Test' on input[type='text'] >> nth=29
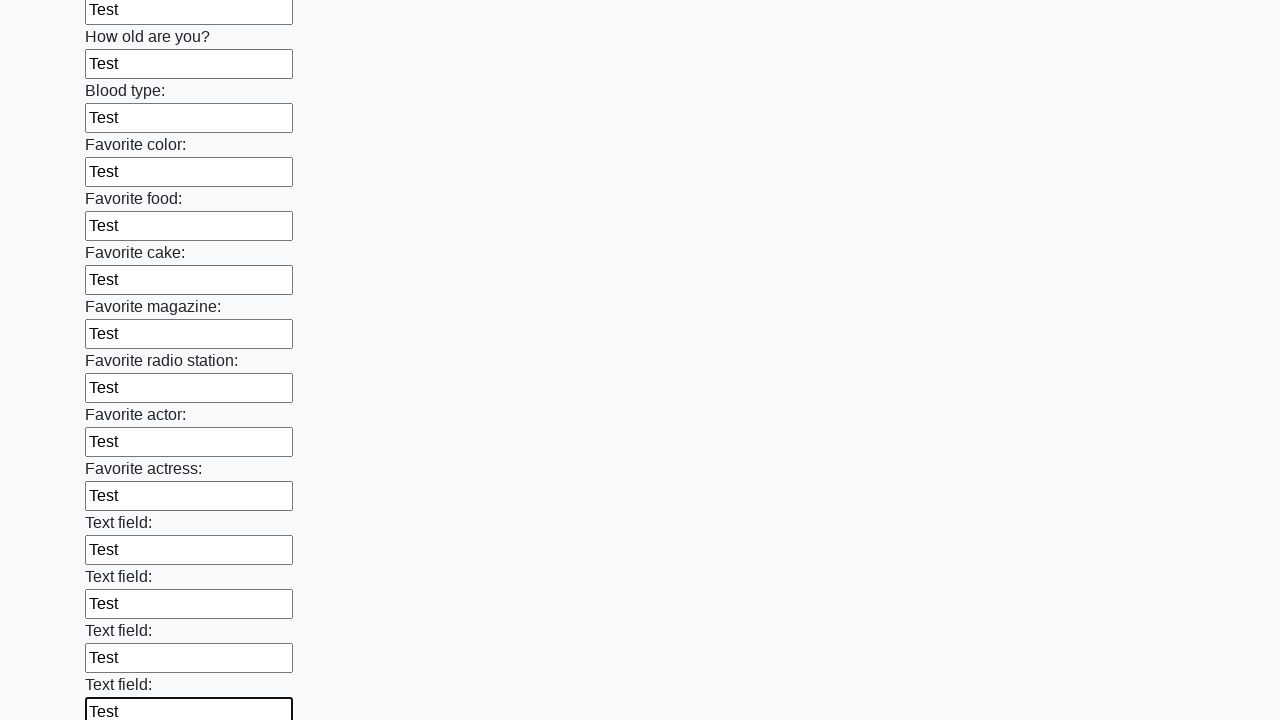

Filled a text input field with 'Test' on input[type='text'] >> nth=30
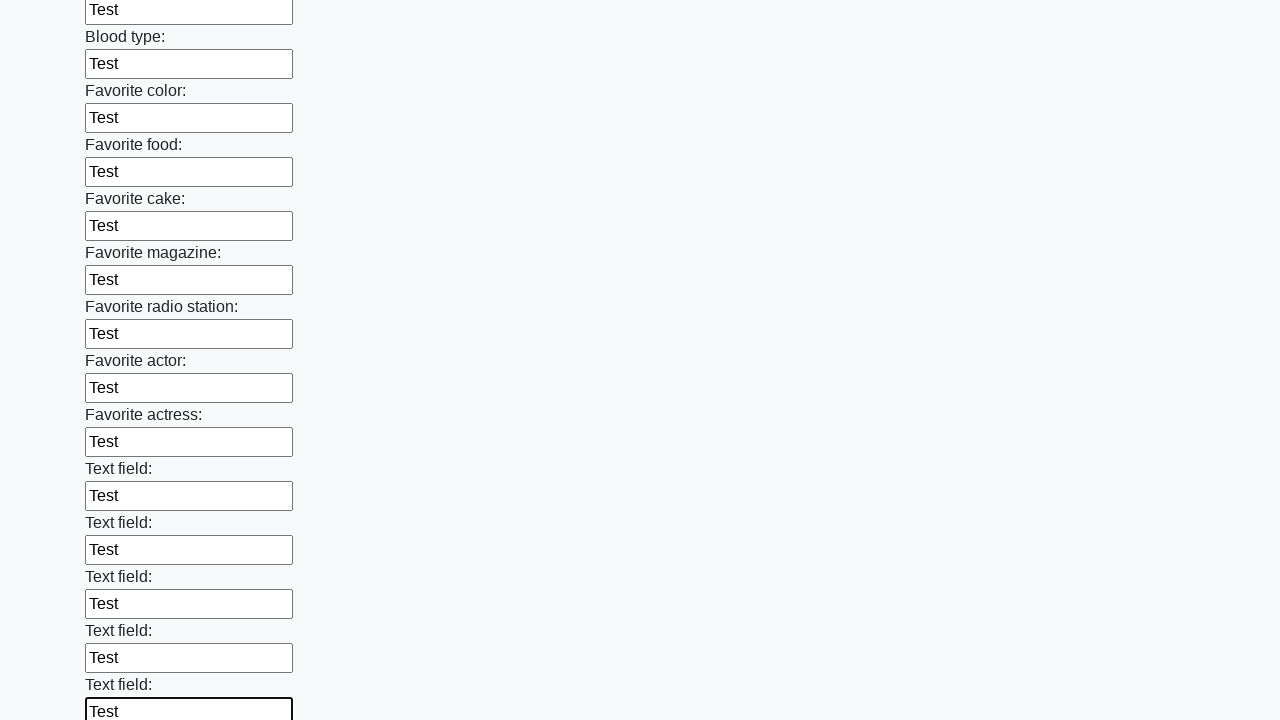

Filled a text input field with 'Test' on input[type='text'] >> nth=31
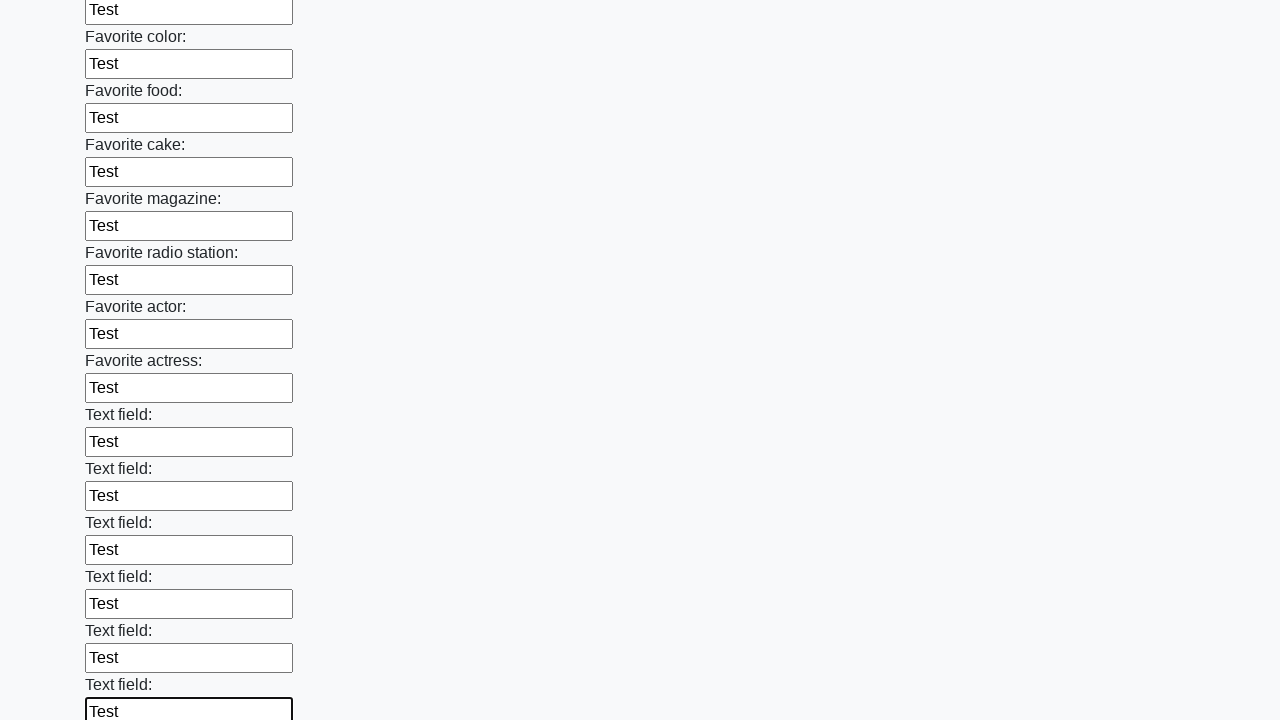

Filled a text input field with 'Test' on input[type='text'] >> nth=32
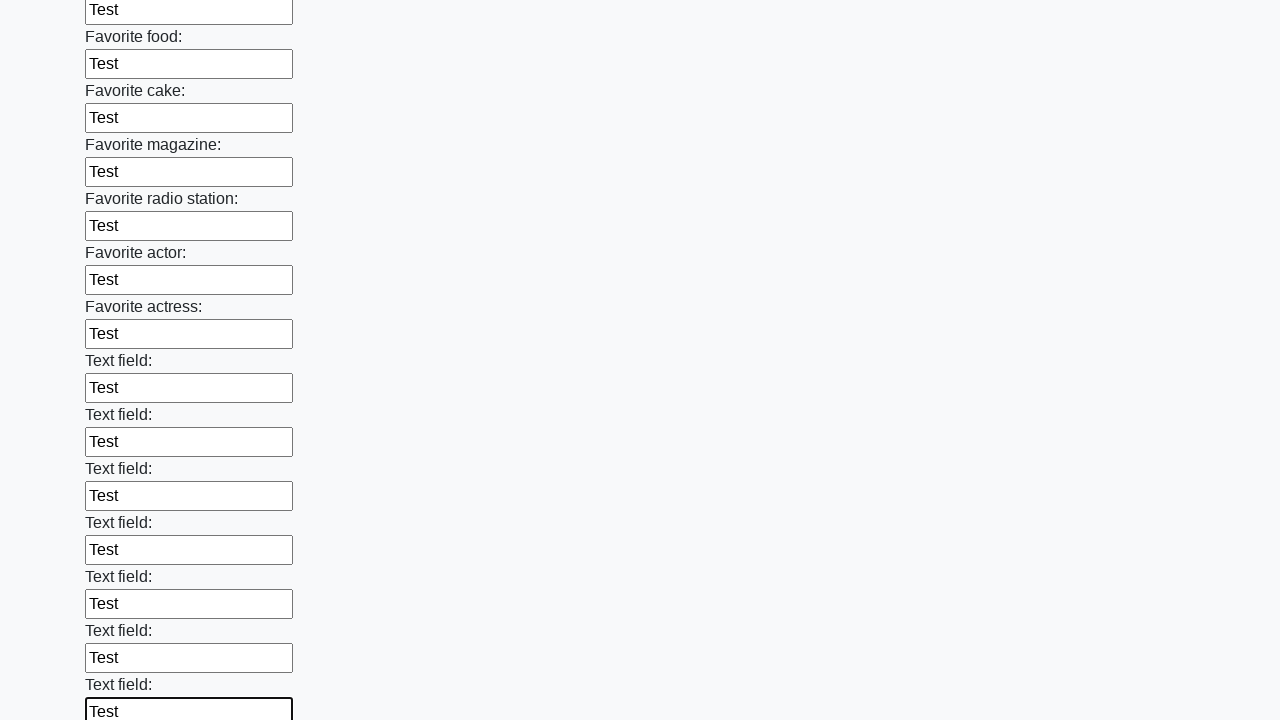

Filled a text input field with 'Test' on input[type='text'] >> nth=33
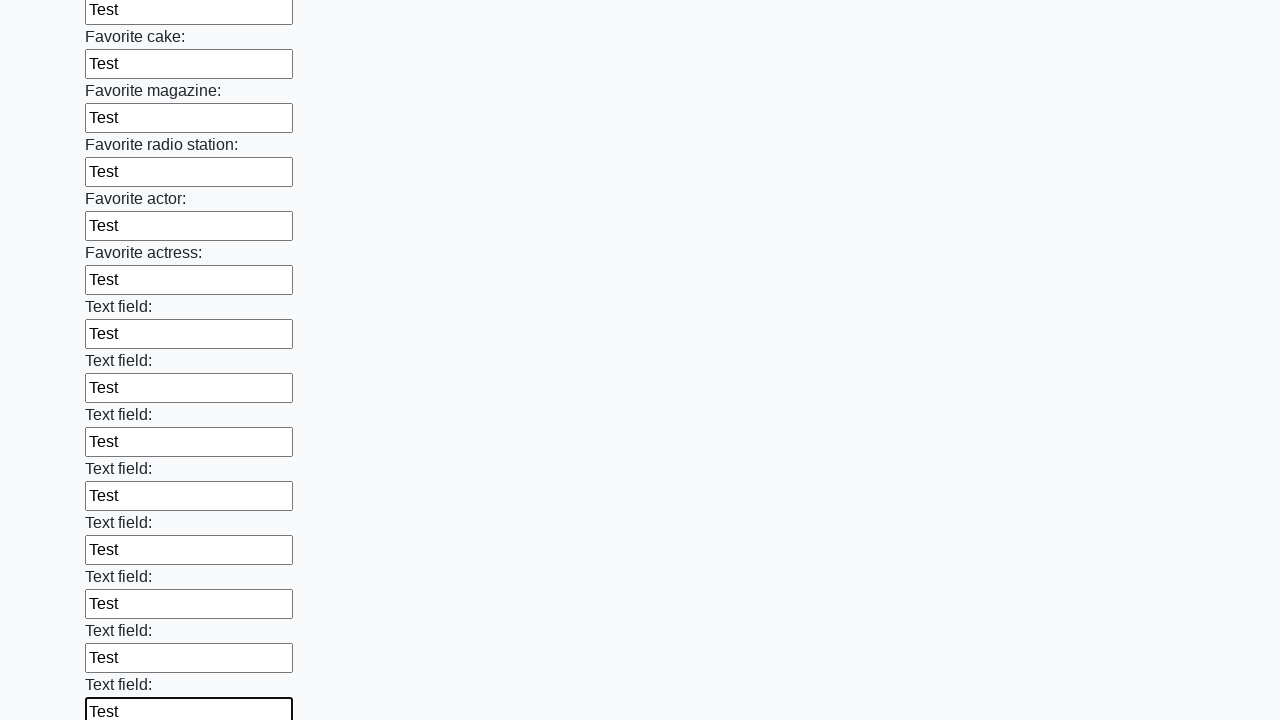

Filled a text input field with 'Test' on input[type='text'] >> nth=34
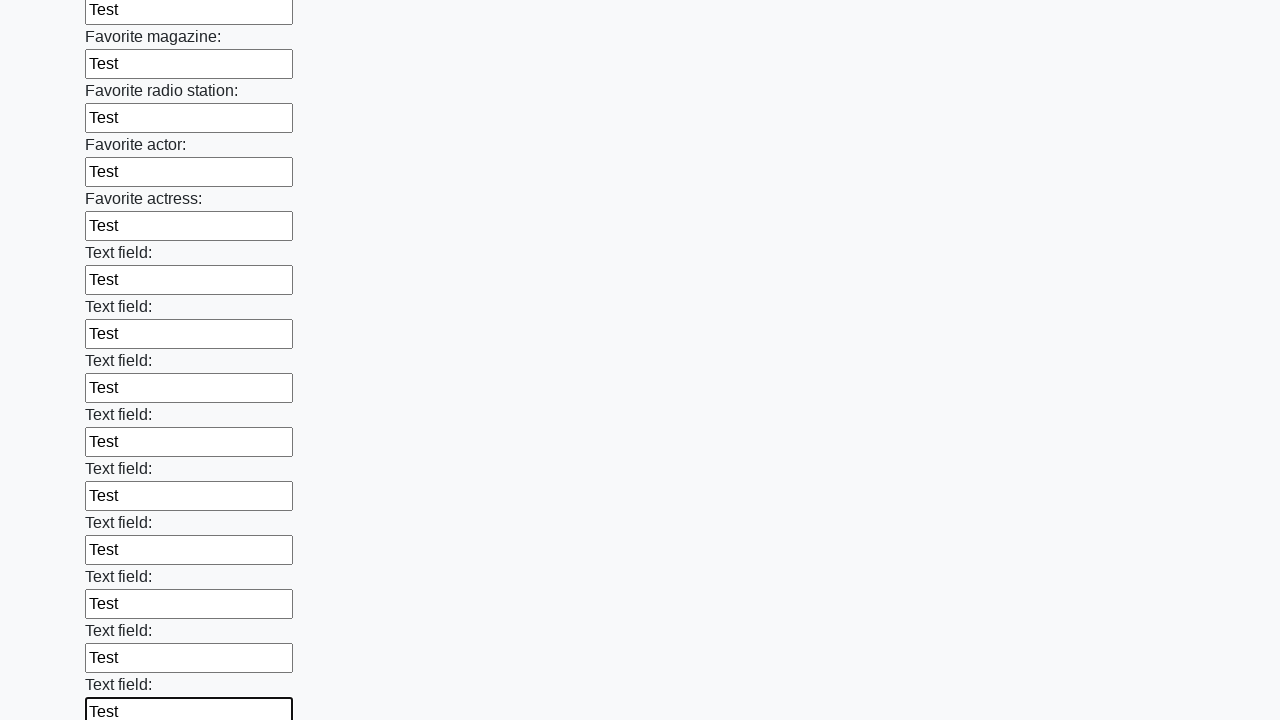

Filled a text input field with 'Test' on input[type='text'] >> nth=35
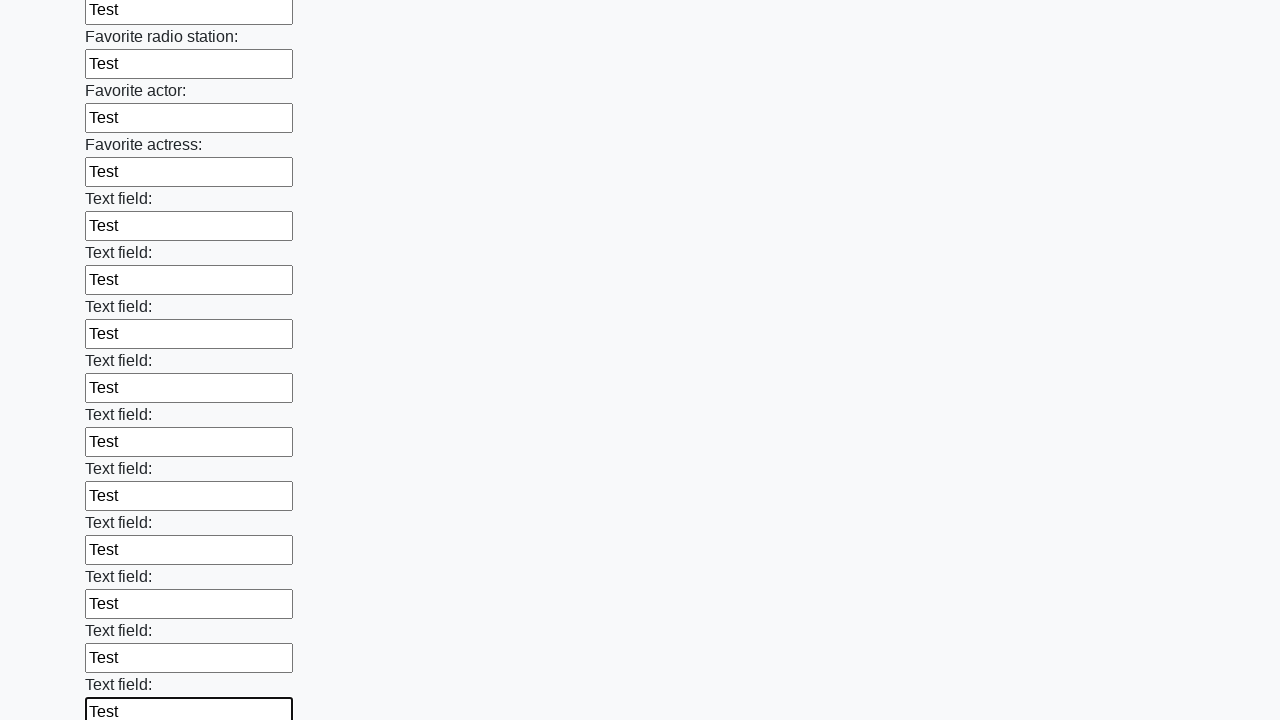

Filled a text input field with 'Test' on input[type='text'] >> nth=36
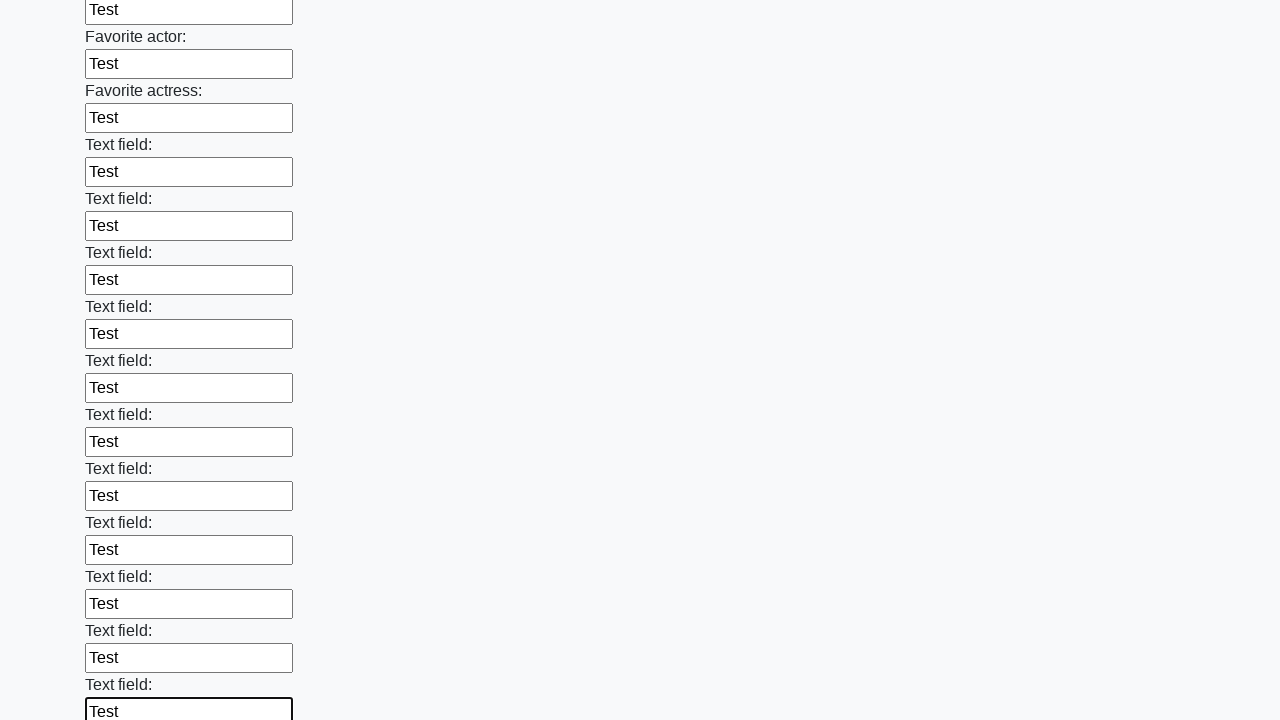

Filled a text input field with 'Test' on input[type='text'] >> nth=37
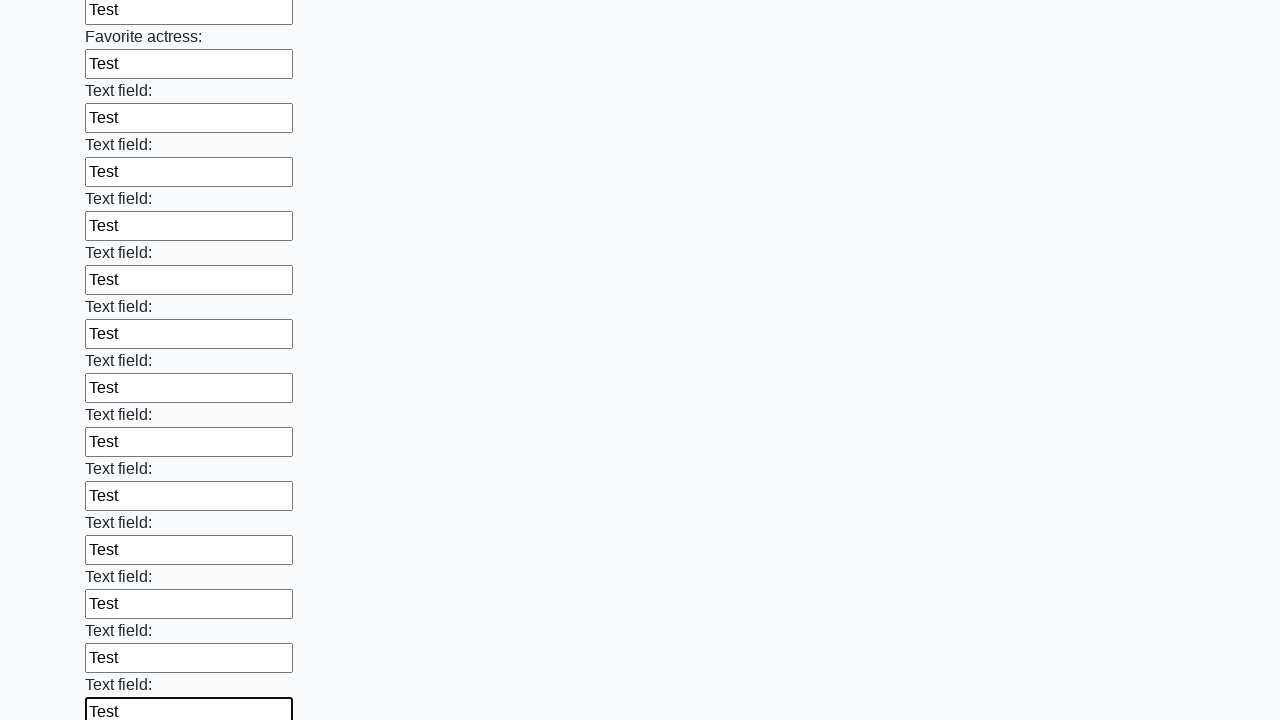

Filled a text input field with 'Test' on input[type='text'] >> nth=38
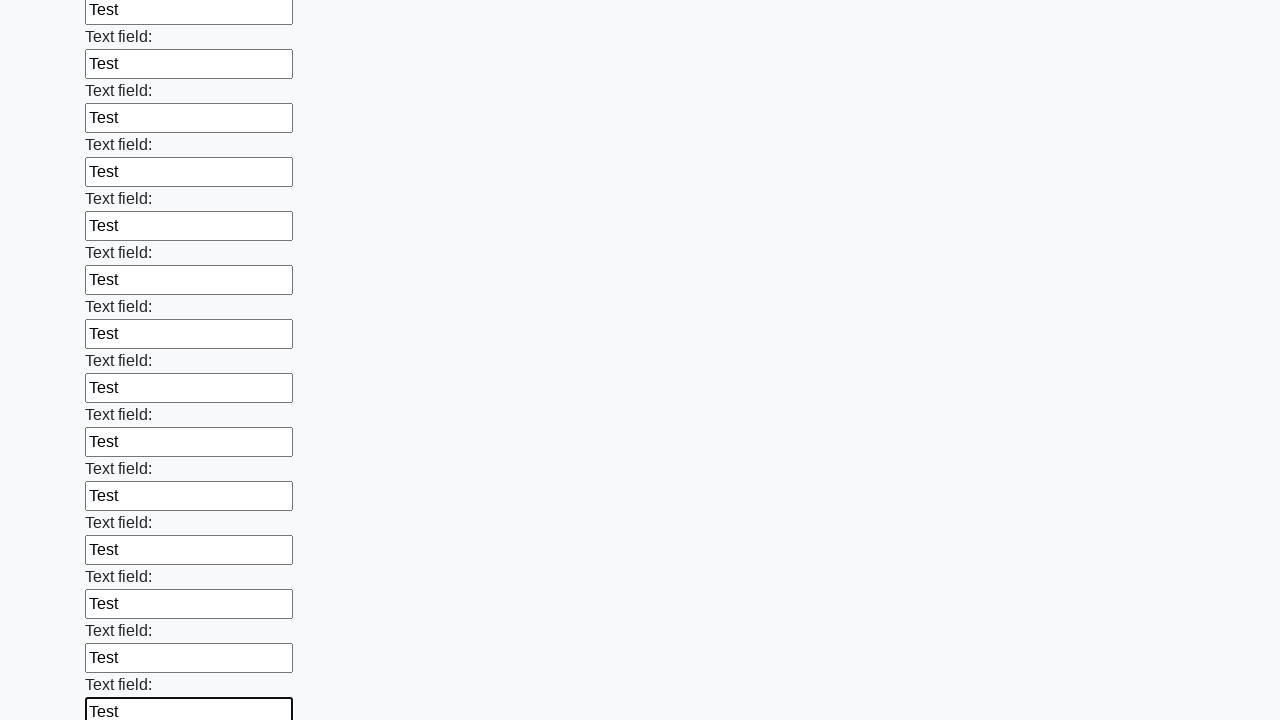

Filled a text input field with 'Test' on input[type='text'] >> nth=39
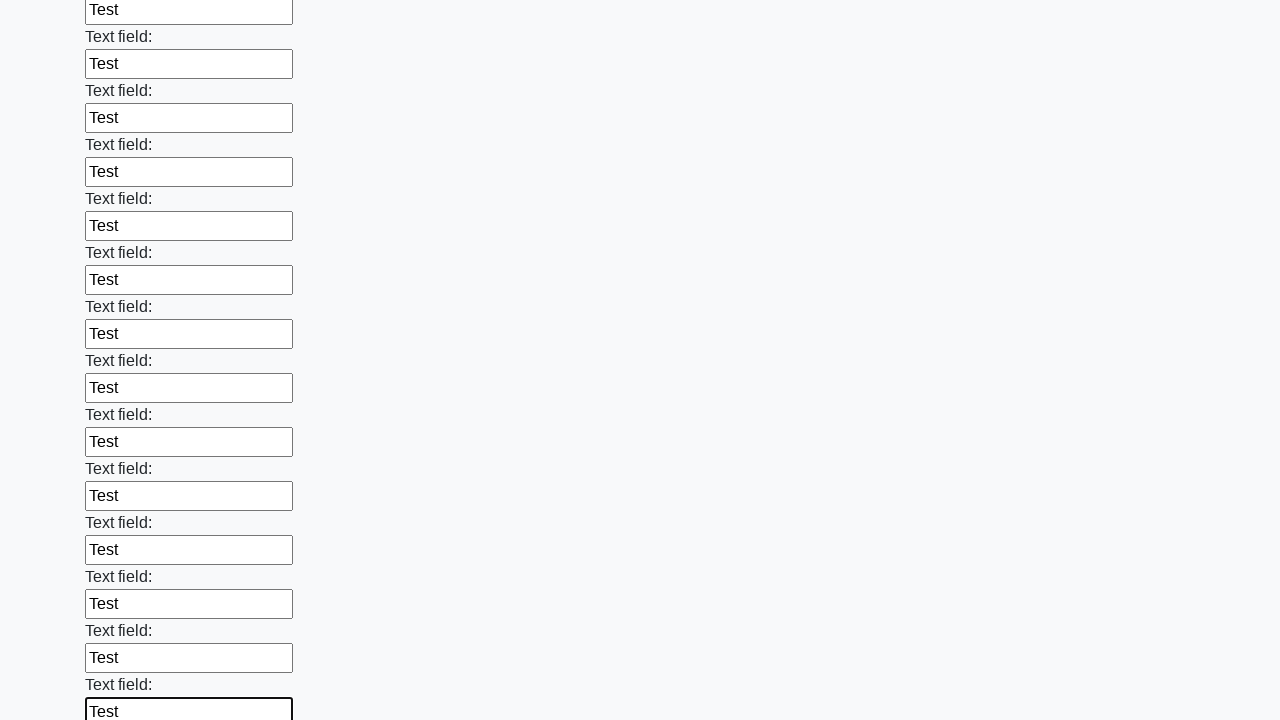

Filled a text input field with 'Test' on input[type='text'] >> nth=40
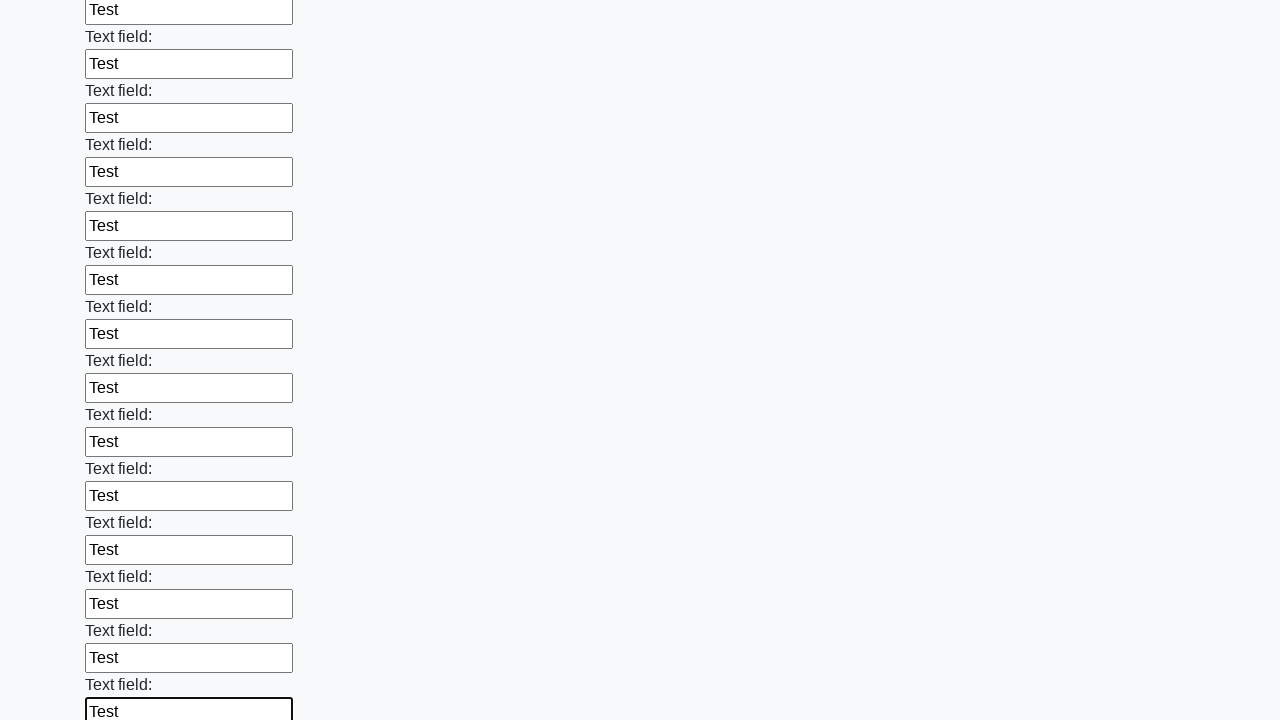

Filled a text input field with 'Test' on input[type='text'] >> nth=41
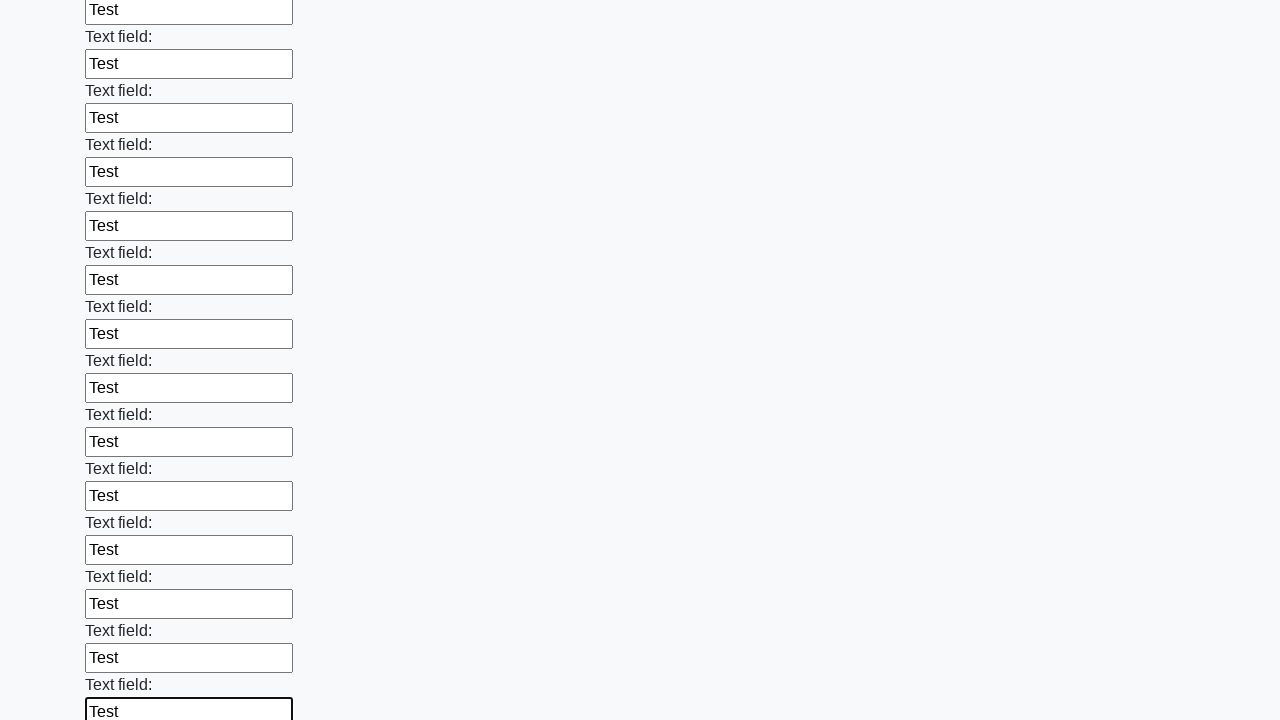

Filled a text input field with 'Test' on input[type='text'] >> nth=42
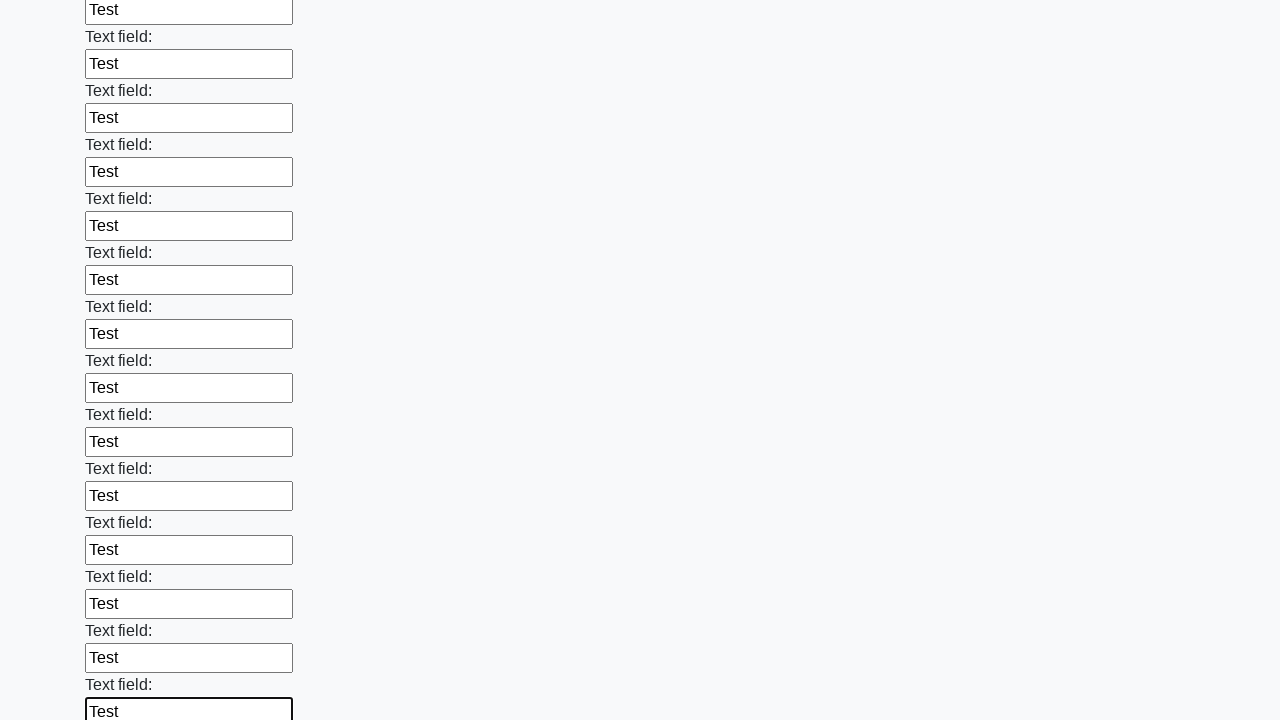

Filled a text input field with 'Test' on input[type='text'] >> nth=43
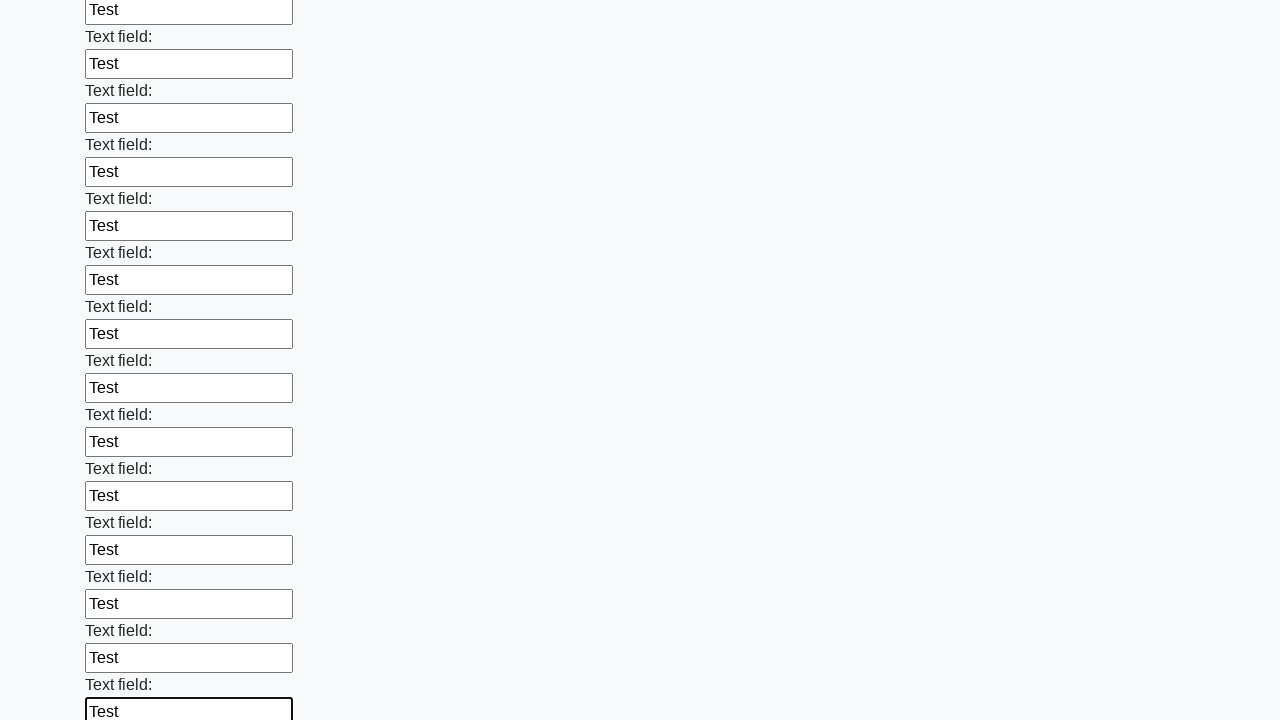

Filled a text input field with 'Test' on input[type='text'] >> nth=44
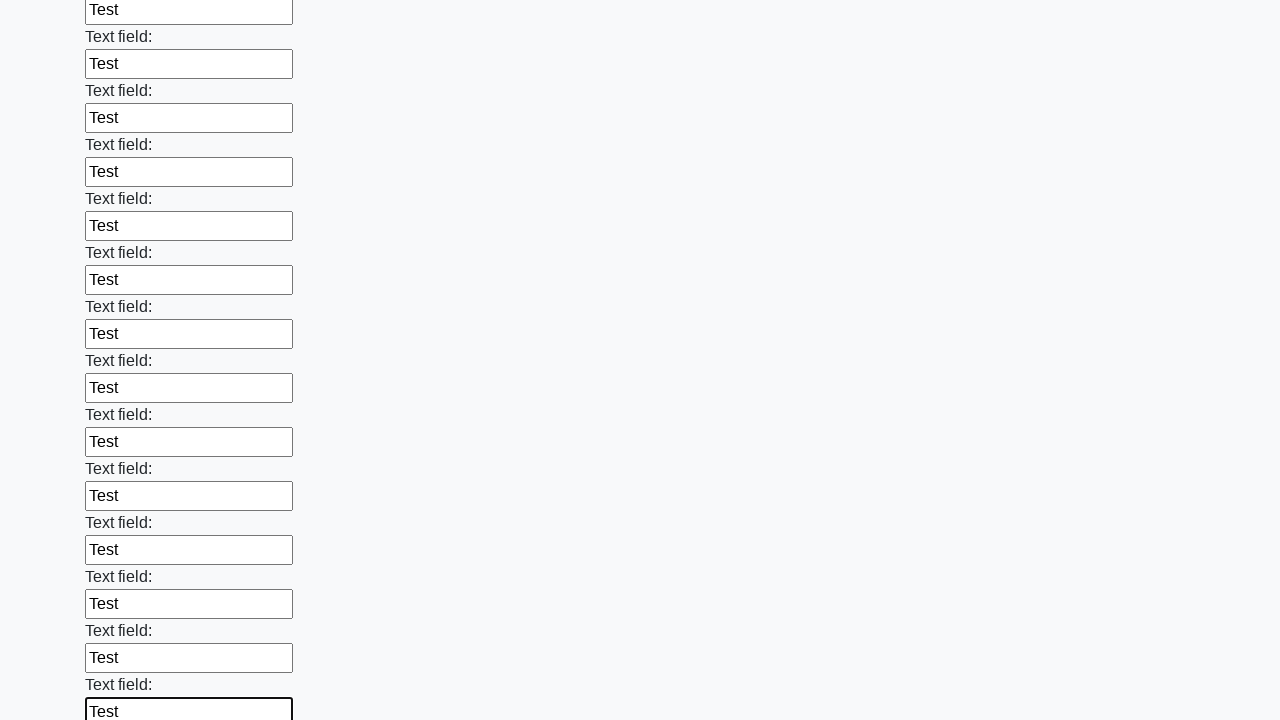

Filled a text input field with 'Test' on input[type='text'] >> nth=45
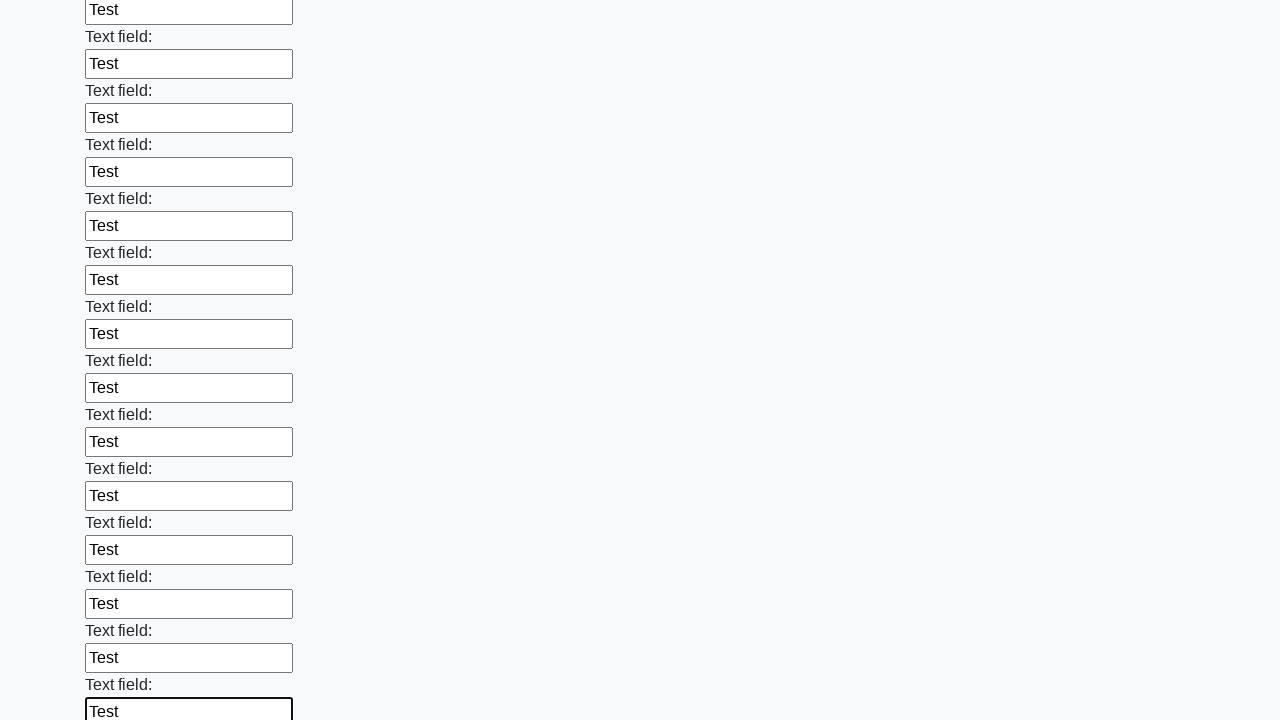

Filled a text input field with 'Test' on input[type='text'] >> nth=46
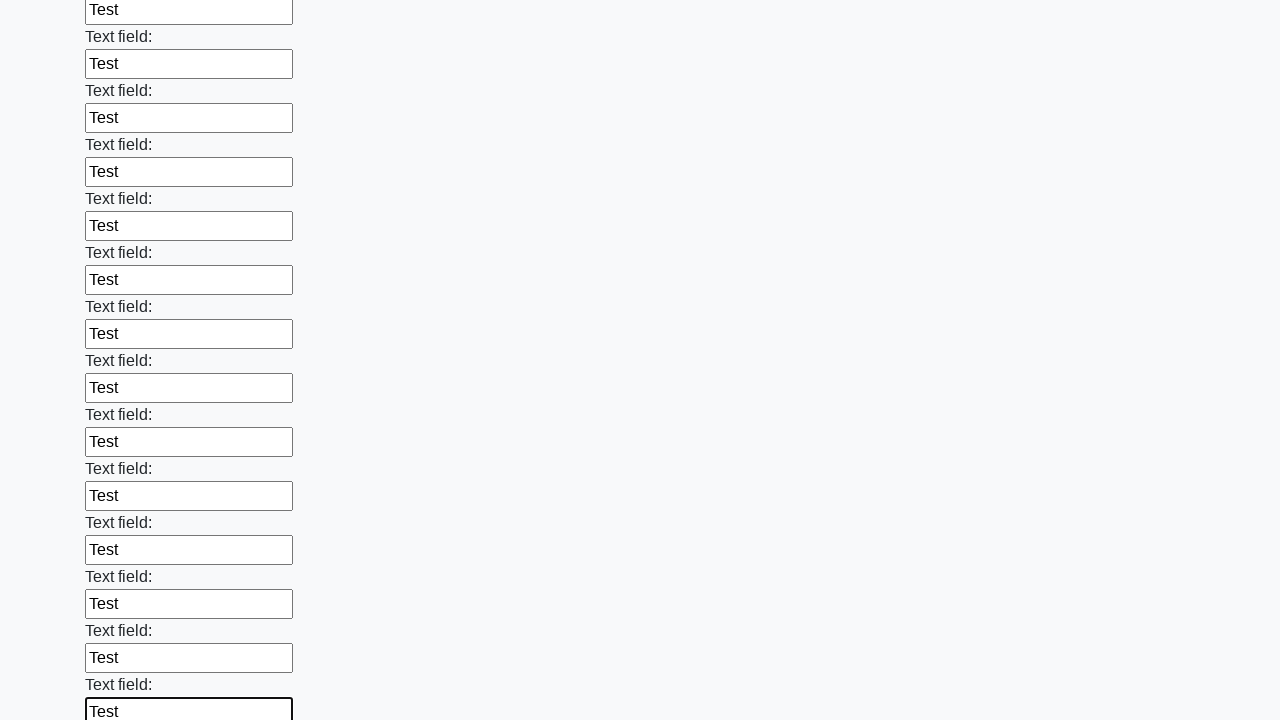

Filled a text input field with 'Test' on input[type='text'] >> nth=47
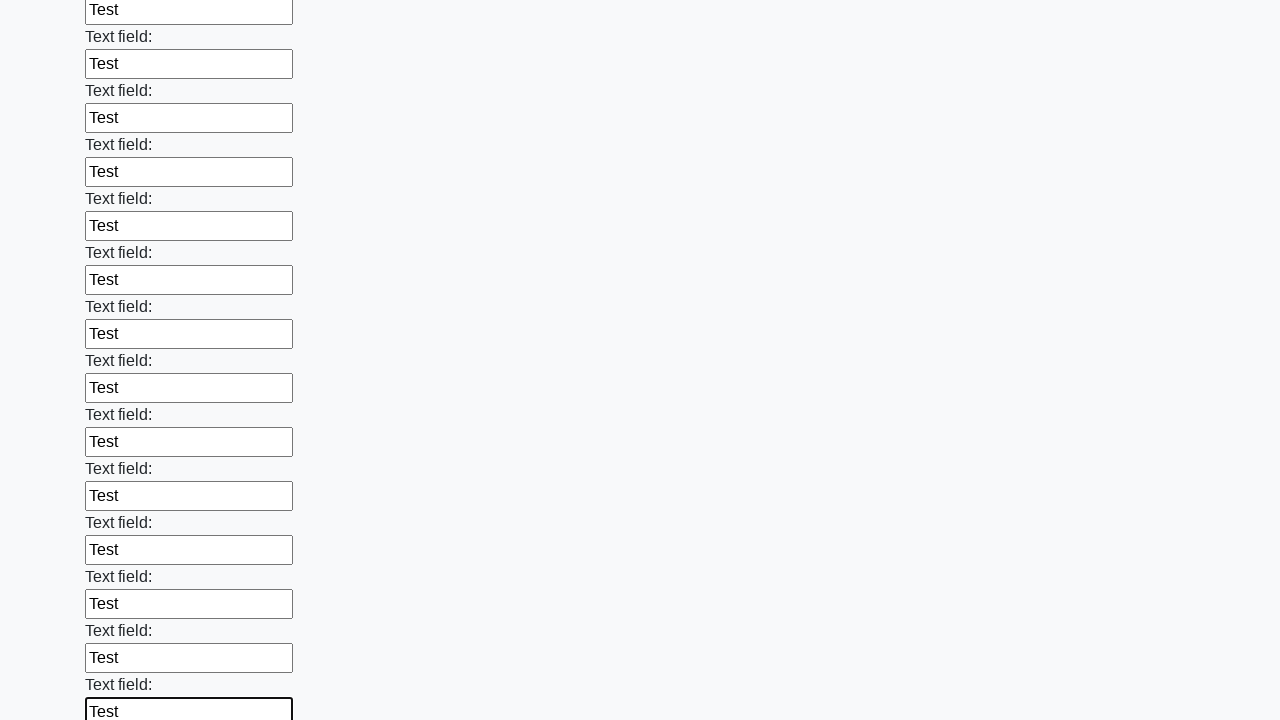

Filled a text input field with 'Test' on input[type='text'] >> nth=48
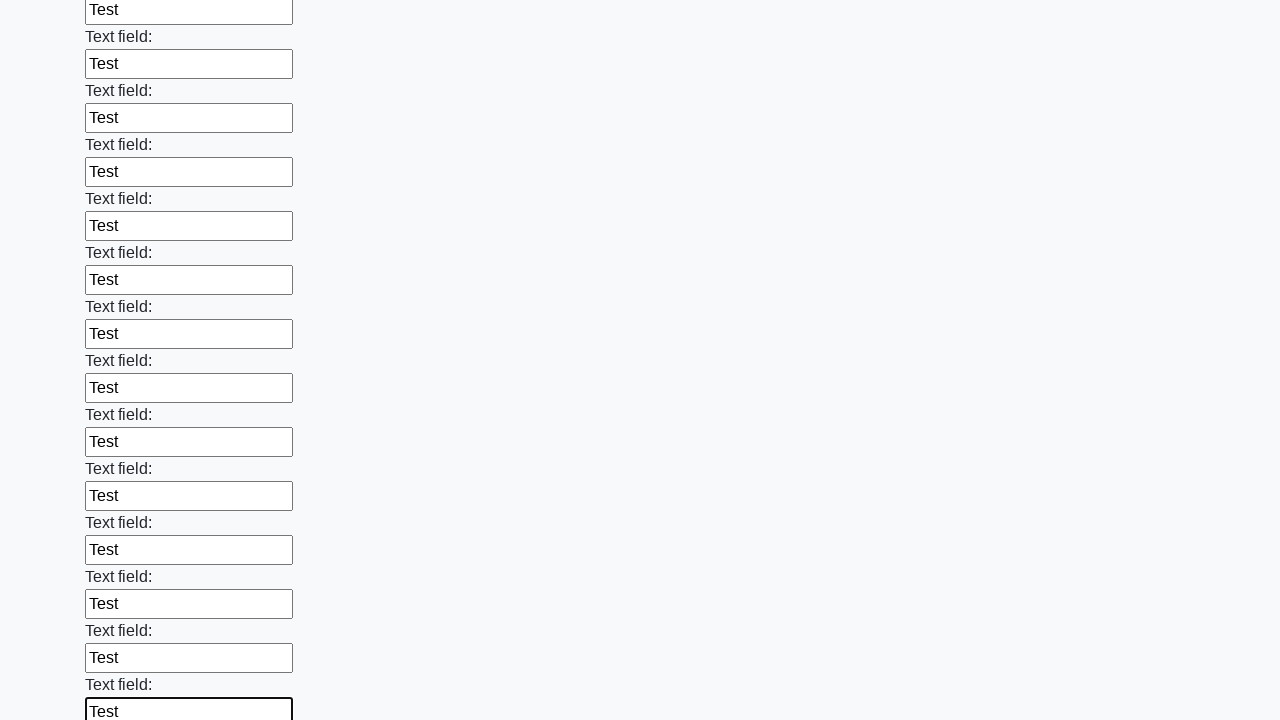

Filled a text input field with 'Test' on input[type='text'] >> nth=49
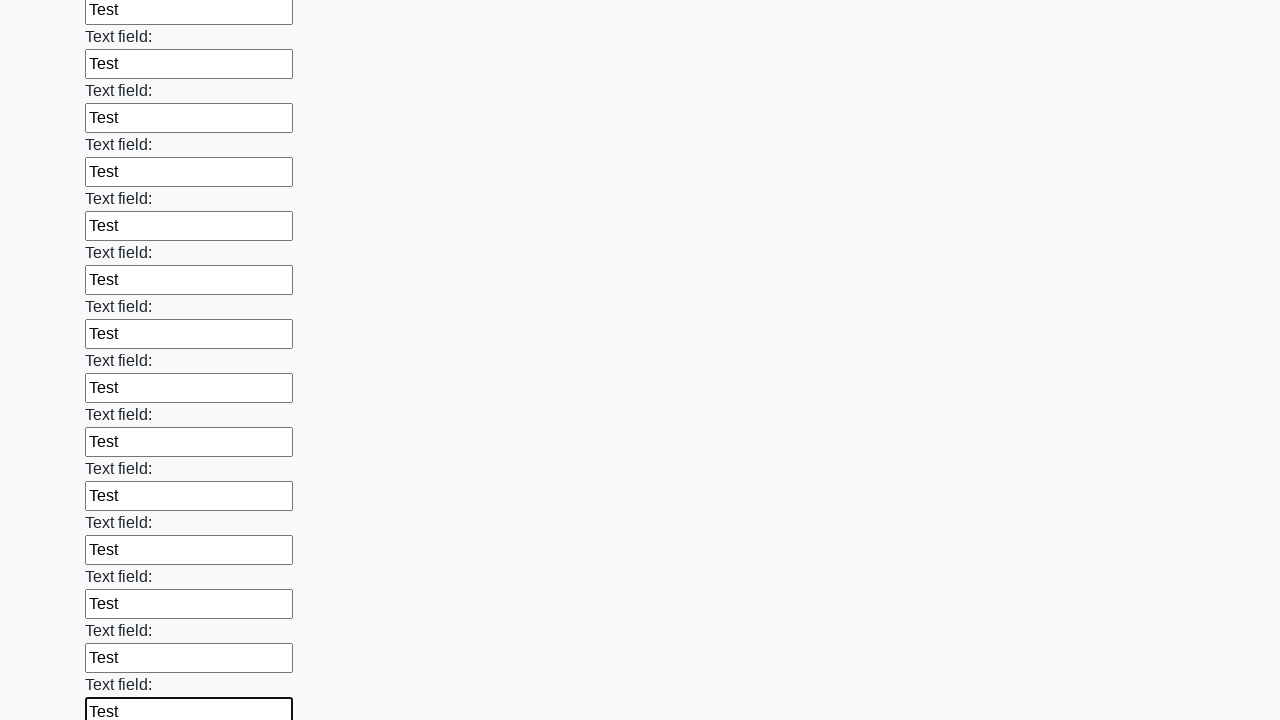

Filled a text input field with 'Test' on input[type='text'] >> nth=50
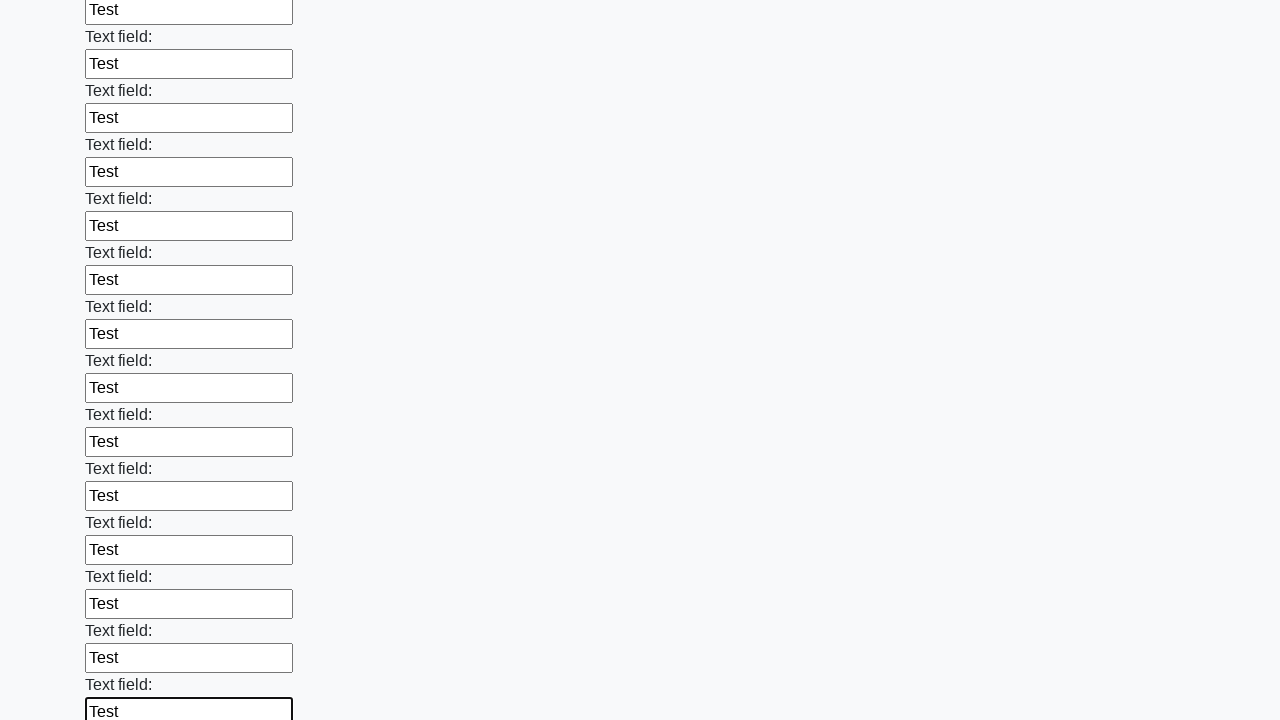

Filled a text input field with 'Test' on input[type='text'] >> nth=51
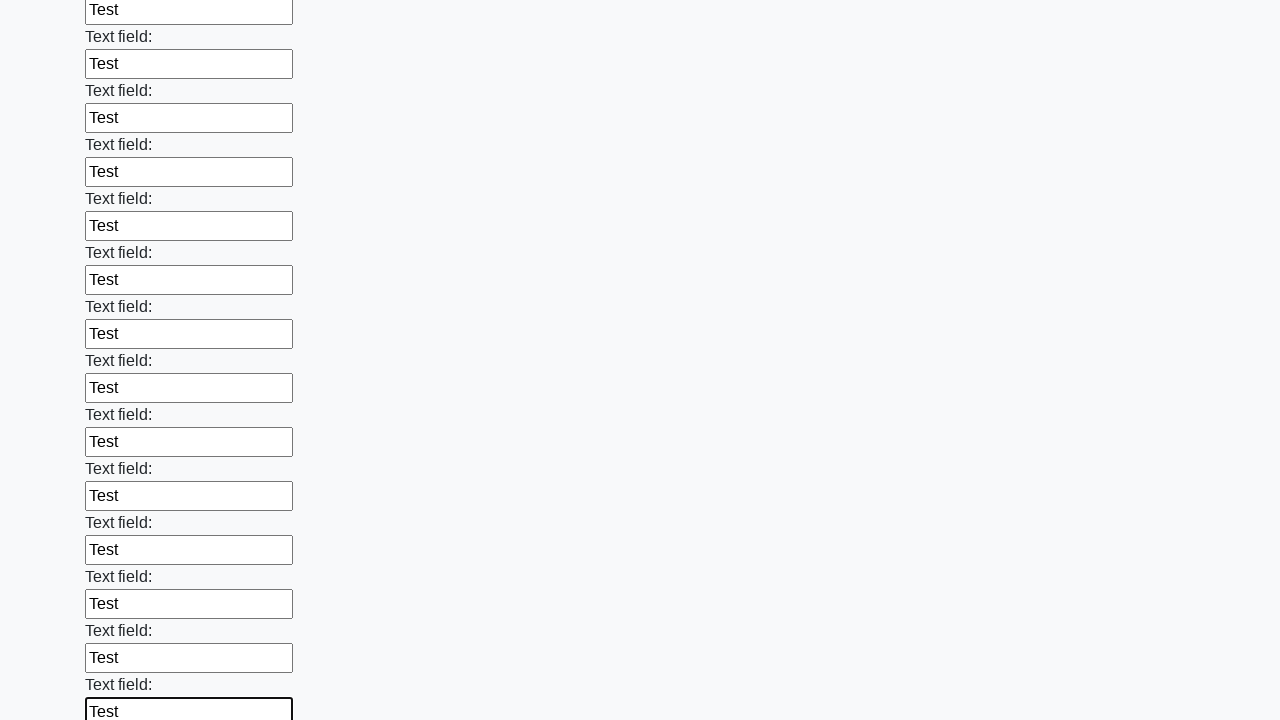

Filled a text input field with 'Test' on input[type='text'] >> nth=52
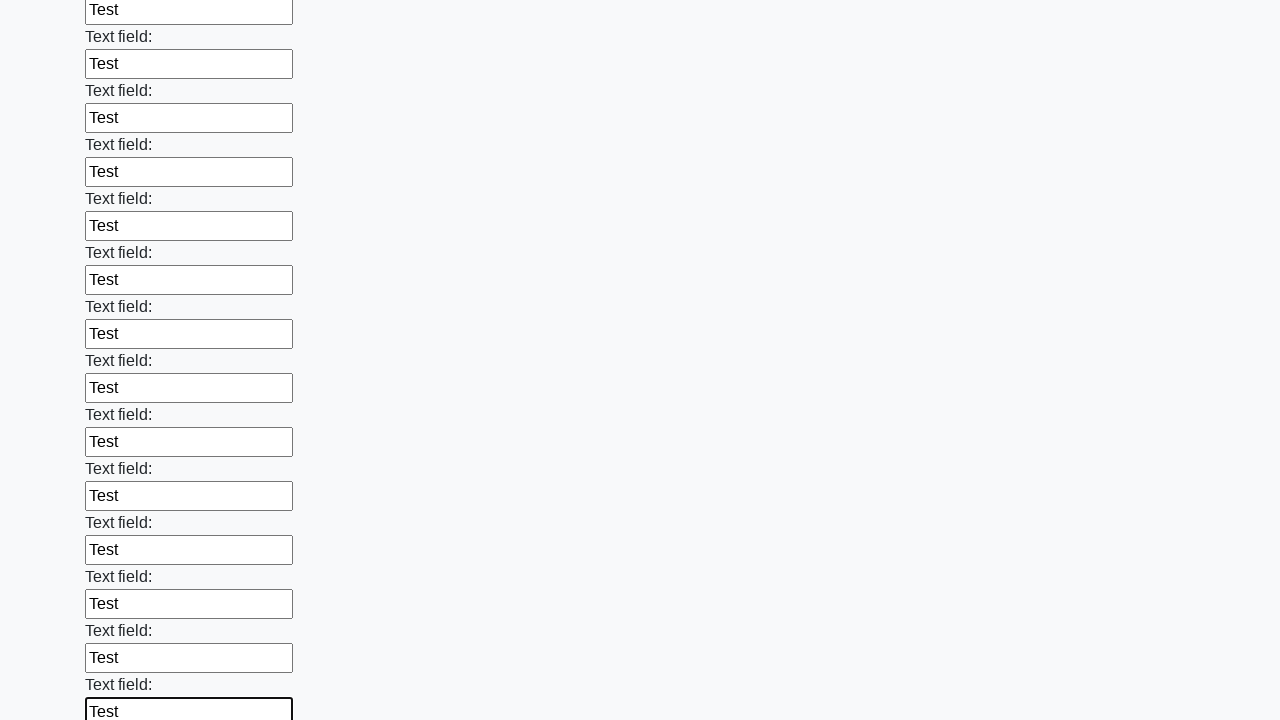

Filled a text input field with 'Test' on input[type='text'] >> nth=53
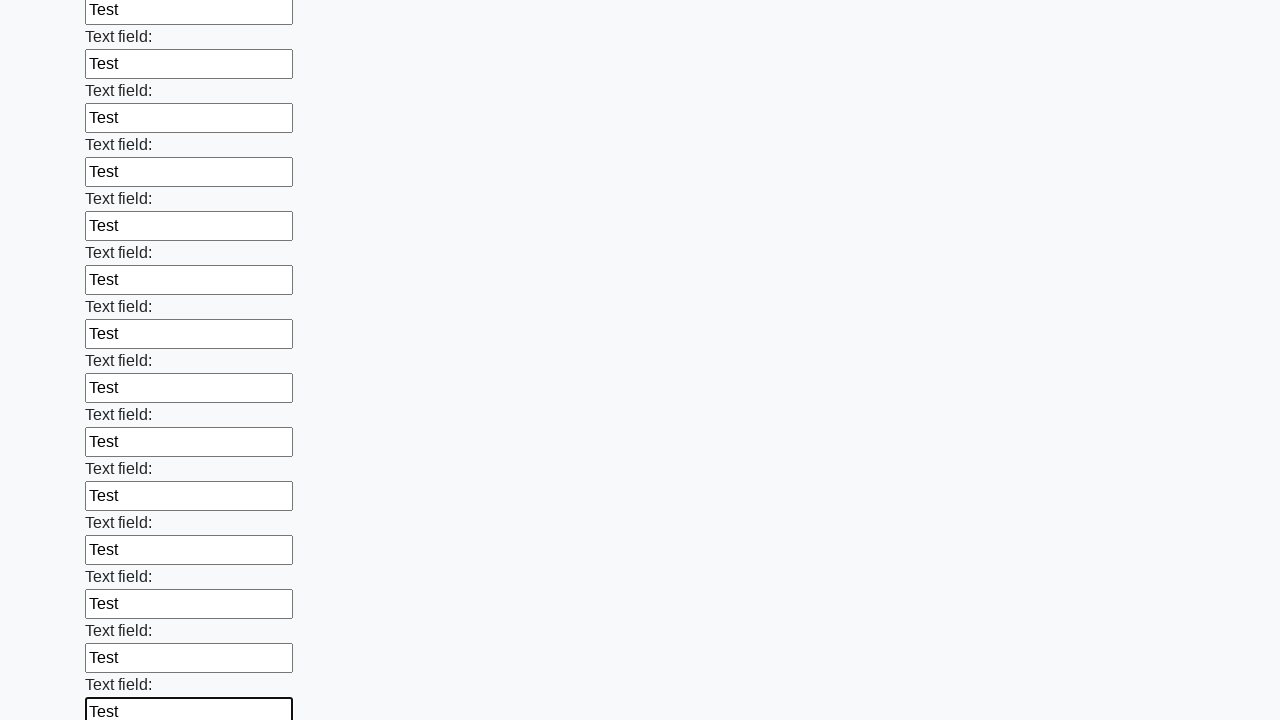

Filled a text input field with 'Test' on input[type='text'] >> nth=54
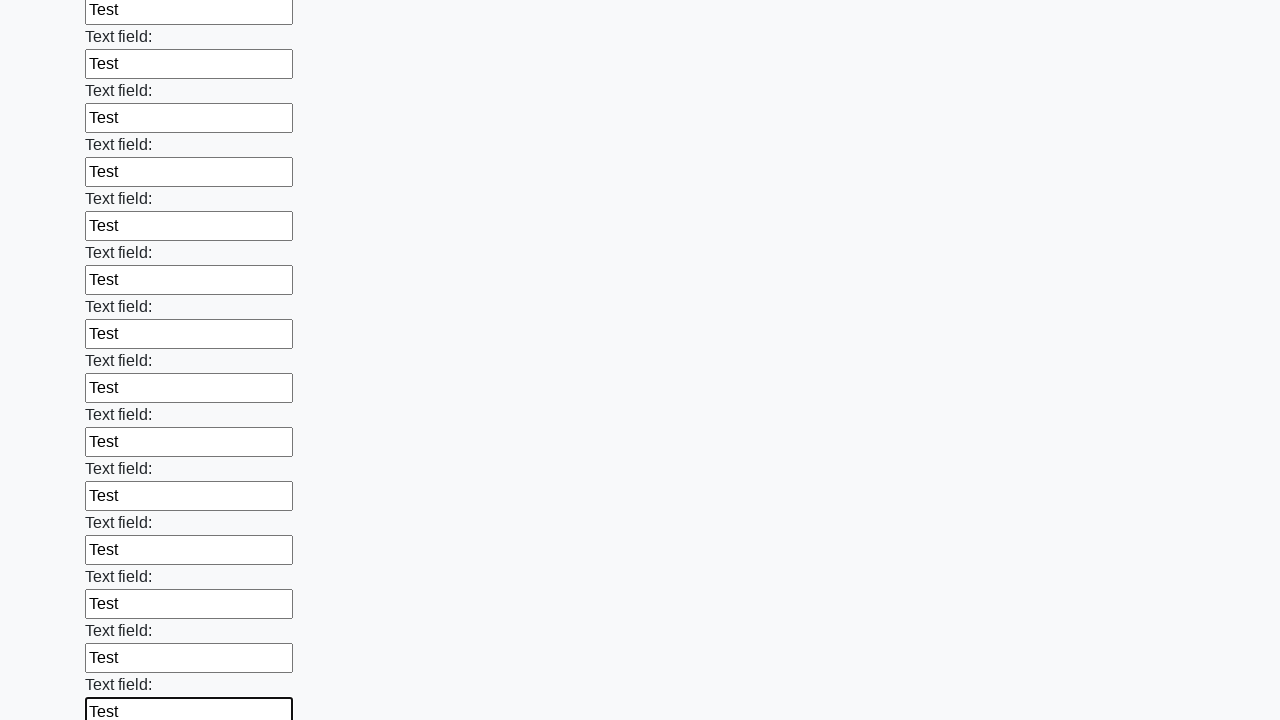

Filled a text input field with 'Test' on input[type='text'] >> nth=55
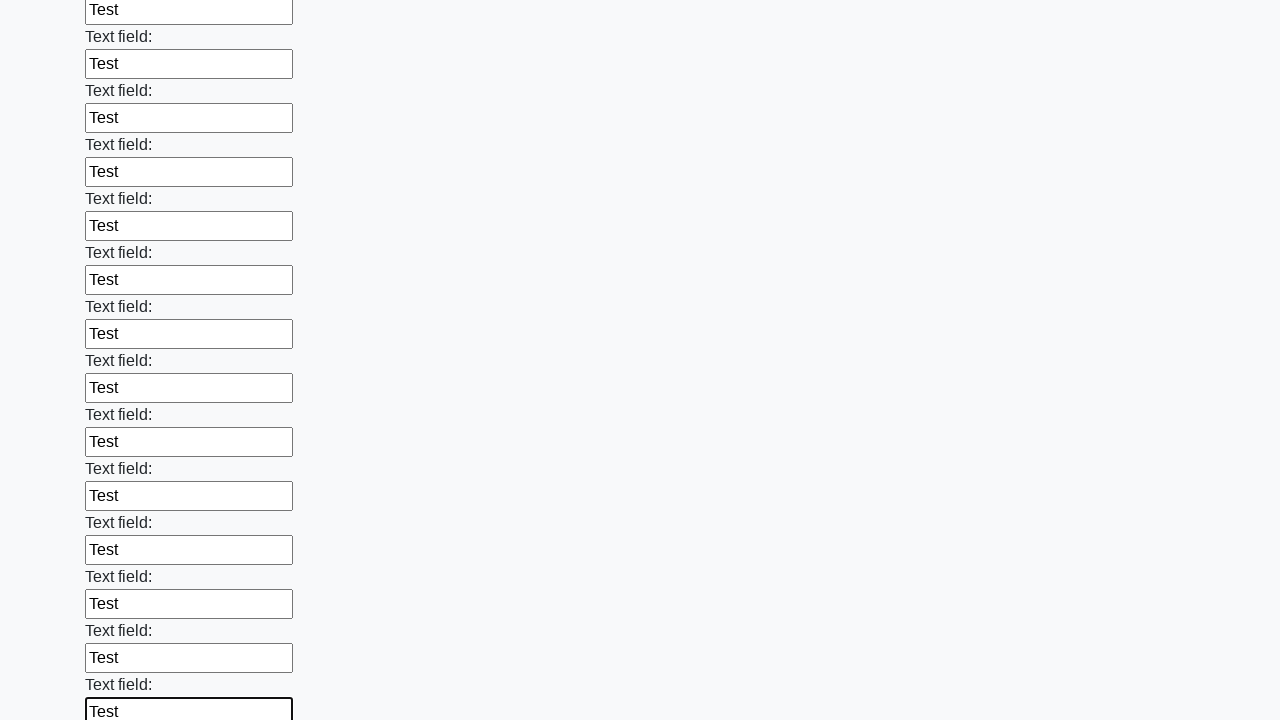

Filled a text input field with 'Test' on input[type='text'] >> nth=56
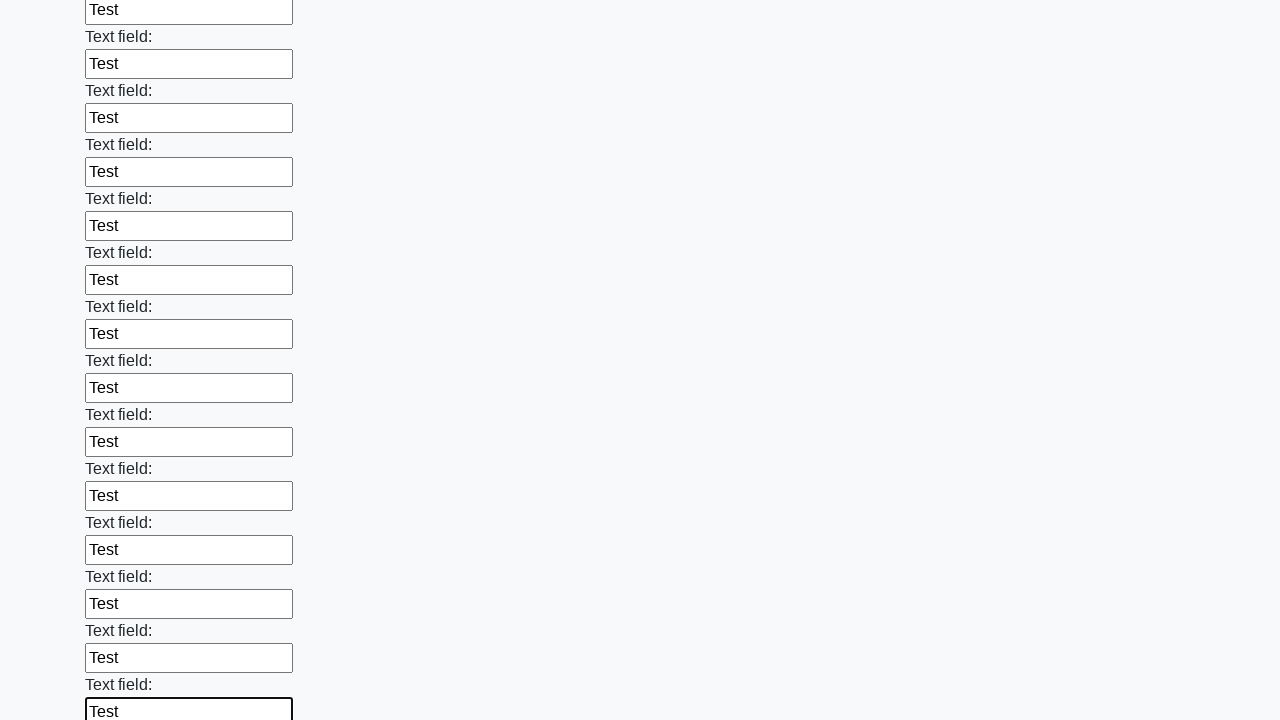

Filled a text input field with 'Test' on input[type='text'] >> nth=57
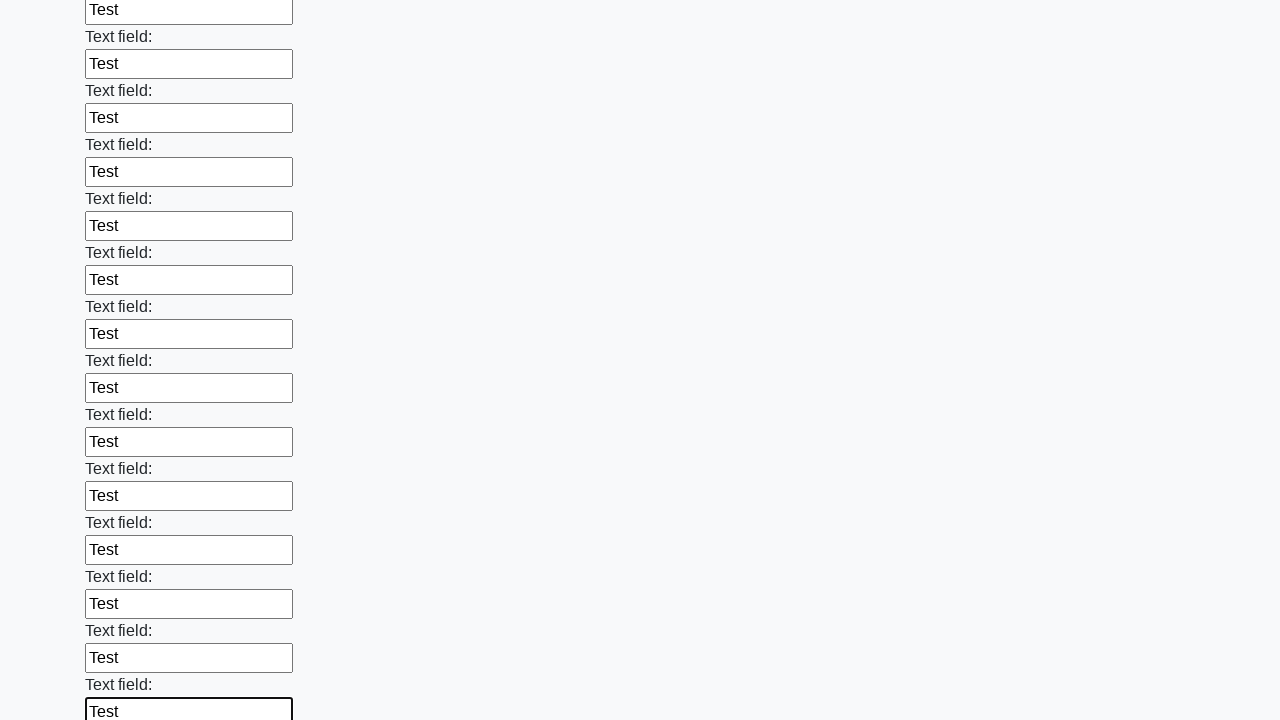

Filled a text input field with 'Test' on input[type='text'] >> nth=58
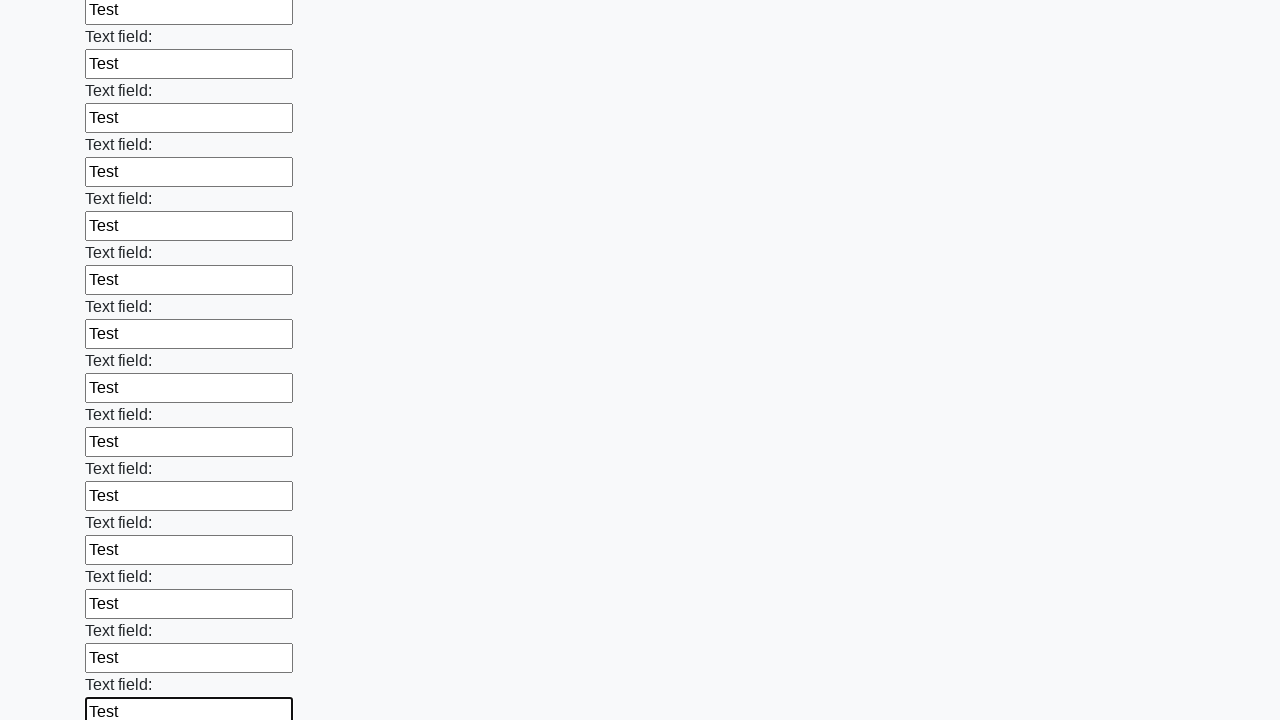

Filled a text input field with 'Test' on input[type='text'] >> nth=59
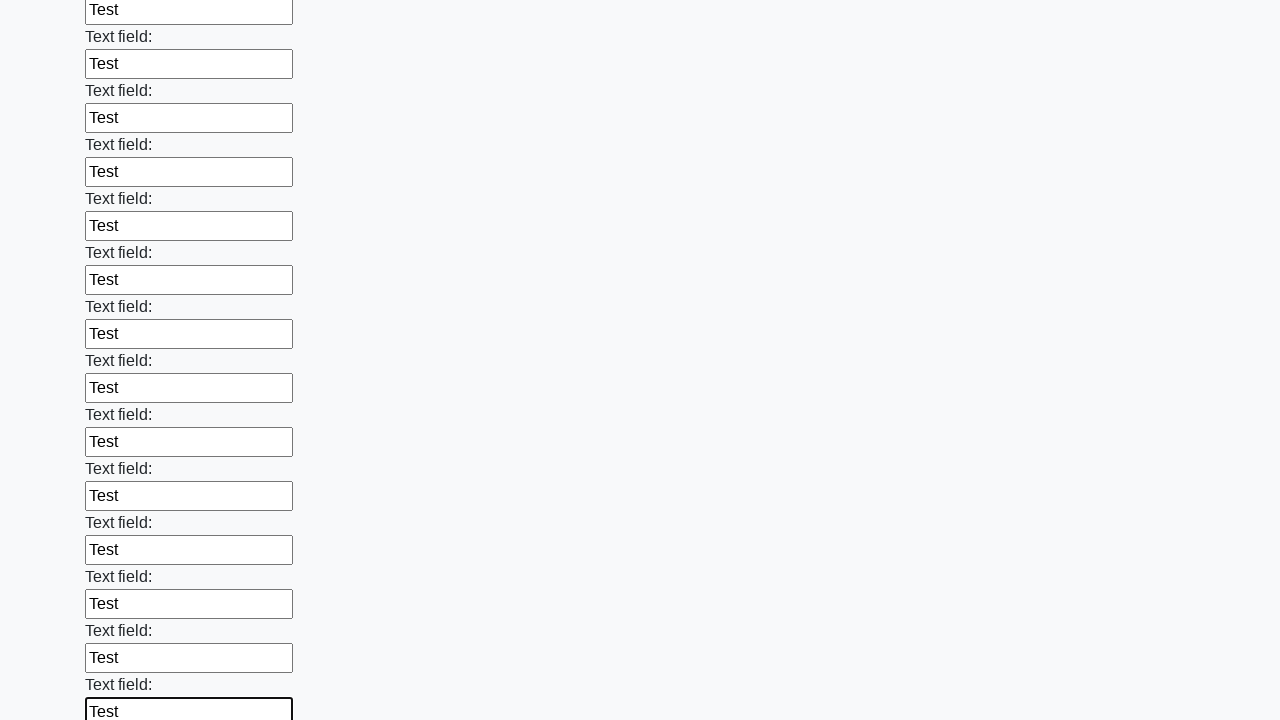

Filled a text input field with 'Test' on input[type='text'] >> nth=60
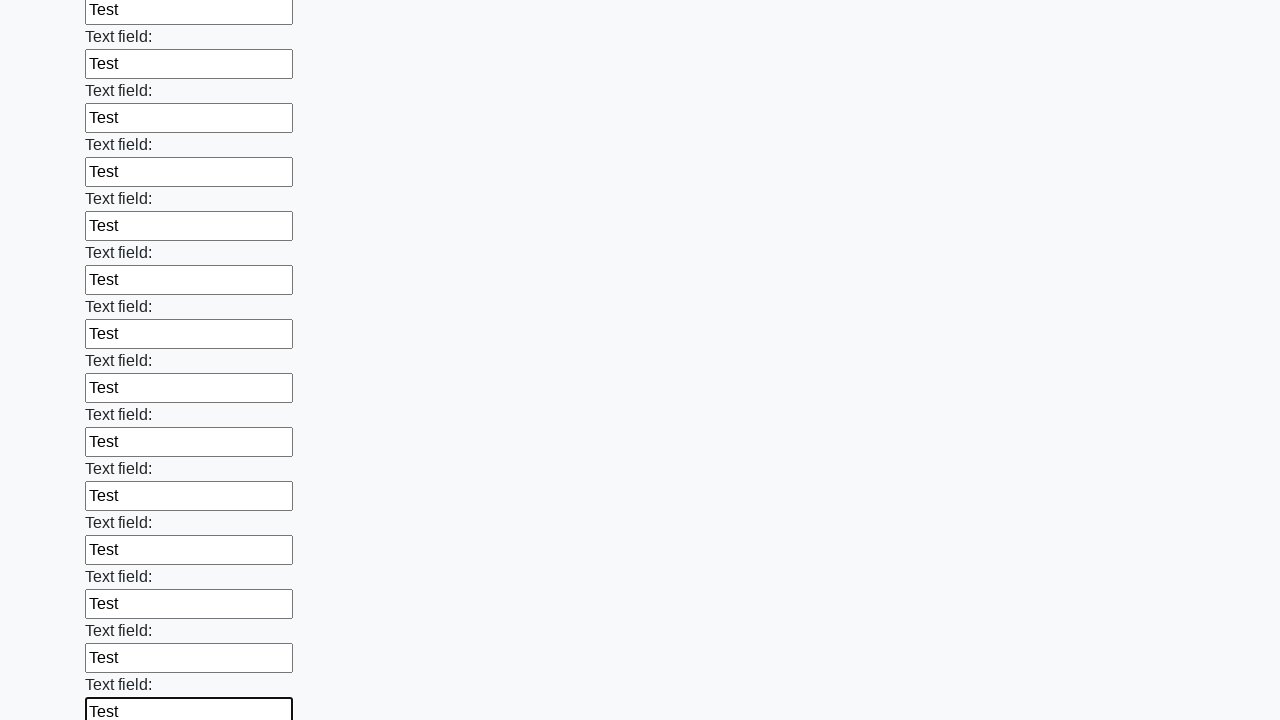

Filled a text input field with 'Test' on input[type='text'] >> nth=61
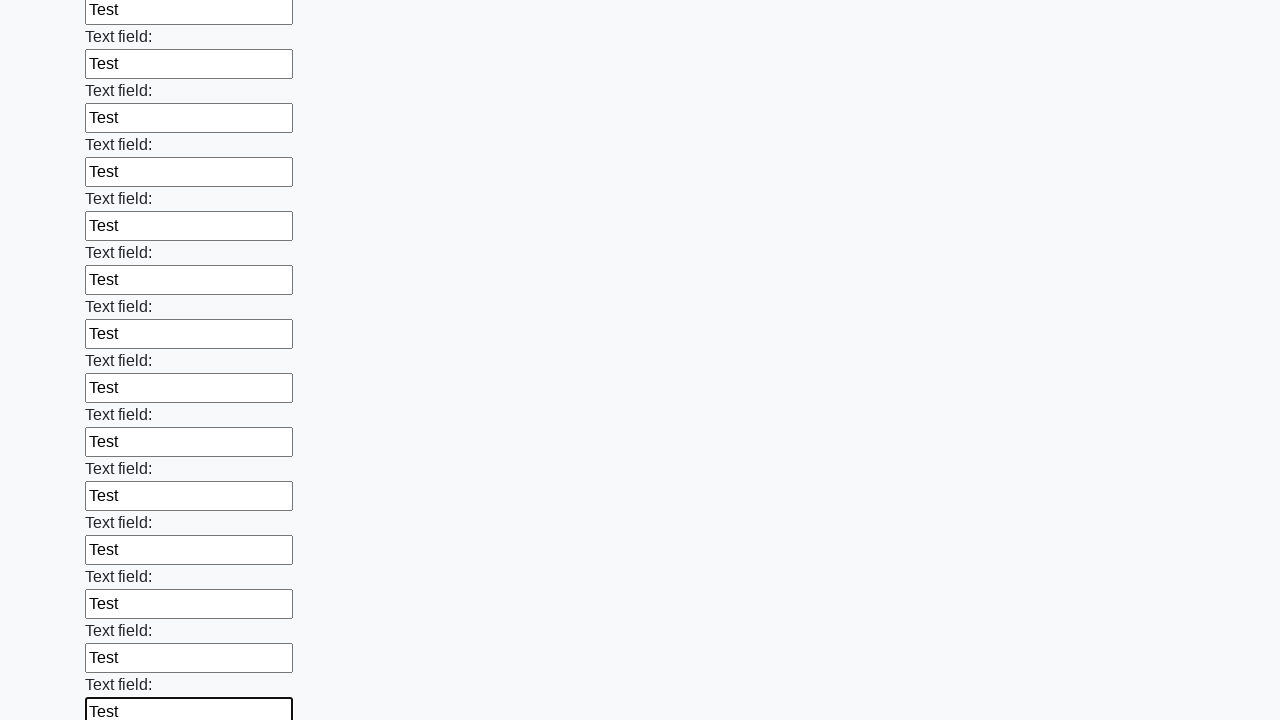

Filled a text input field with 'Test' on input[type='text'] >> nth=62
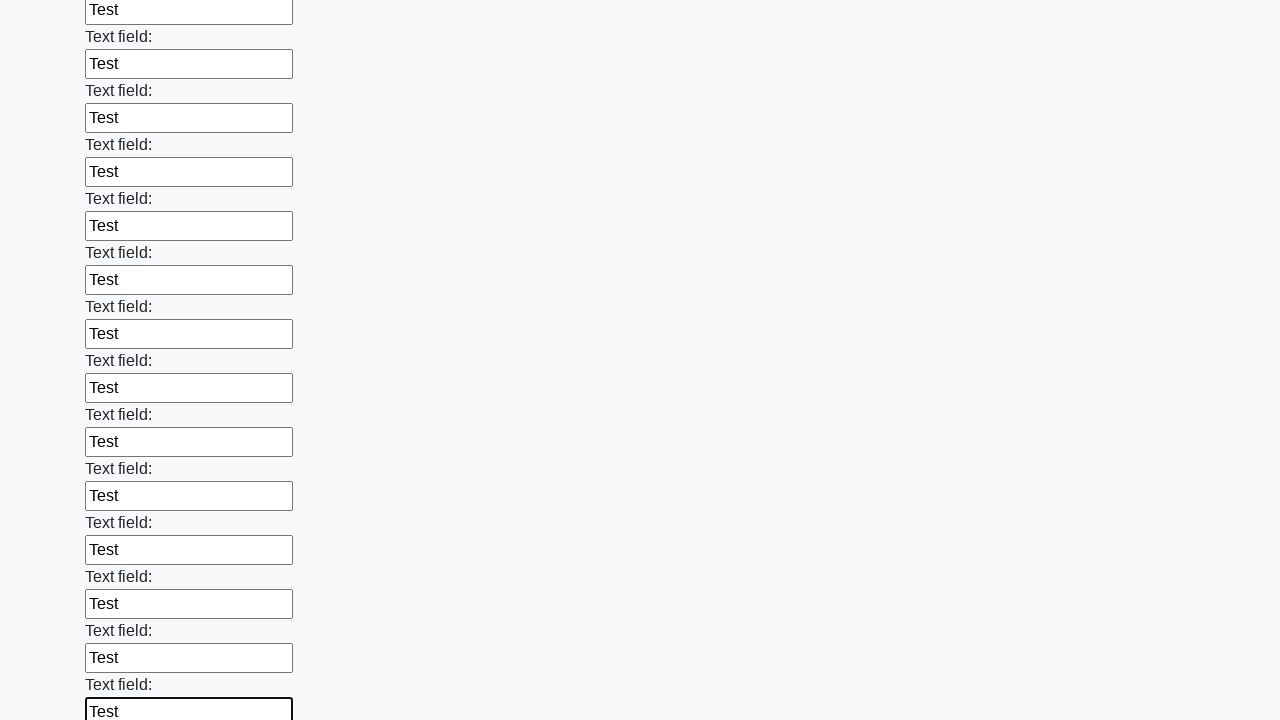

Filled a text input field with 'Test' on input[type='text'] >> nth=63
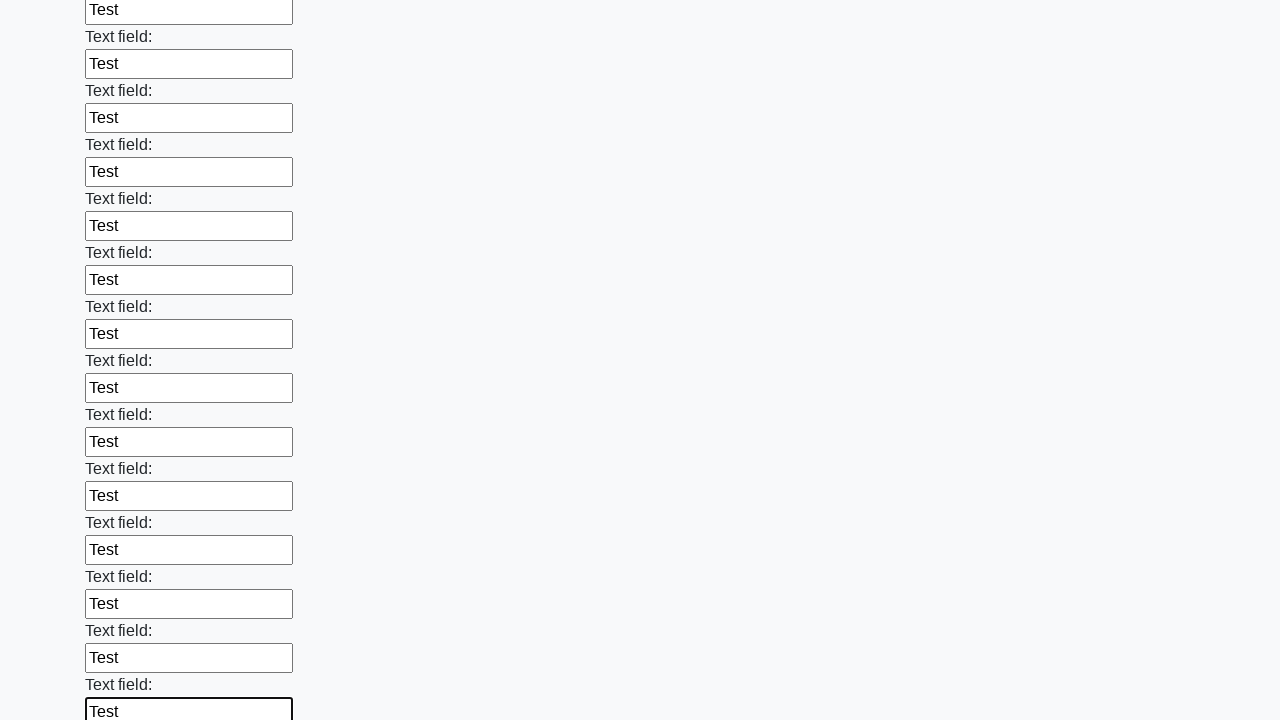

Filled a text input field with 'Test' on input[type='text'] >> nth=64
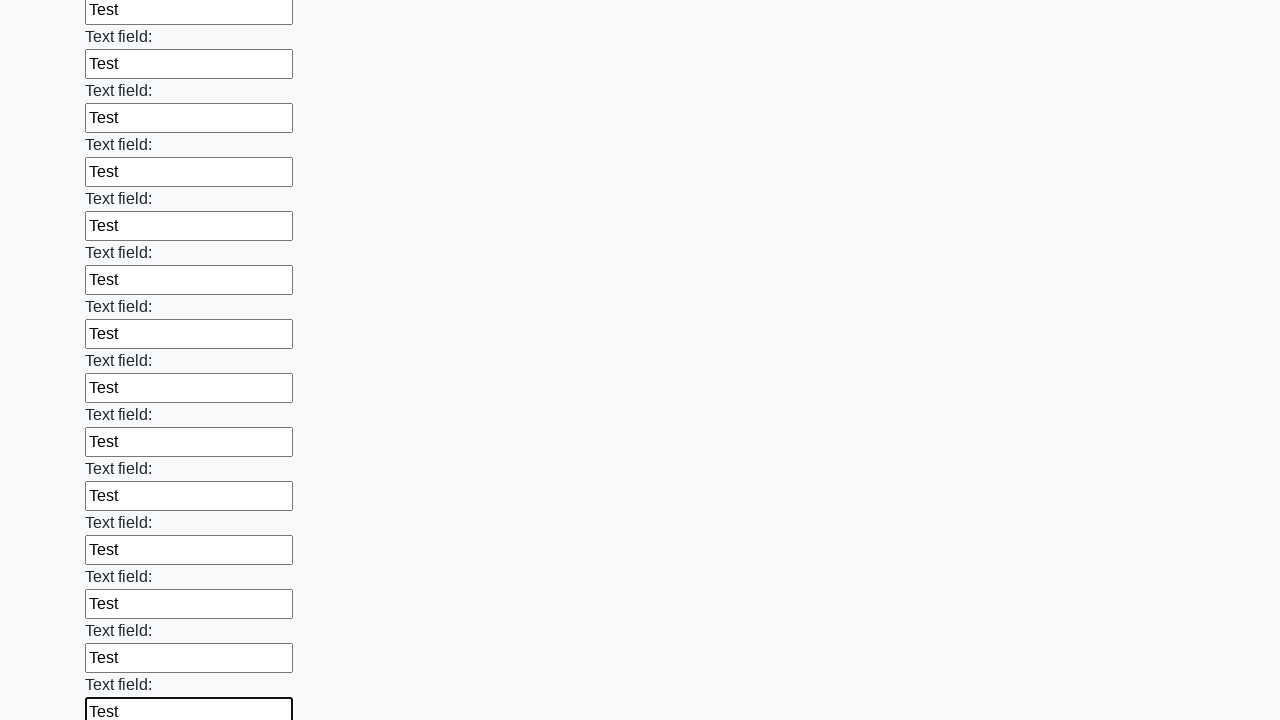

Filled a text input field with 'Test' on input[type='text'] >> nth=65
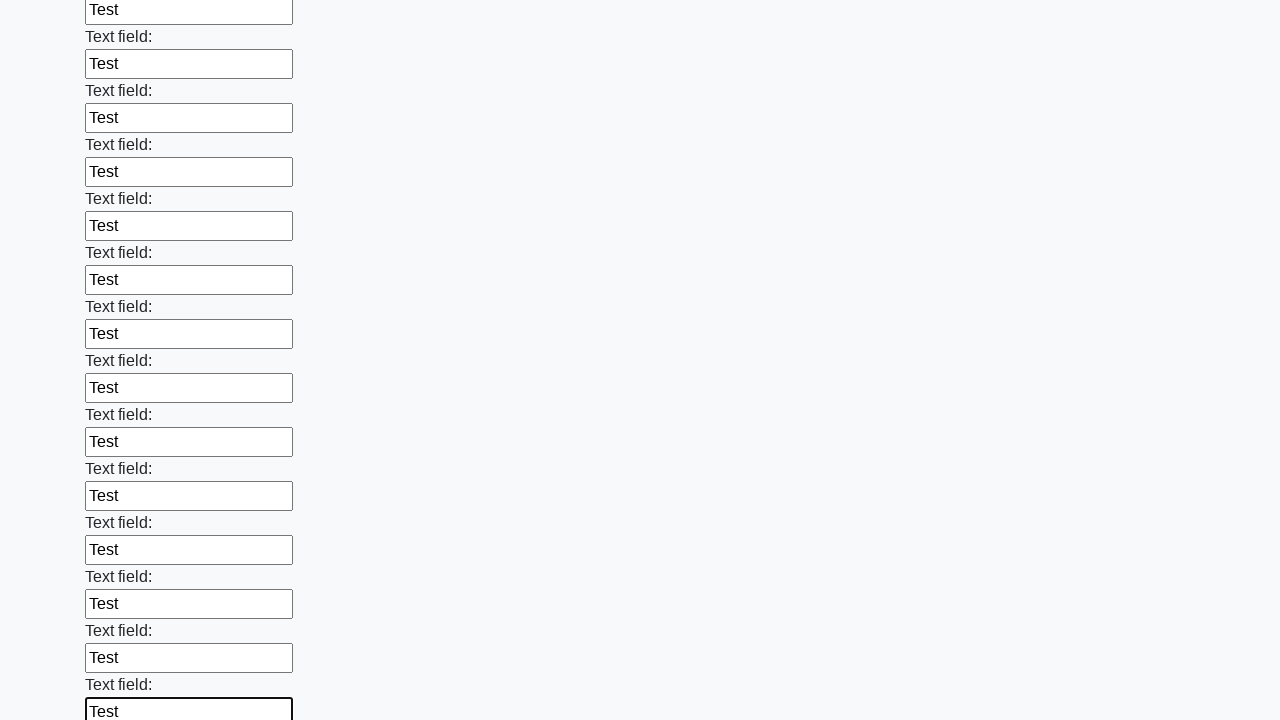

Filled a text input field with 'Test' on input[type='text'] >> nth=66
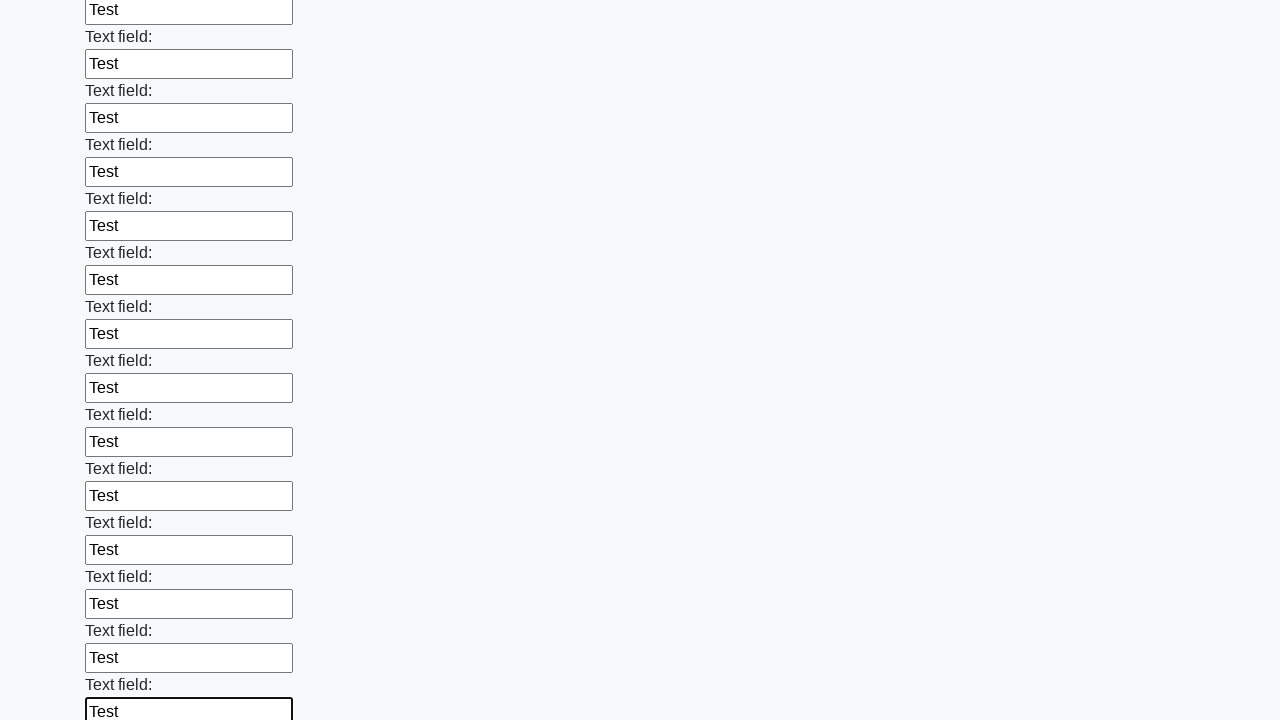

Filled a text input field with 'Test' on input[type='text'] >> nth=67
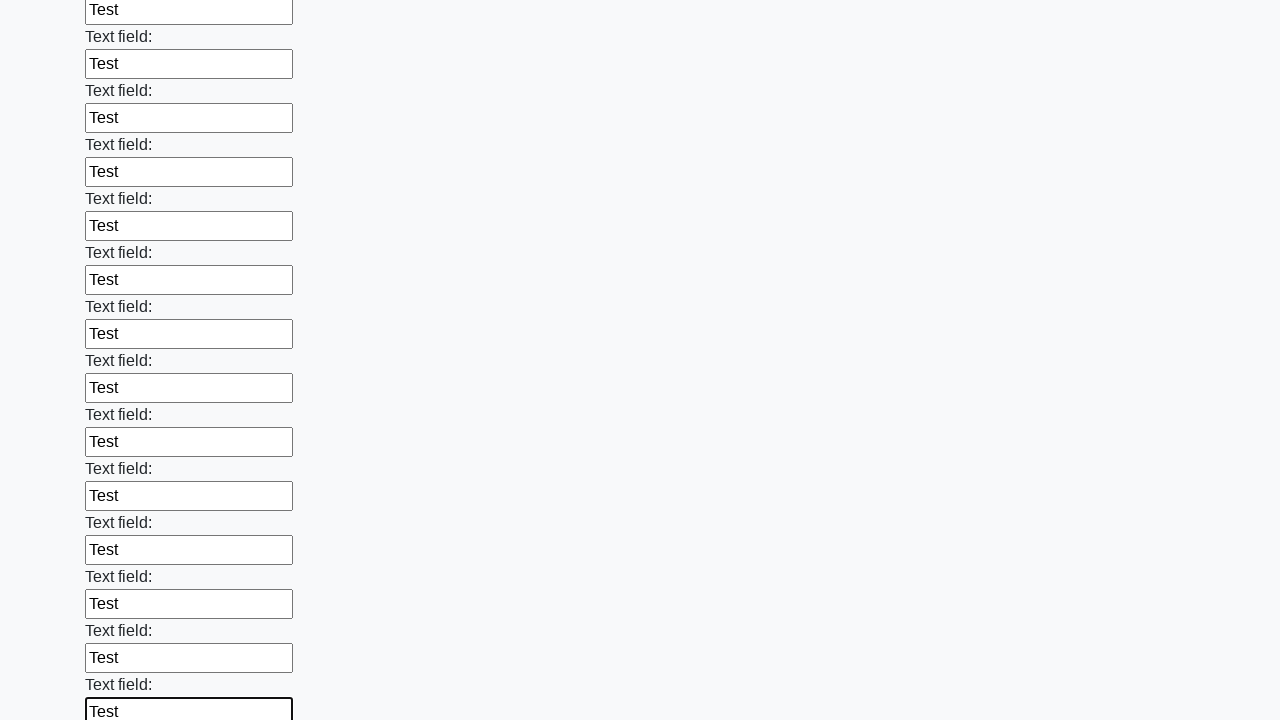

Filled a text input field with 'Test' on input[type='text'] >> nth=68
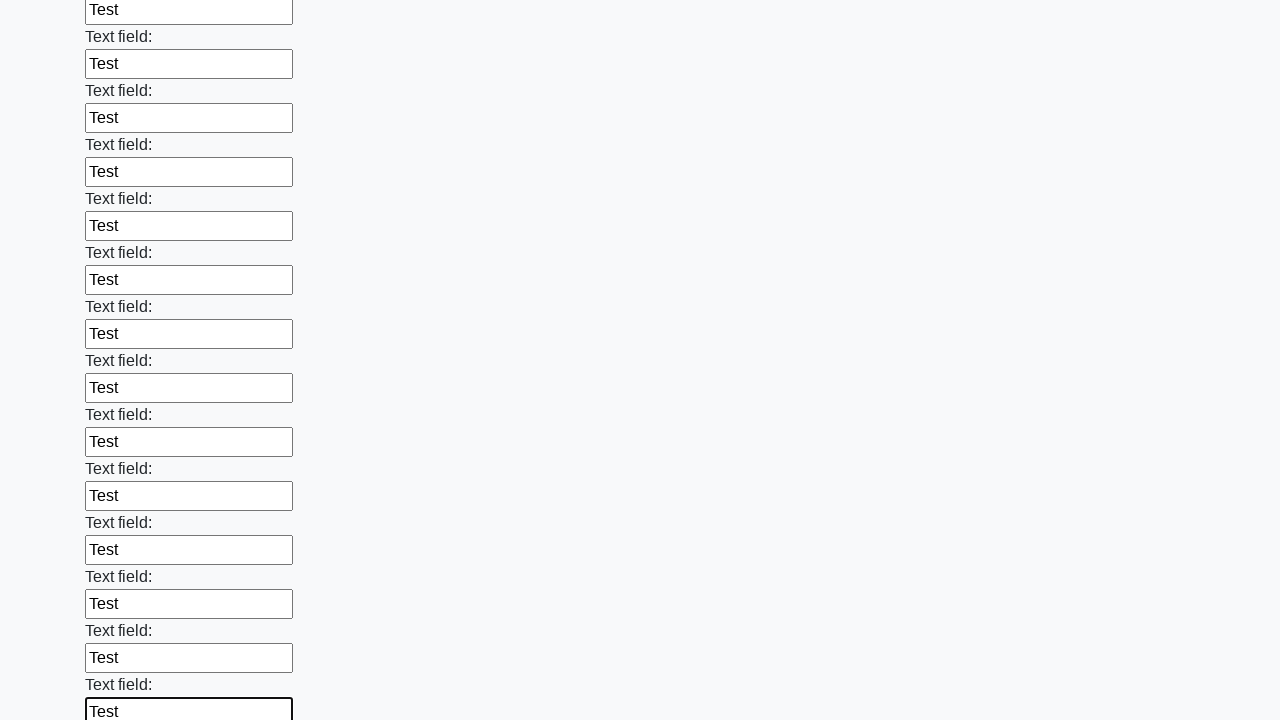

Filled a text input field with 'Test' on input[type='text'] >> nth=69
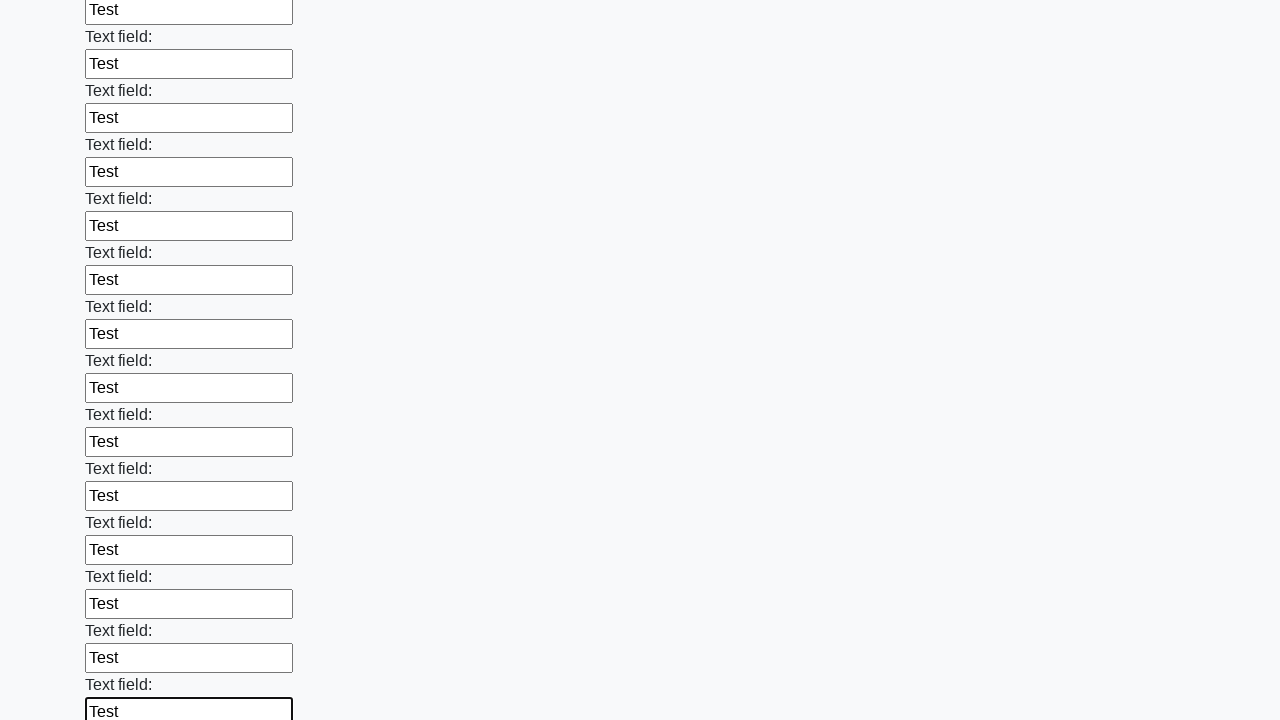

Filled a text input field with 'Test' on input[type='text'] >> nth=70
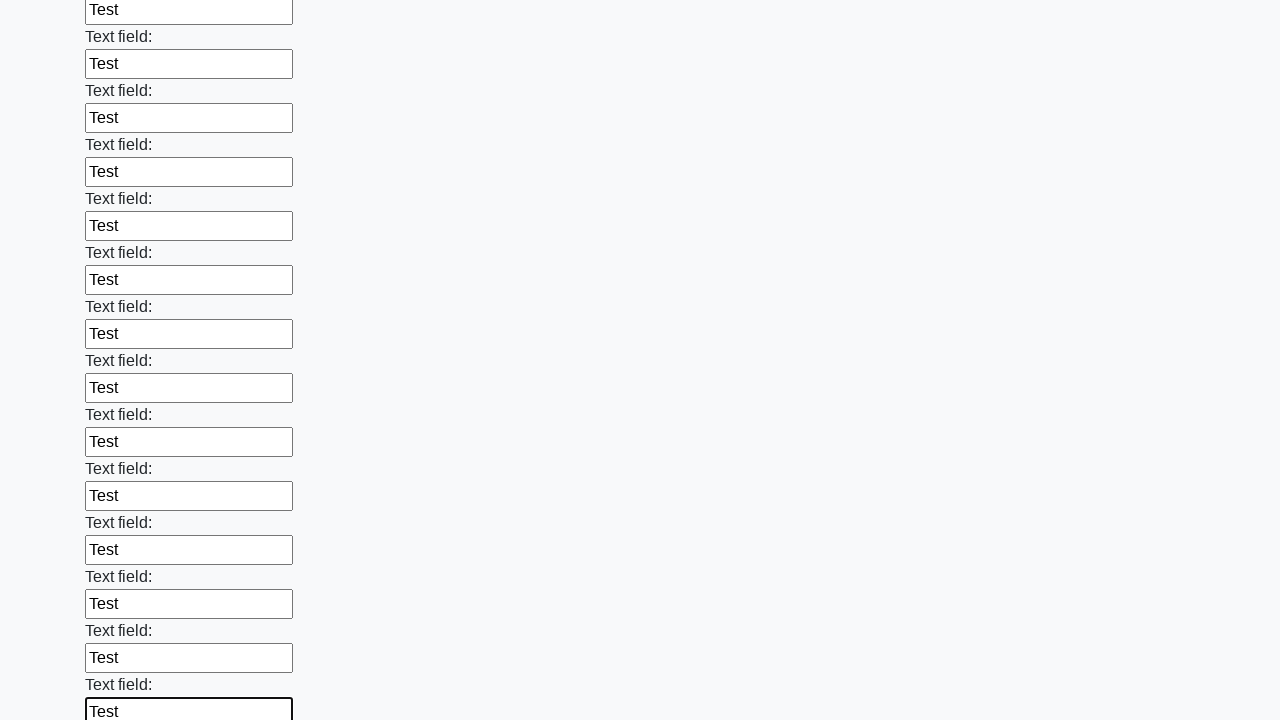

Filled a text input field with 'Test' on input[type='text'] >> nth=71
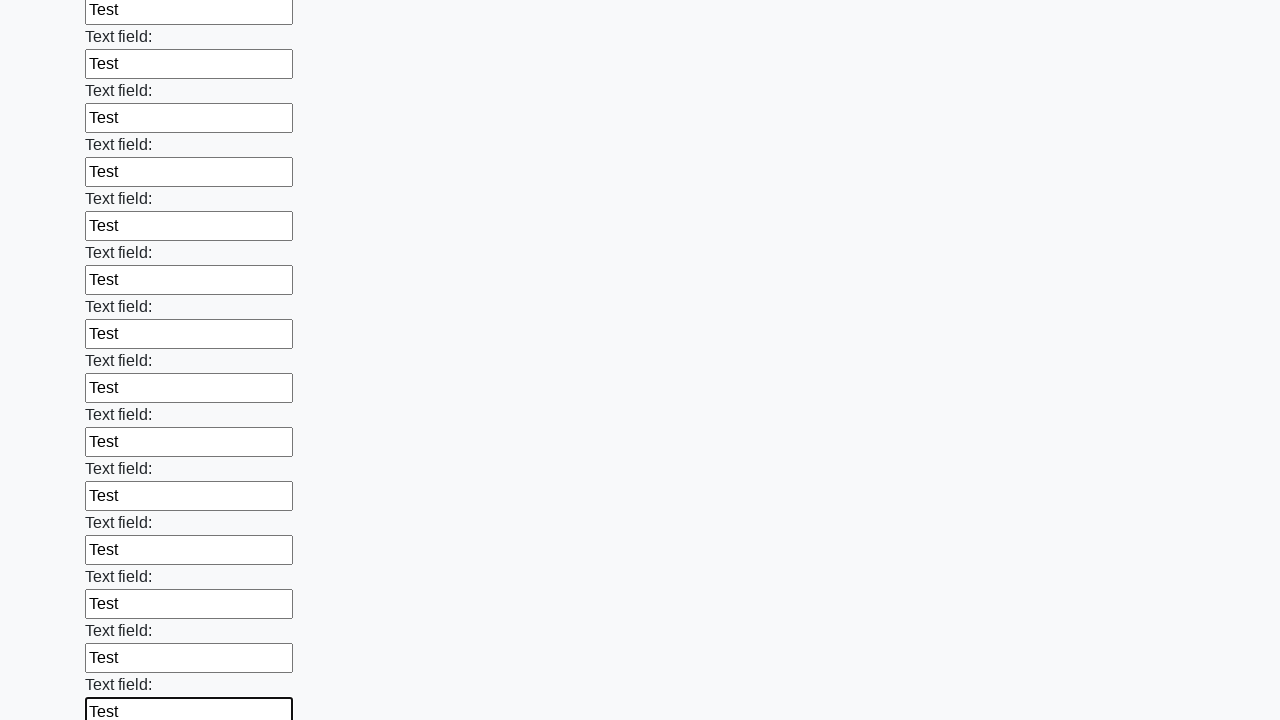

Filled a text input field with 'Test' on input[type='text'] >> nth=72
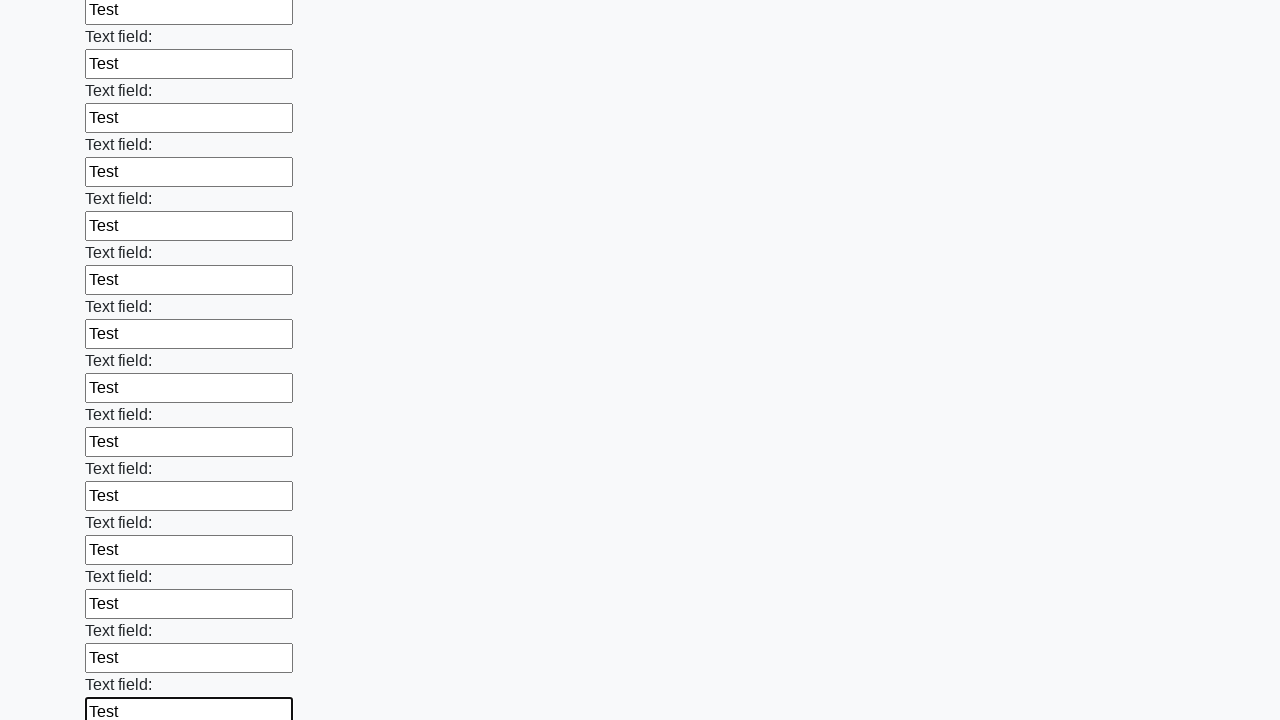

Filled a text input field with 'Test' on input[type='text'] >> nth=73
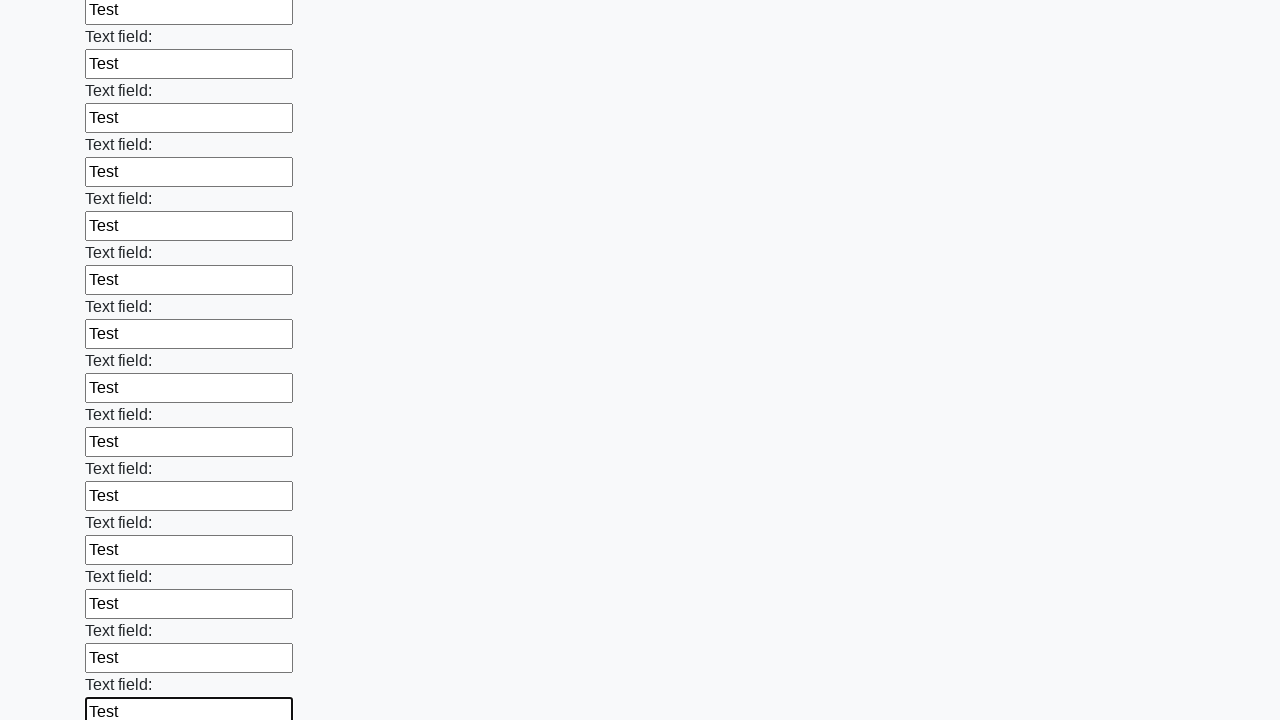

Filled a text input field with 'Test' on input[type='text'] >> nth=74
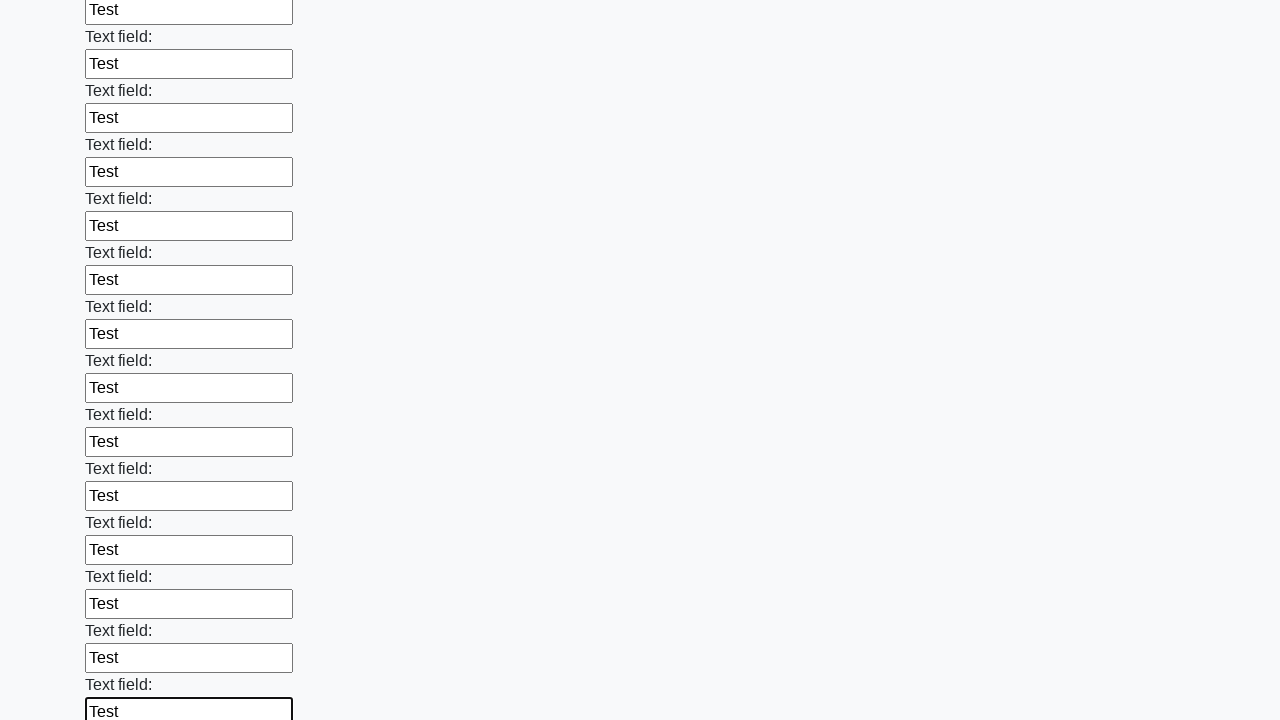

Filled a text input field with 'Test' on input[type='text'] >> nth=75
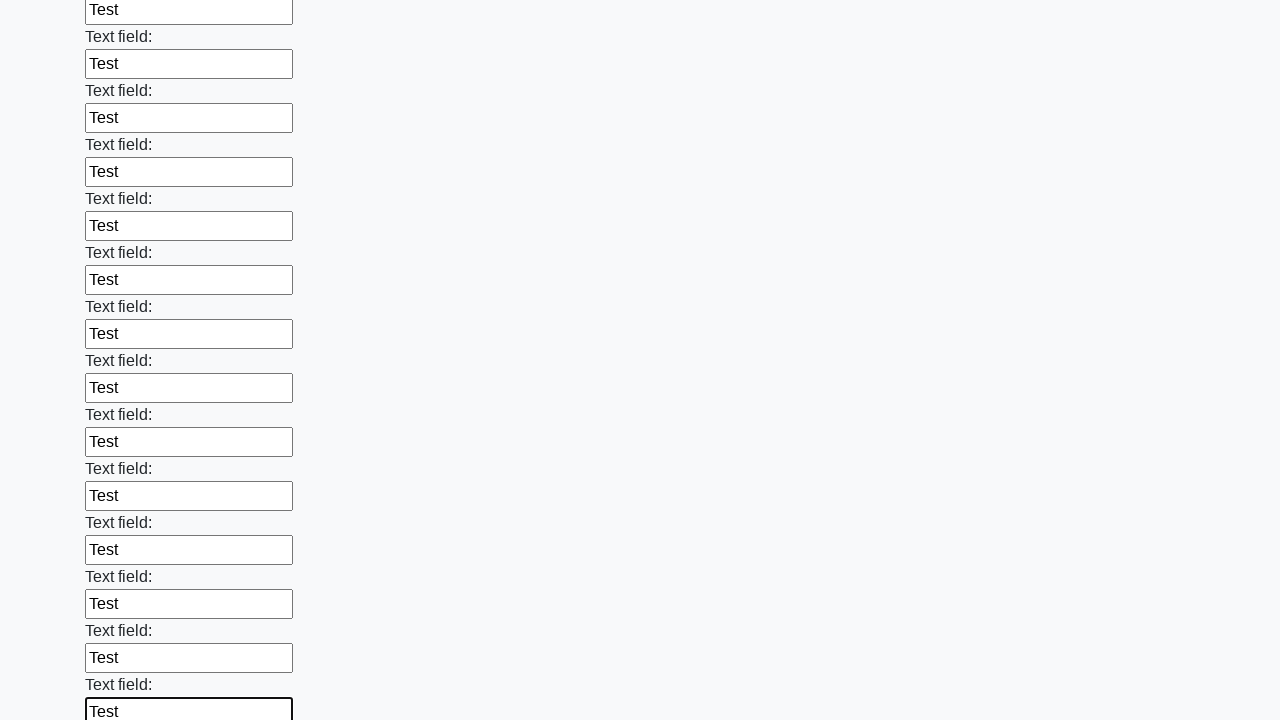

Filled a text input field with 'Test' on input[type='text'] >> nth=76
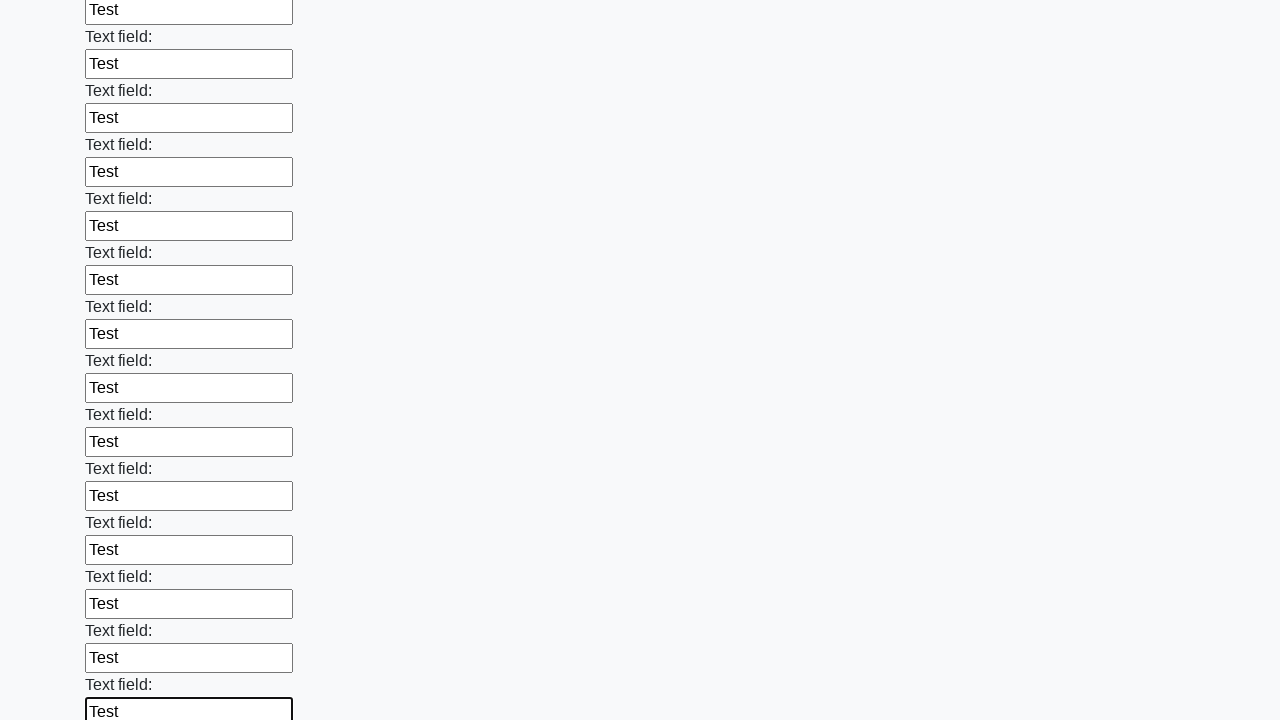

Filled a text input field with 'Test' on input[type='text'] >> nth=77
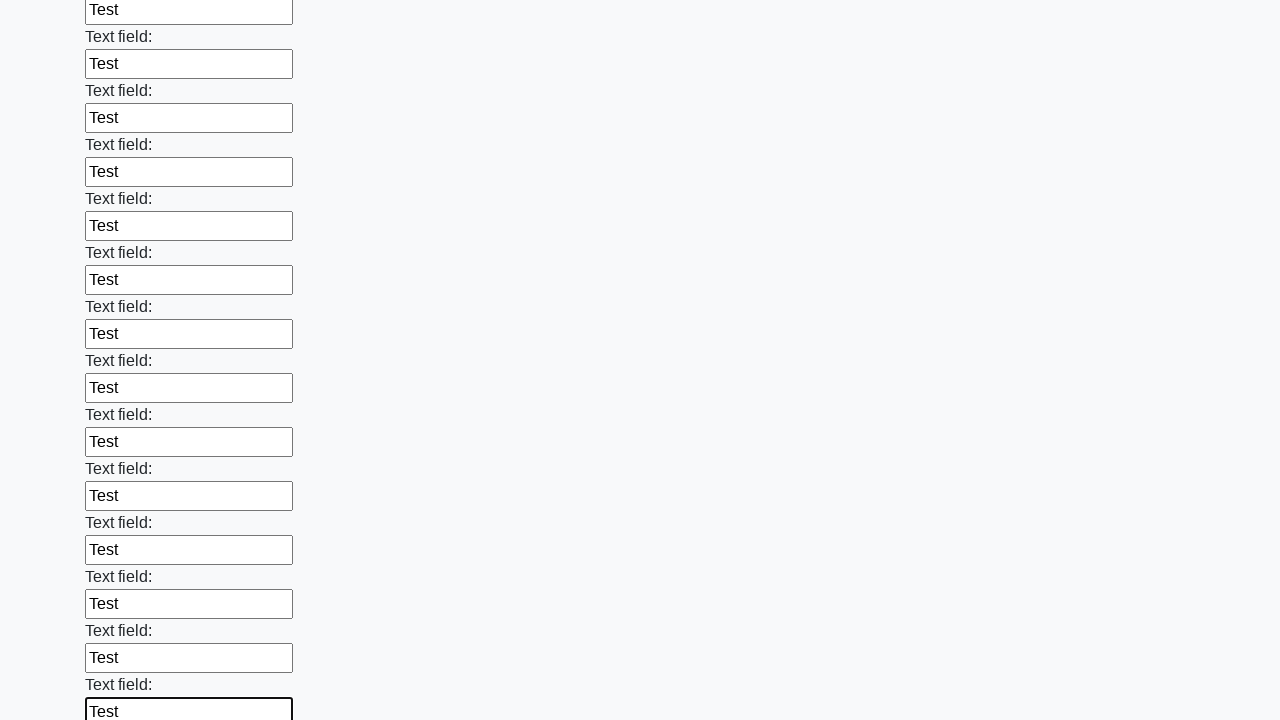

Filled a text input field with 'Test' on input[type='text'] >> nth=78
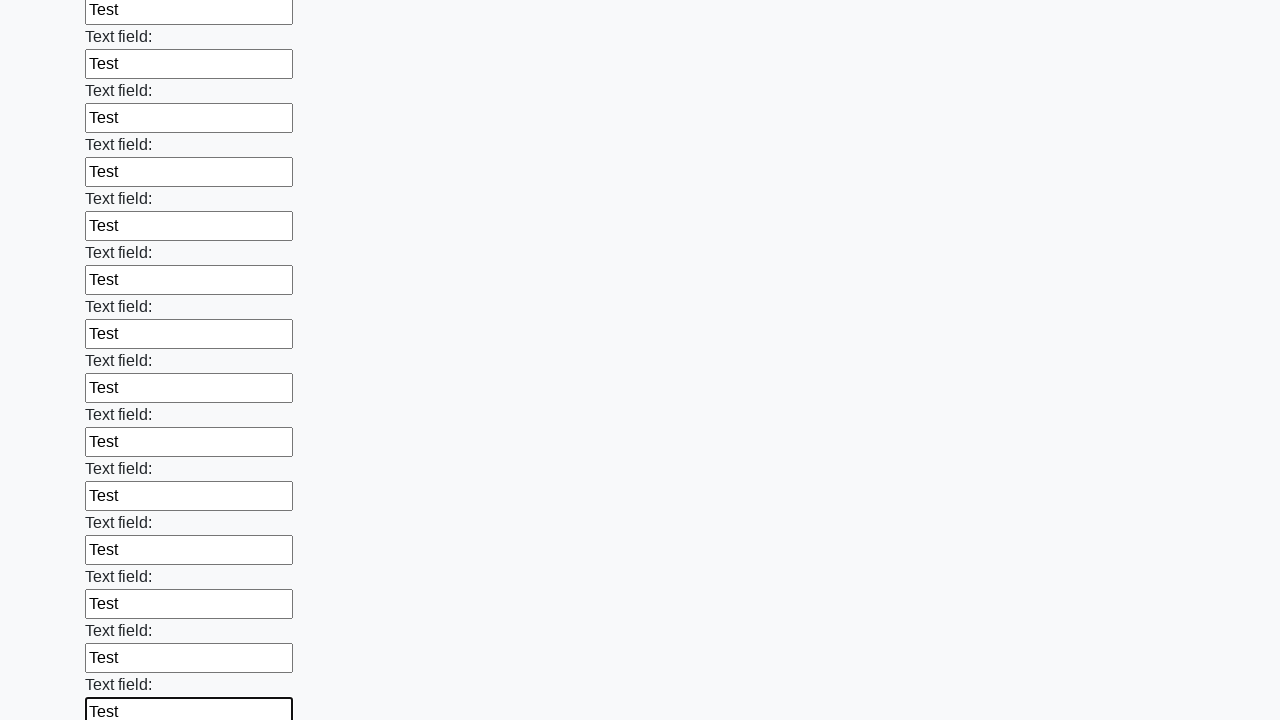

Filled a text input field with 'Test' on input[type='text'] >> nth=79
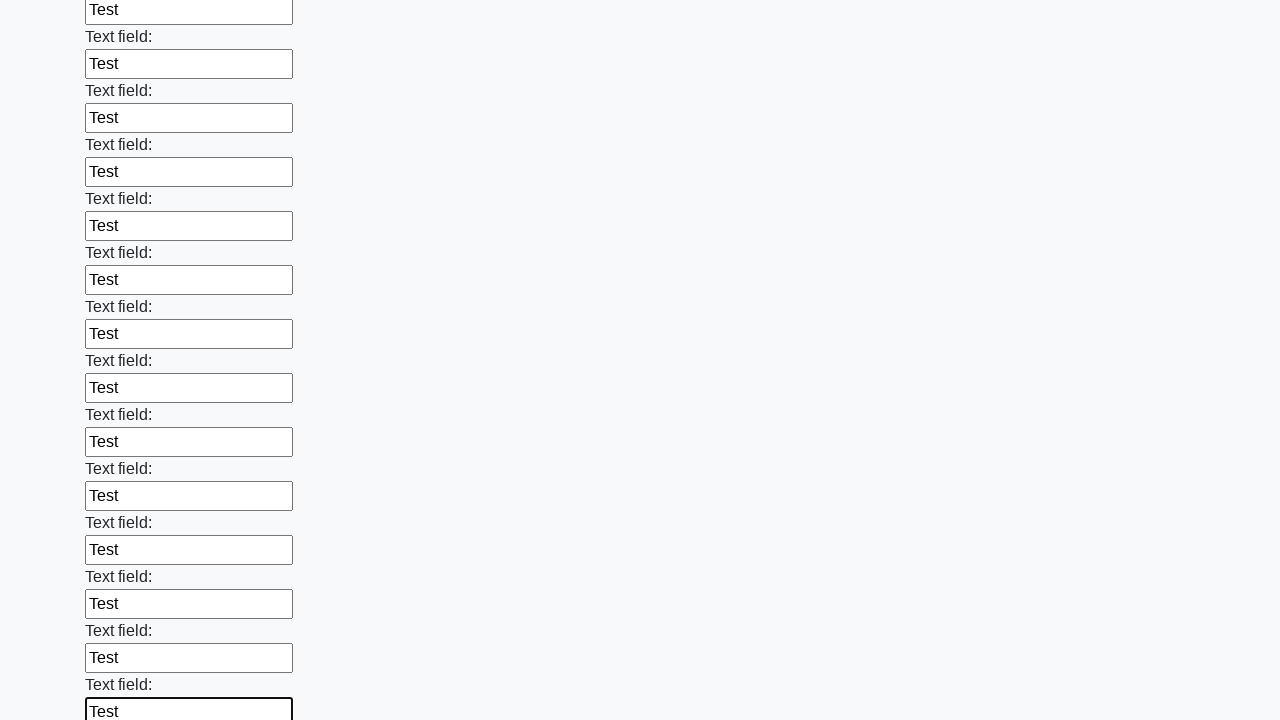

Filled a text input field with 'Test' on input[type='text'] >> nth=80
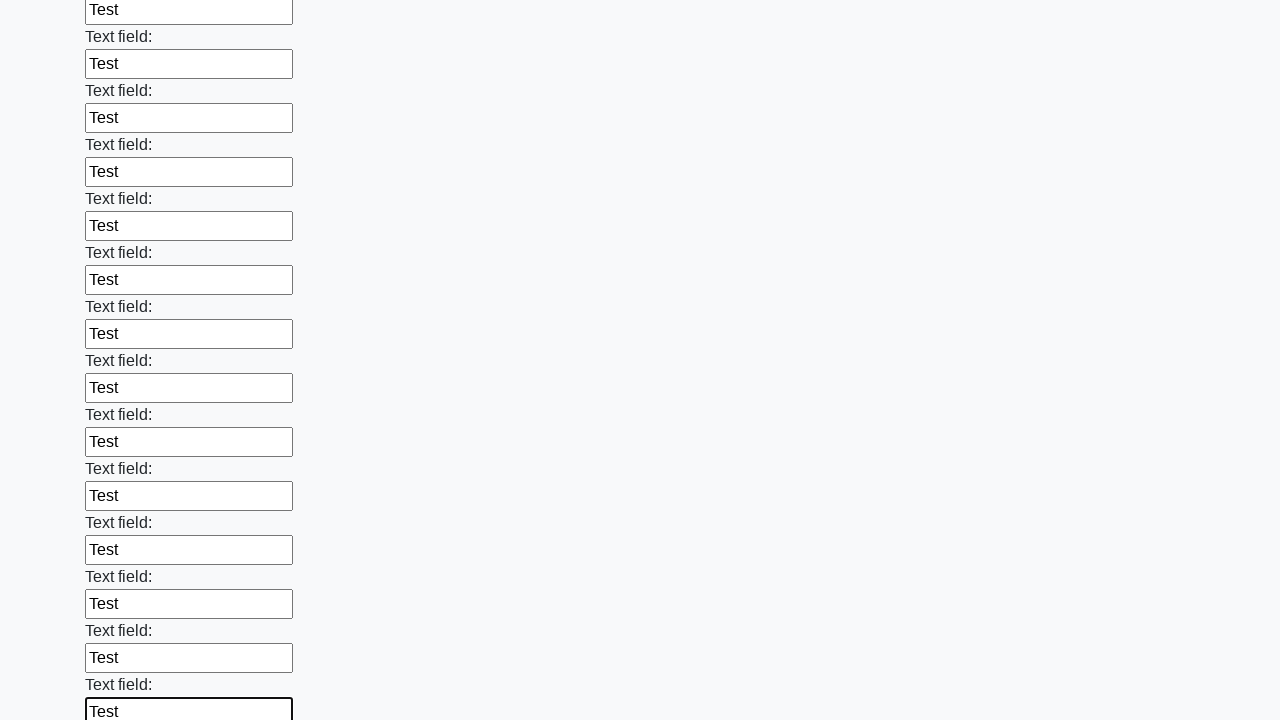

Filled a text input field with 'Test' on input[type='text'] >> nth=81
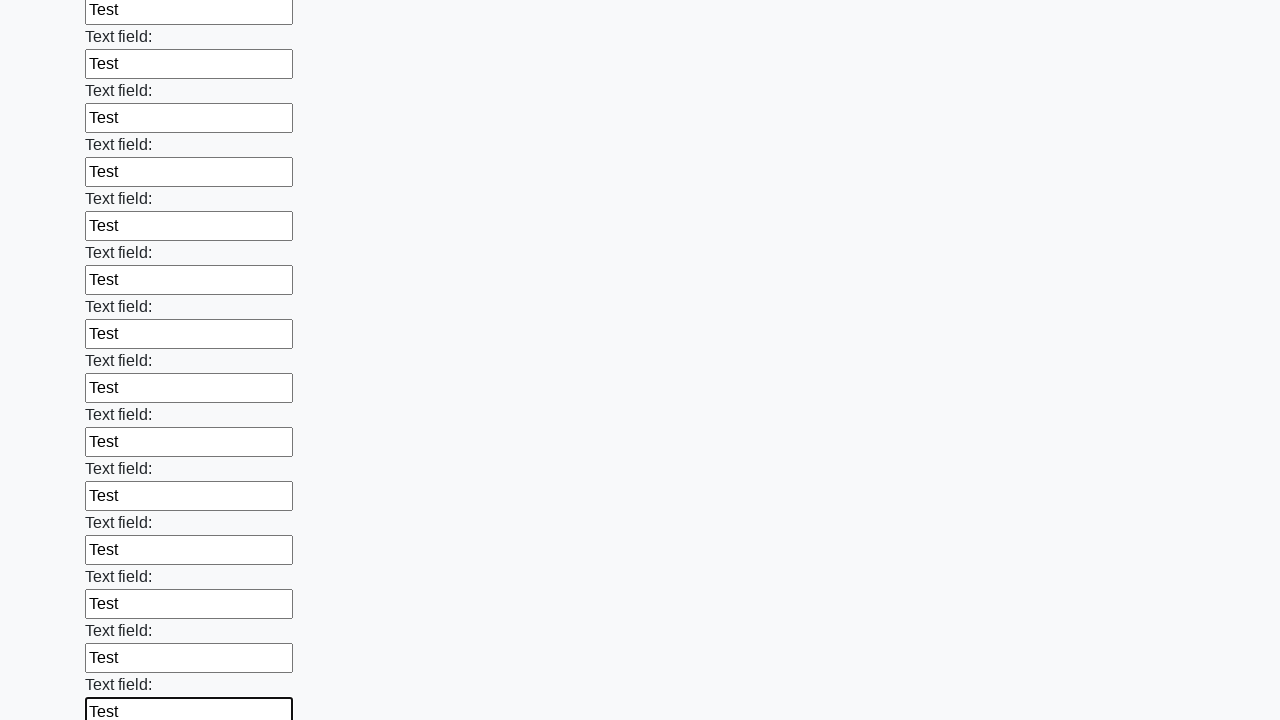

Filled a text input field with 'Test' on input[type='text'] >> nth=82
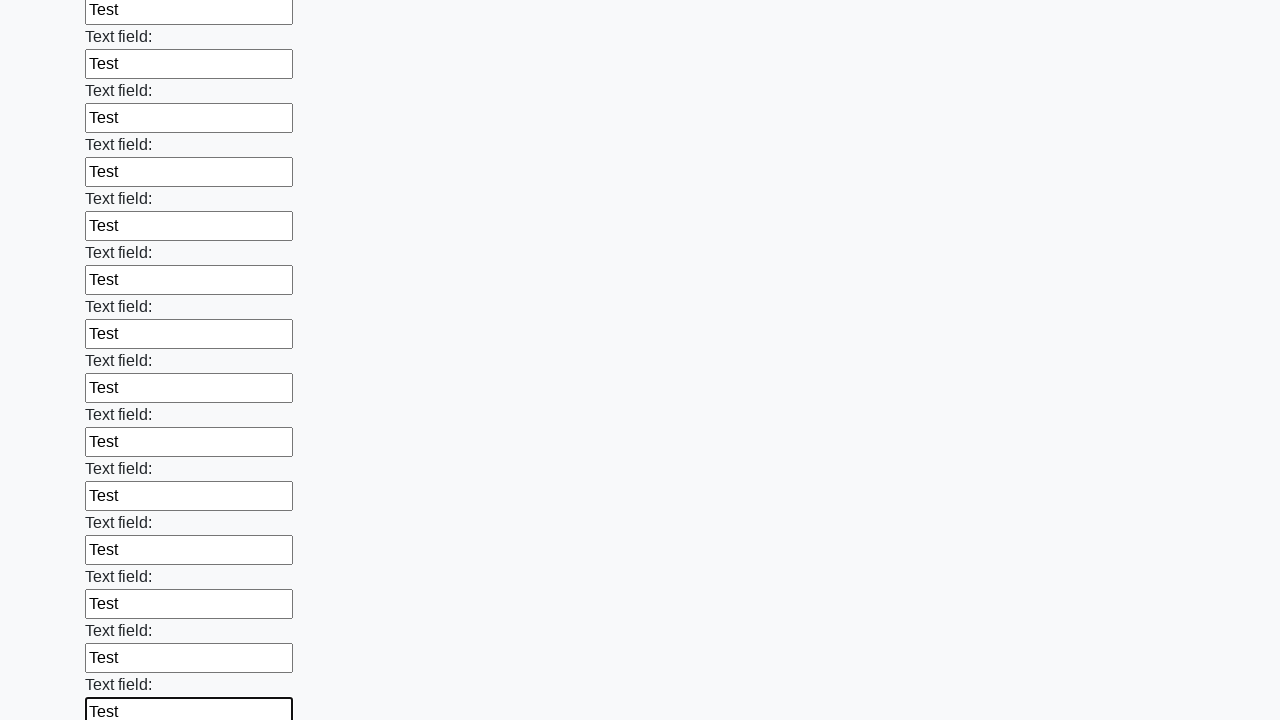

Filled a text input field with 'Test' on input[type='text'] >> nth=83
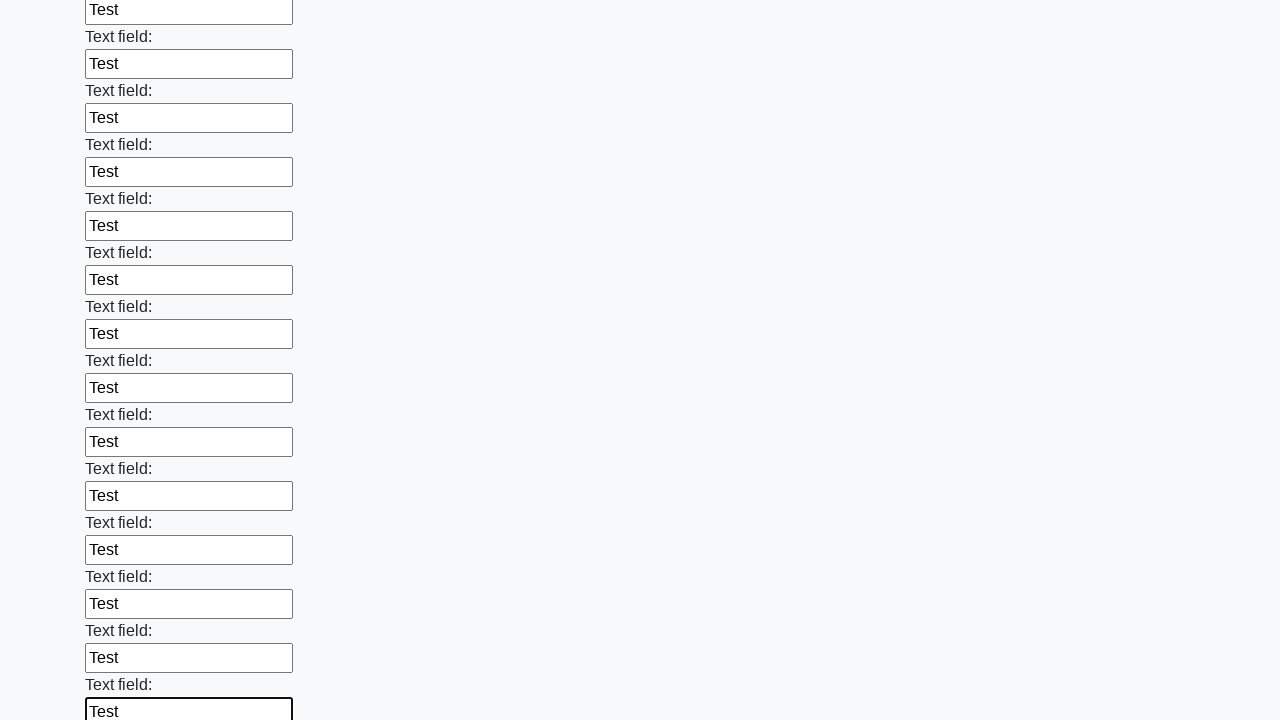

Filled a text input field with 'Test' on input[type='text'] >> nth=84
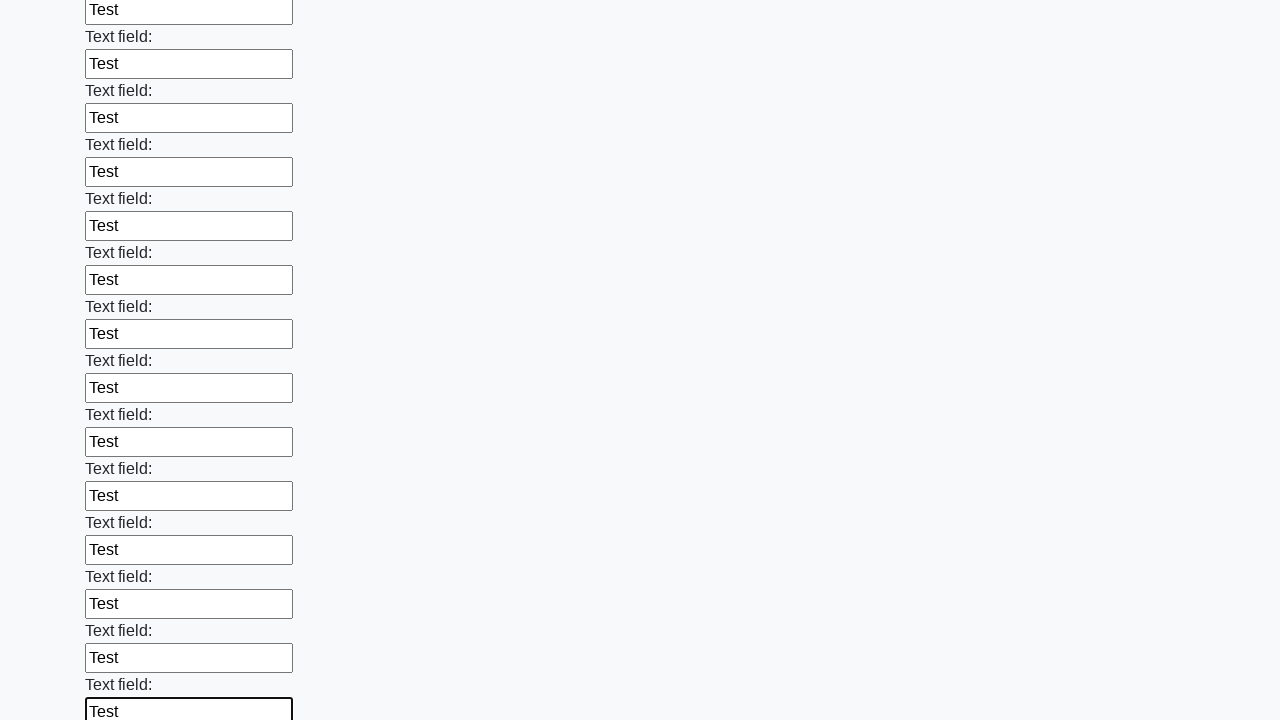

Filled a text input field with 'Test' on input[type='text'] >> nth=85
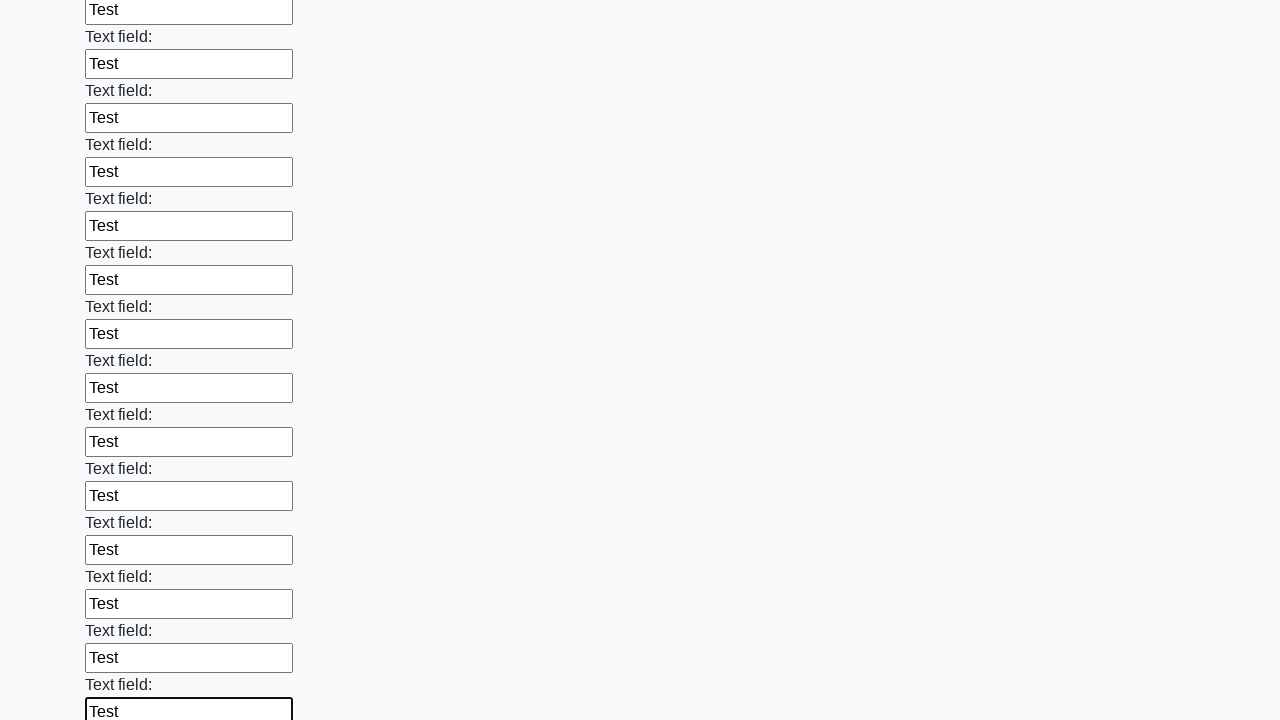

Filled a text input field with 'Test' on input[type='text'] >> nth=86
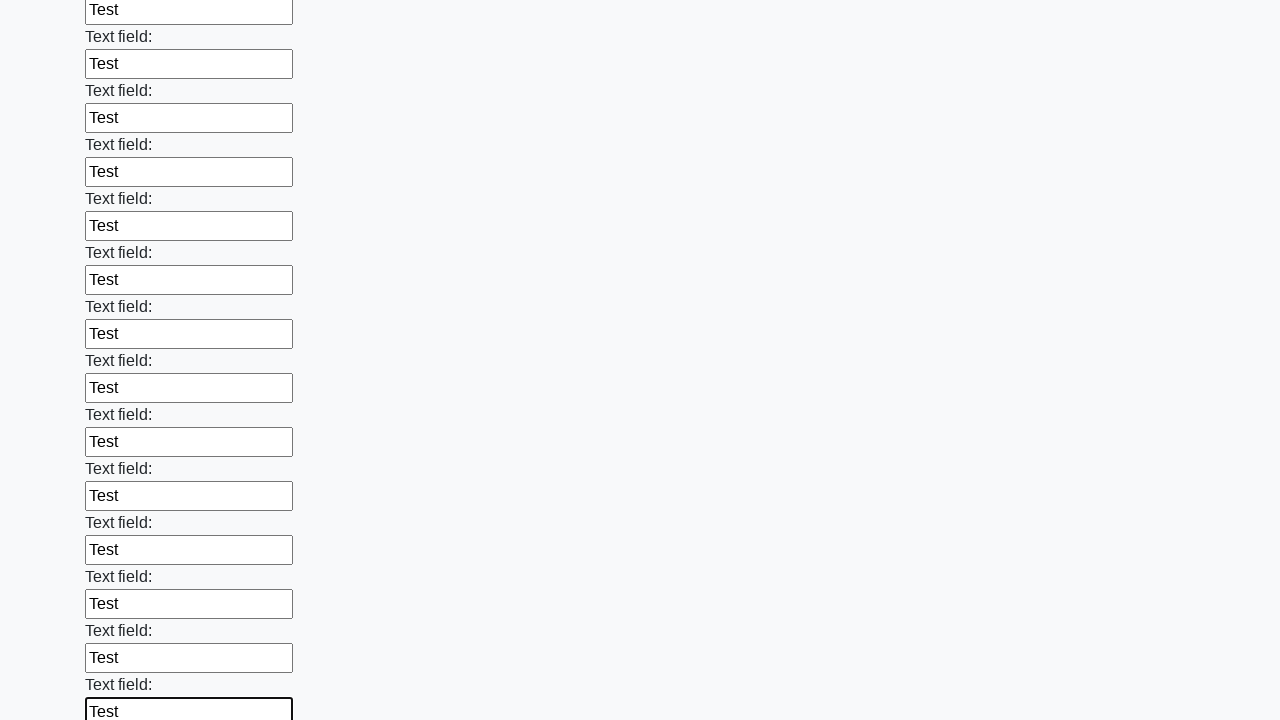

Filled a text input field with 'Test' on input[type='text'] >> nth=87
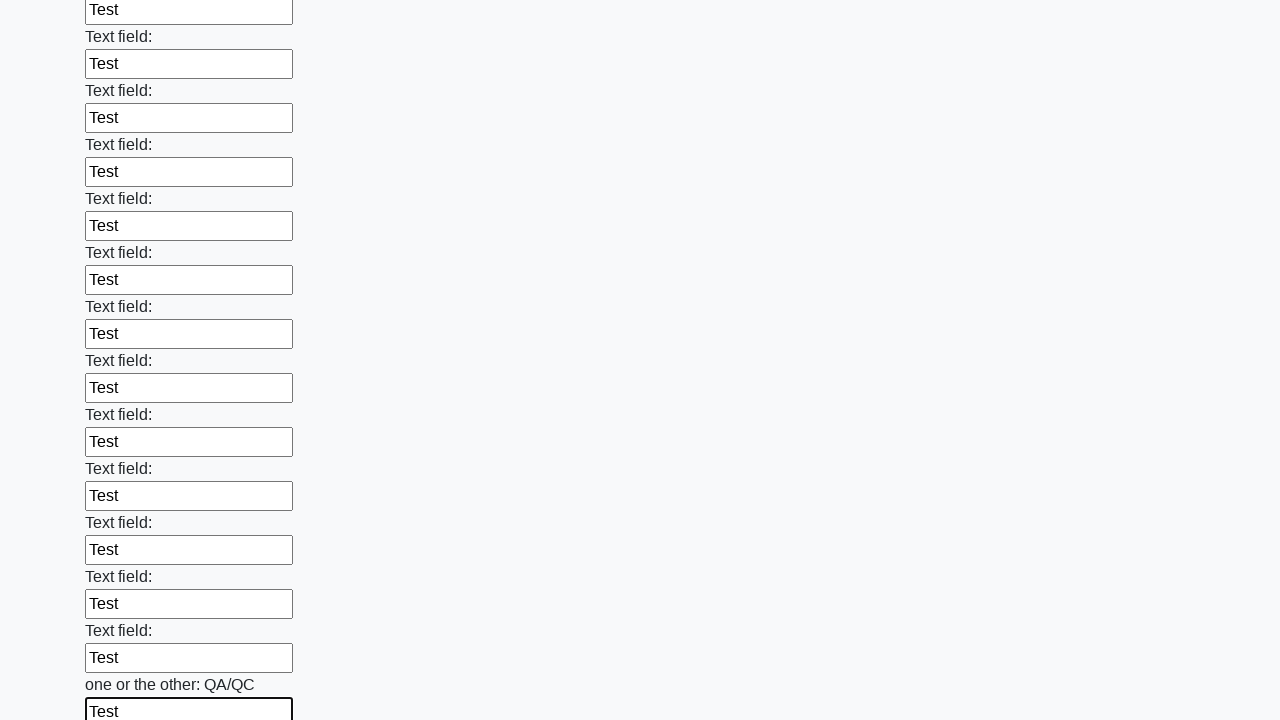

Filled a text input field with 'Test' on input[type='text'] >> nth=88
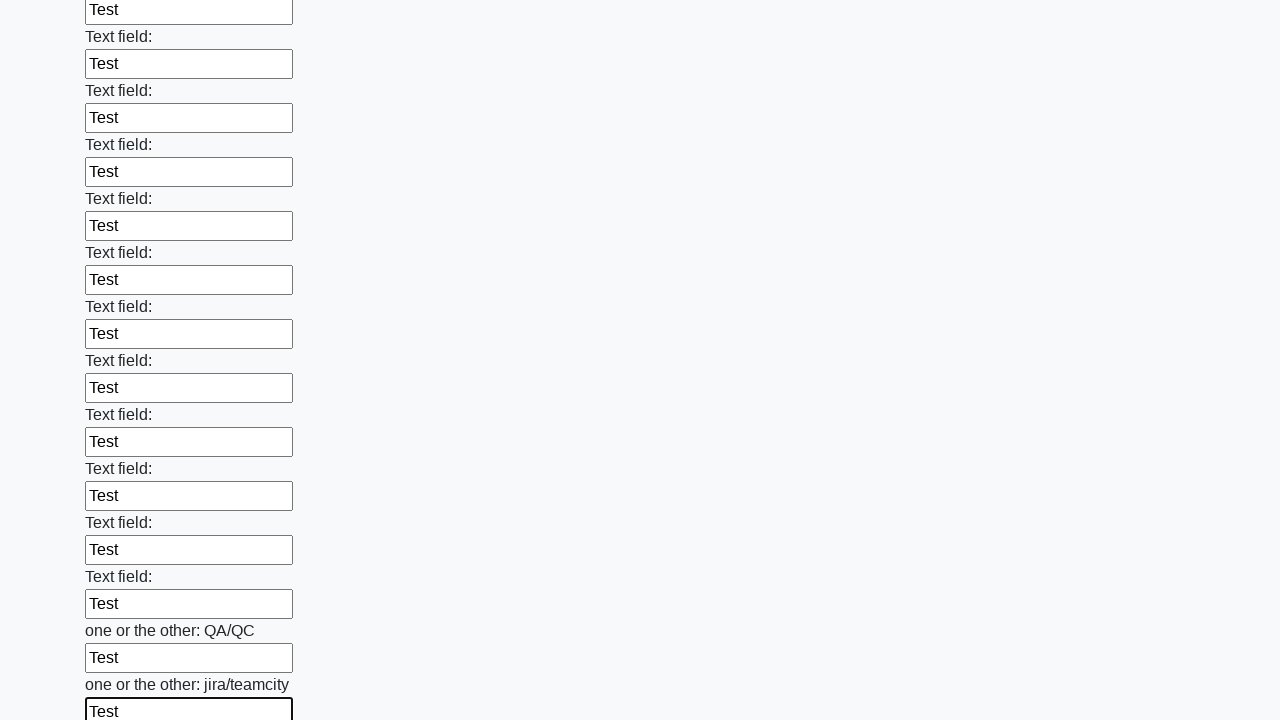

Filled a text input field with 'Test' on input[type='text'] >> nth=89
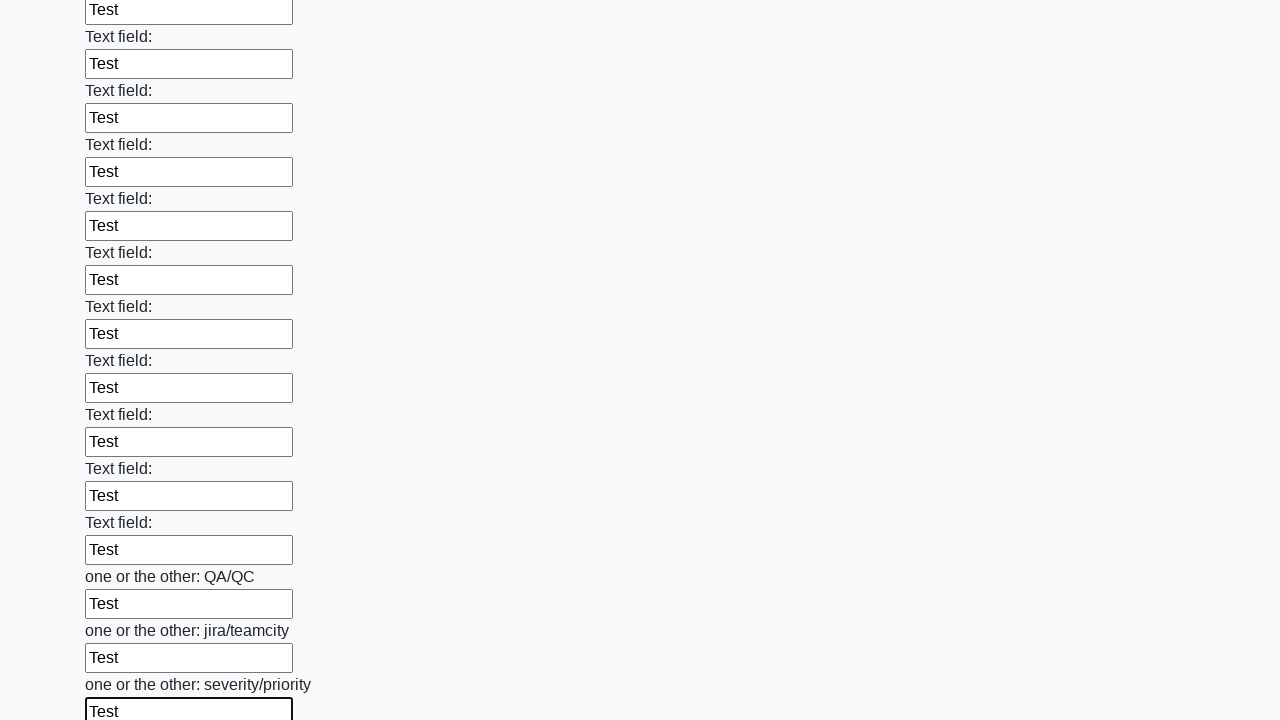

Filled a text input field with 'Test' on input[type='text'] >> nth=90
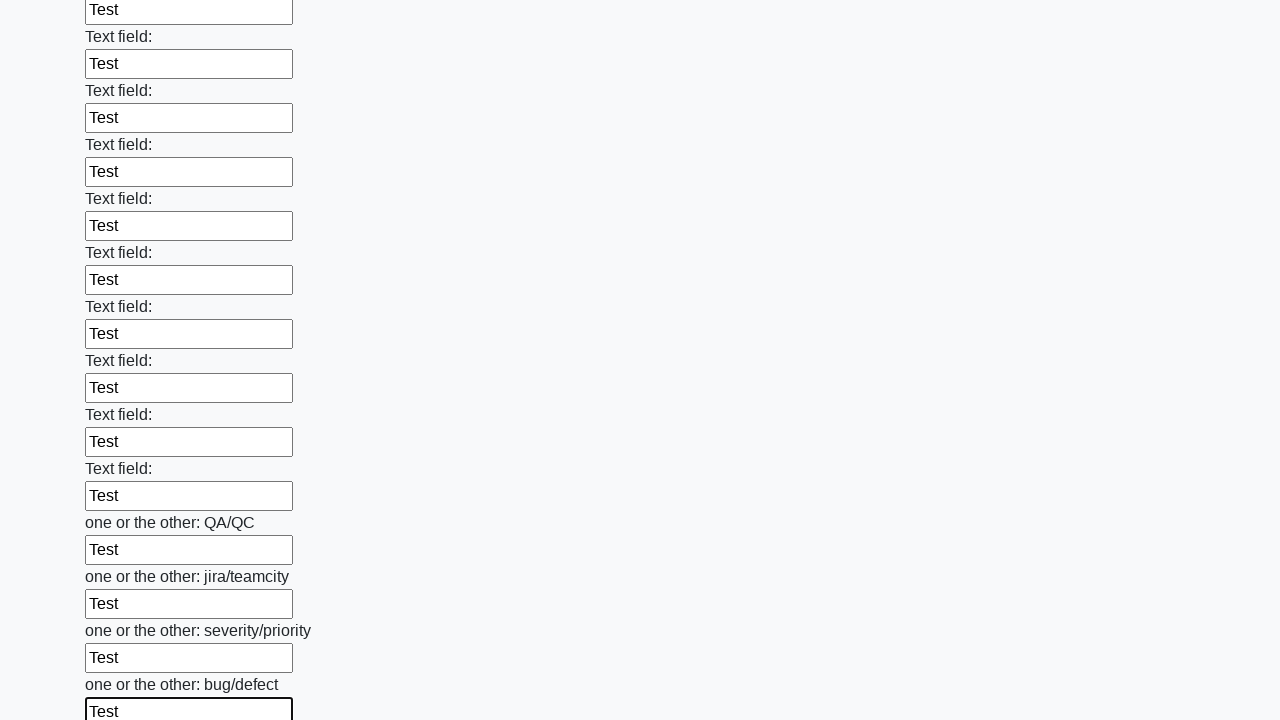

Filled a text input field with 'Test' on input[type='text'] >> nth=91
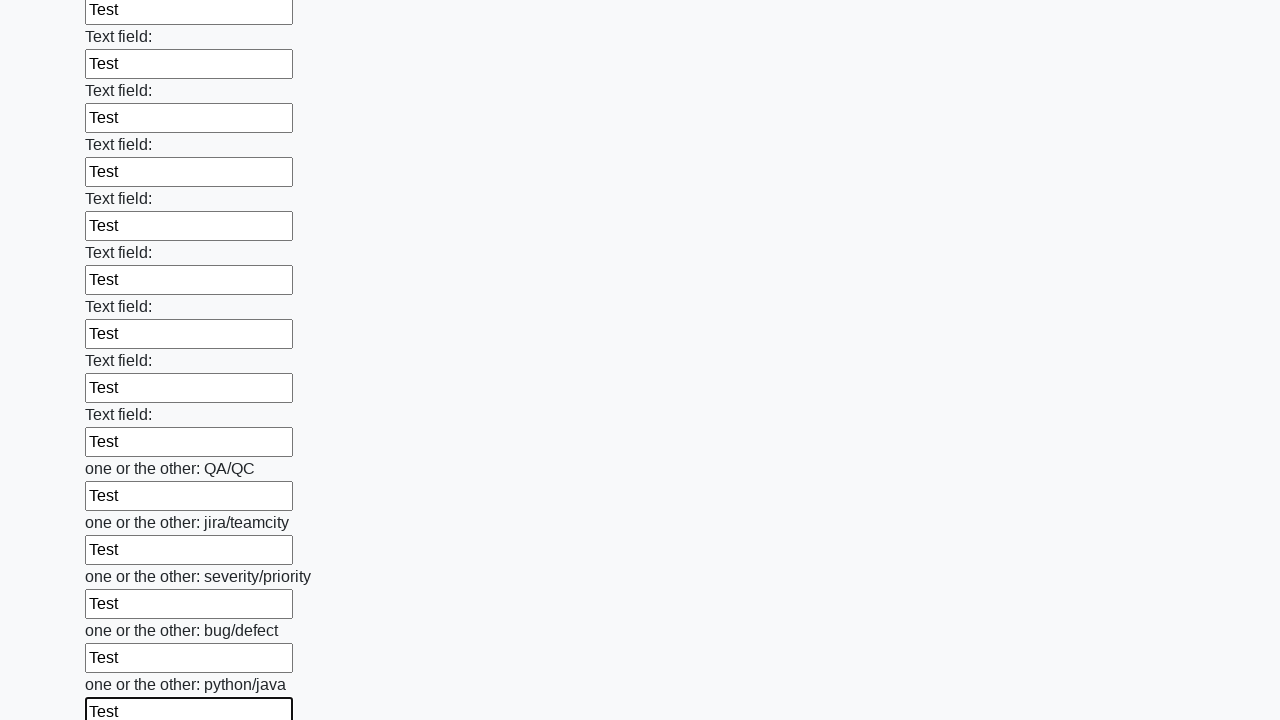

Filled a text input field with 'Test' on input[type='text'] >> nth=92
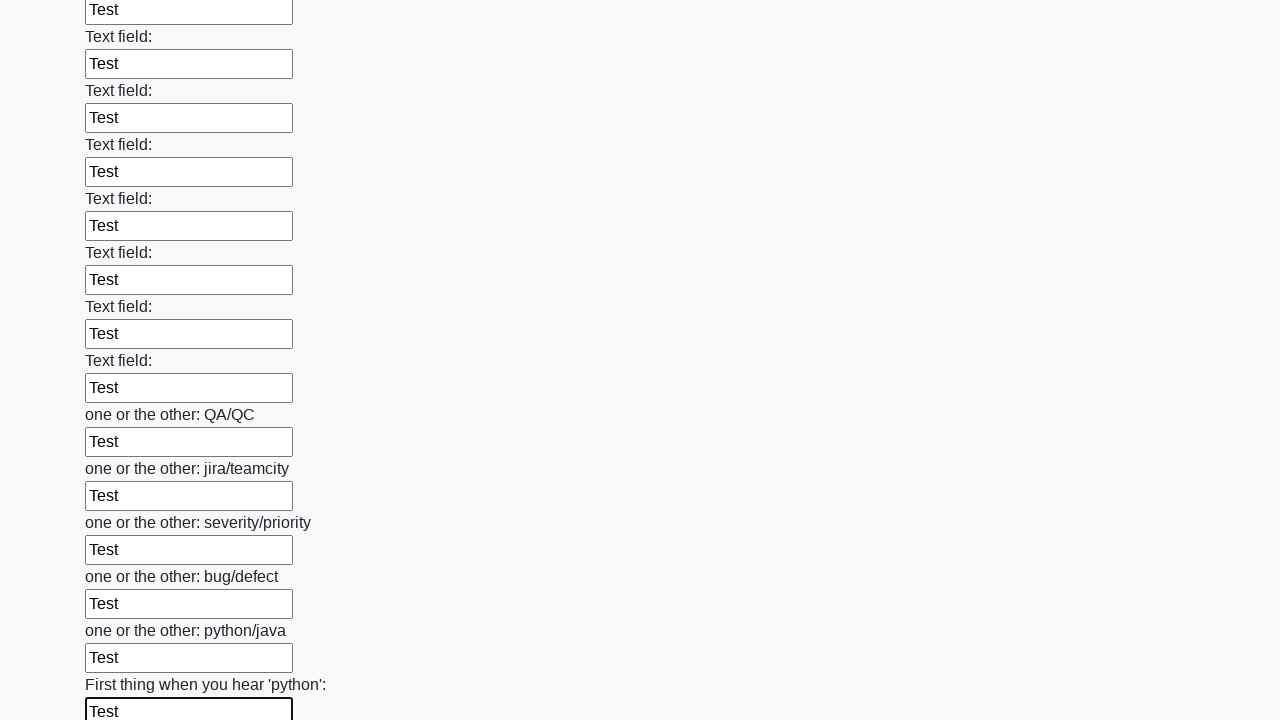

Filled a text input field with 'Test' on input[type='text'] >> nth=93
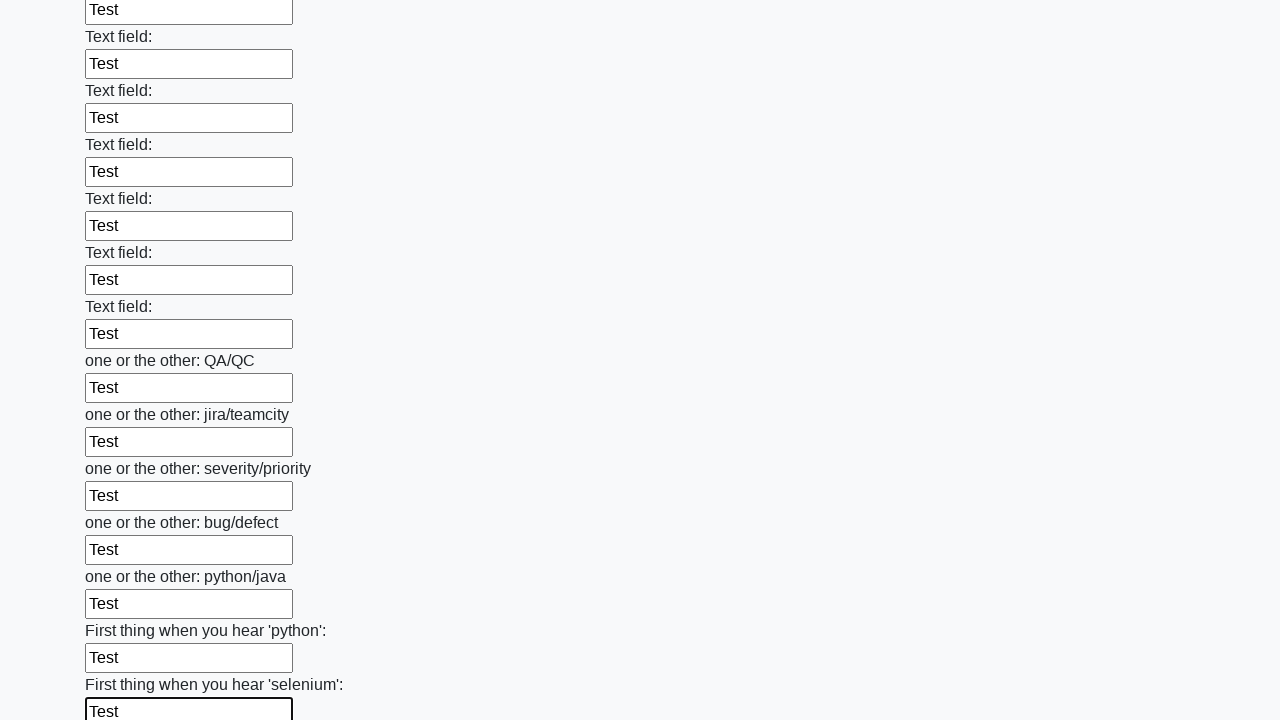

Filled a text input field with 'Test' on input[type='text'] >> nth=94
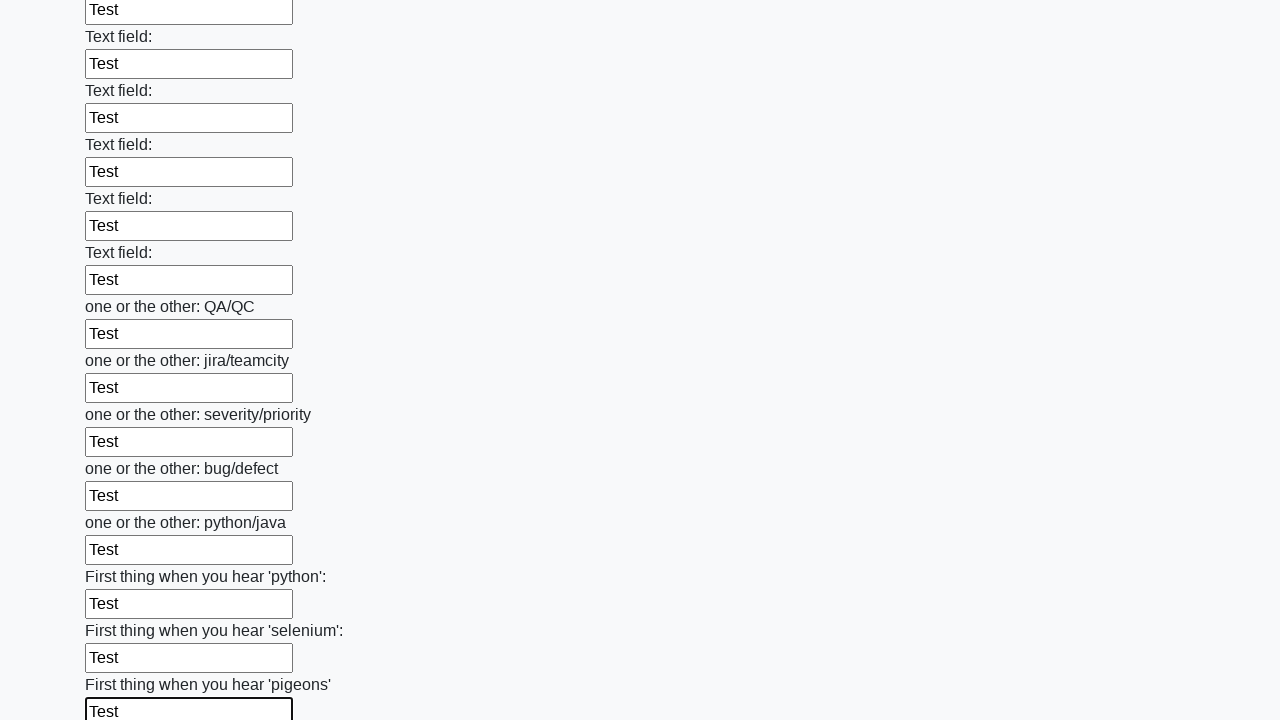

Filled a text input field with 'Test' on input[type='text'] >> nth=95
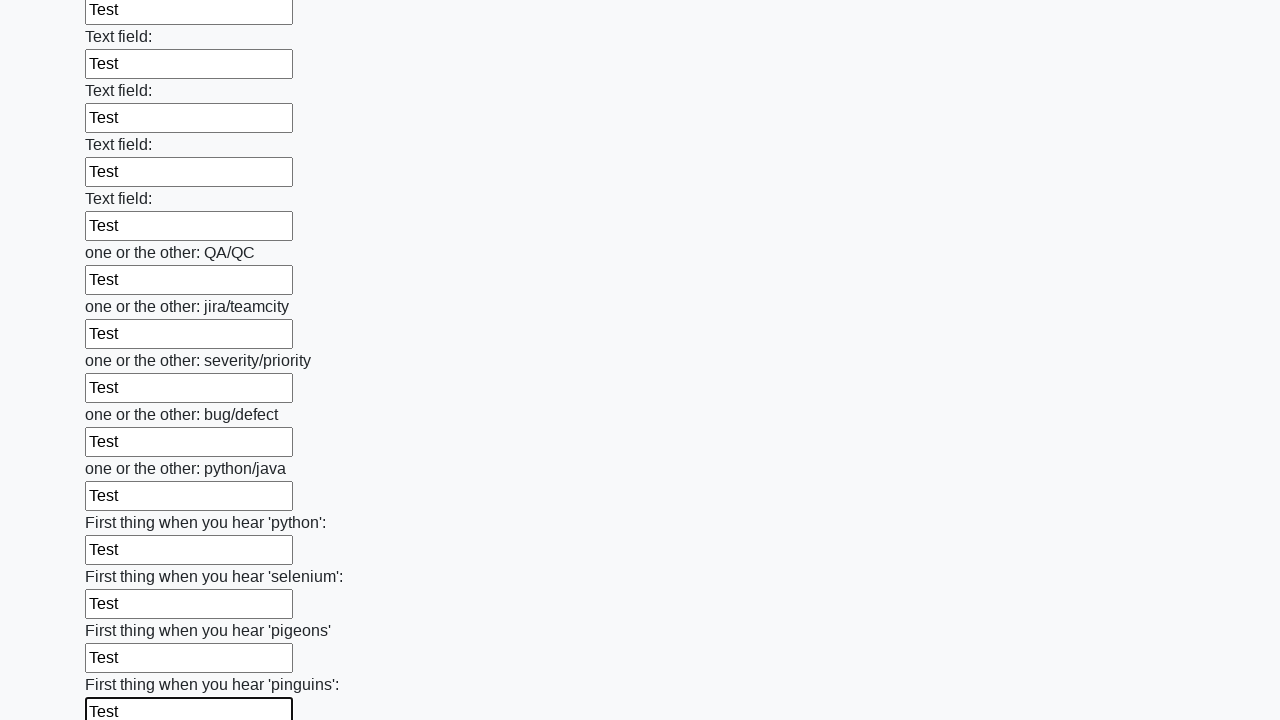

Filled a text input field with 'Test' on input[type='text'] >> nth=96
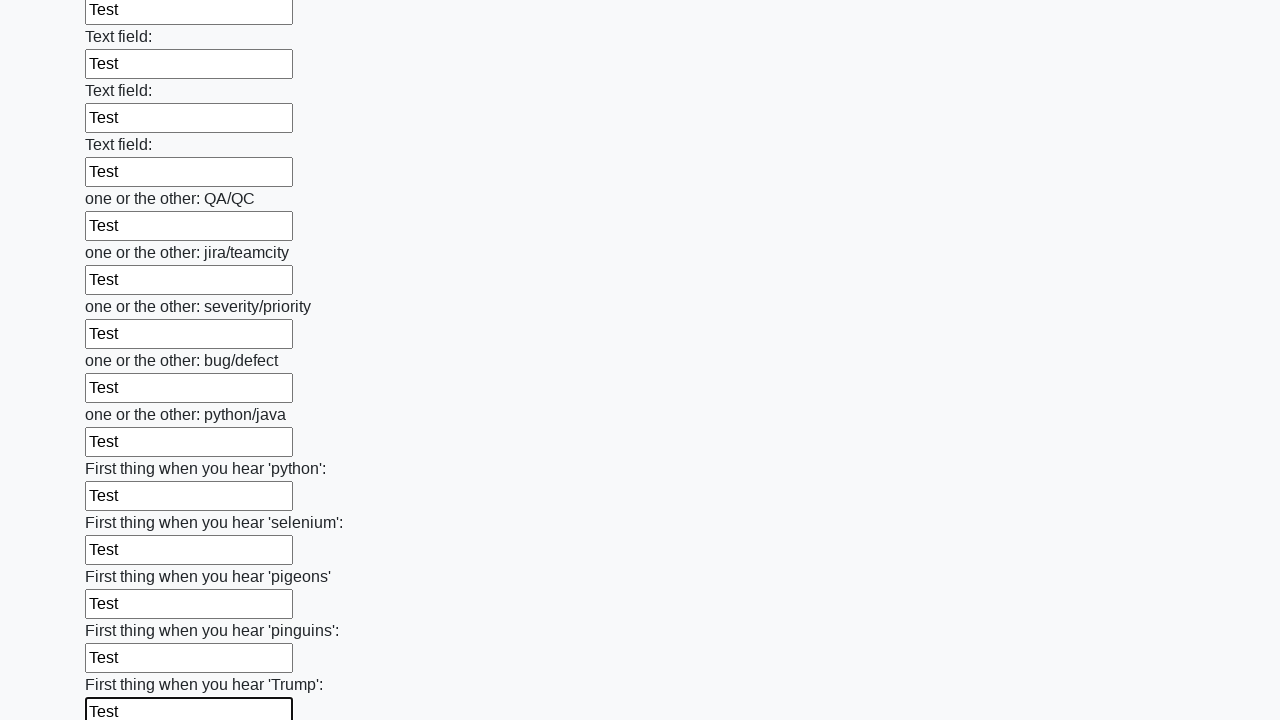

Filled a text input field with 'Test' on input[type='text'] >> nth=97
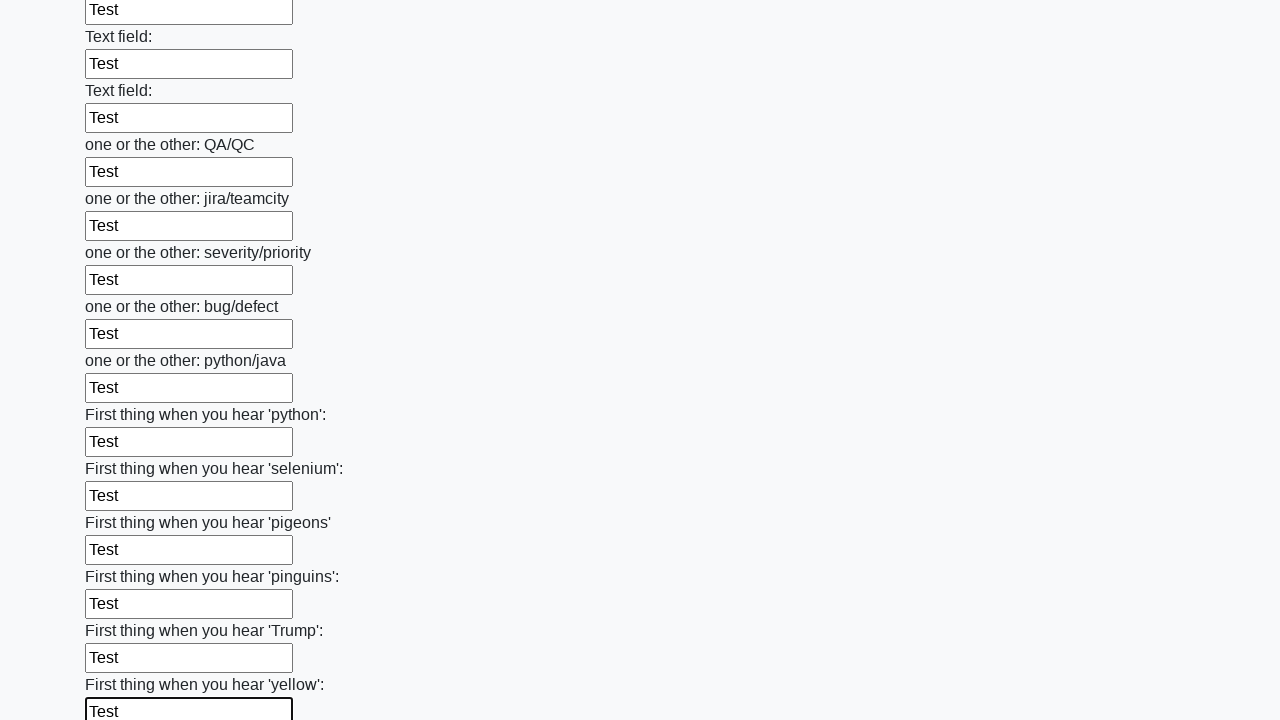

Filled a text input field with 'Test' on input[type='text'] >> nth=98
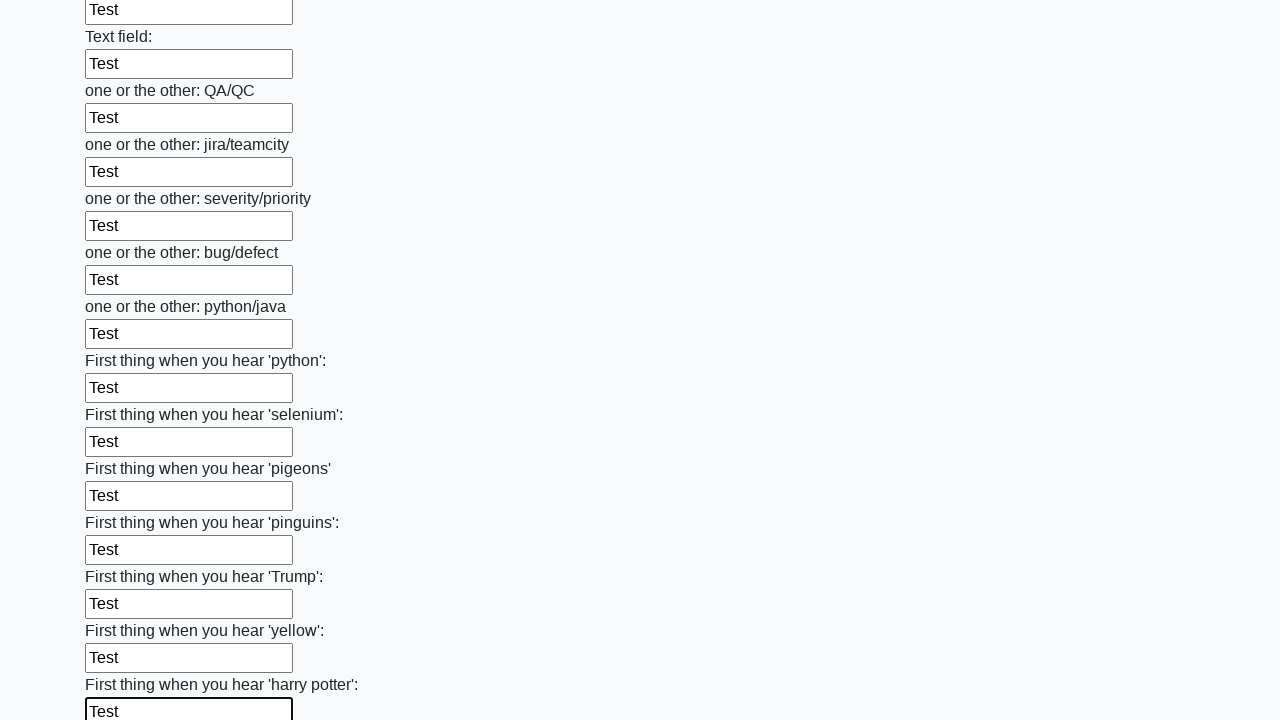

Filled a text input field with 'Test' on input[type='text'] >> nth=99
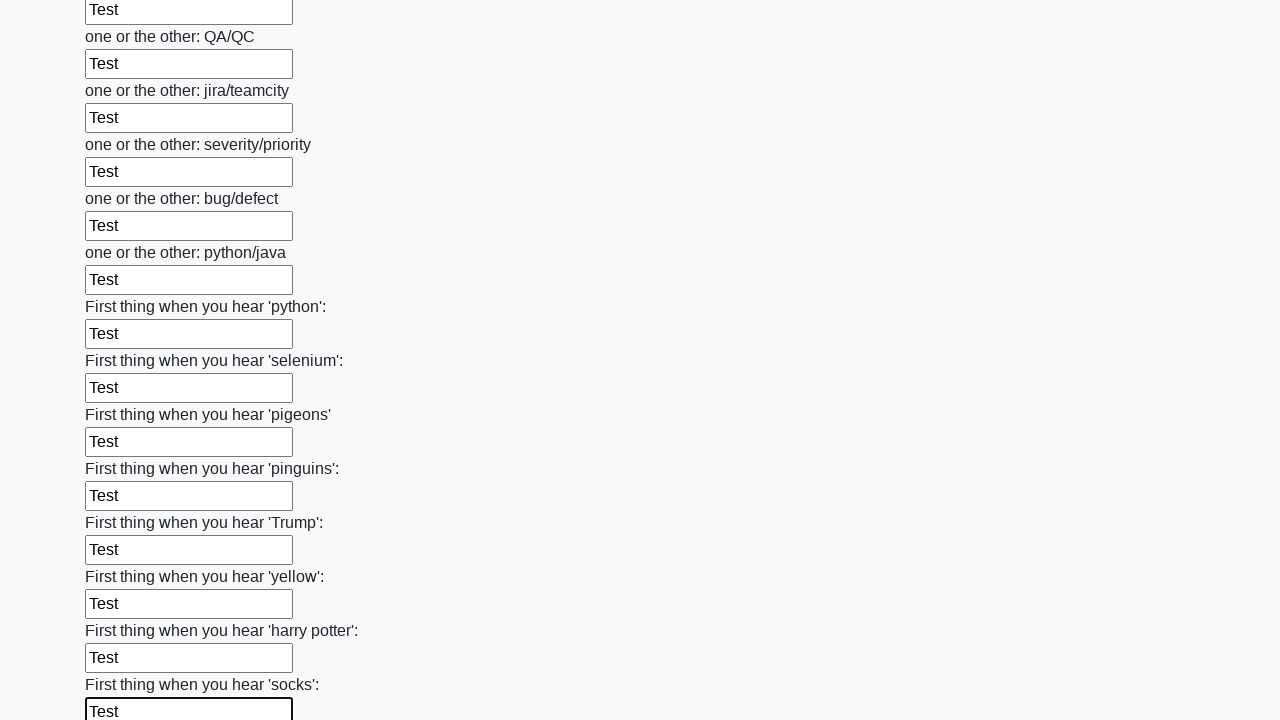

Clicked the submit button to submit the form at (123, 611) on button.btn
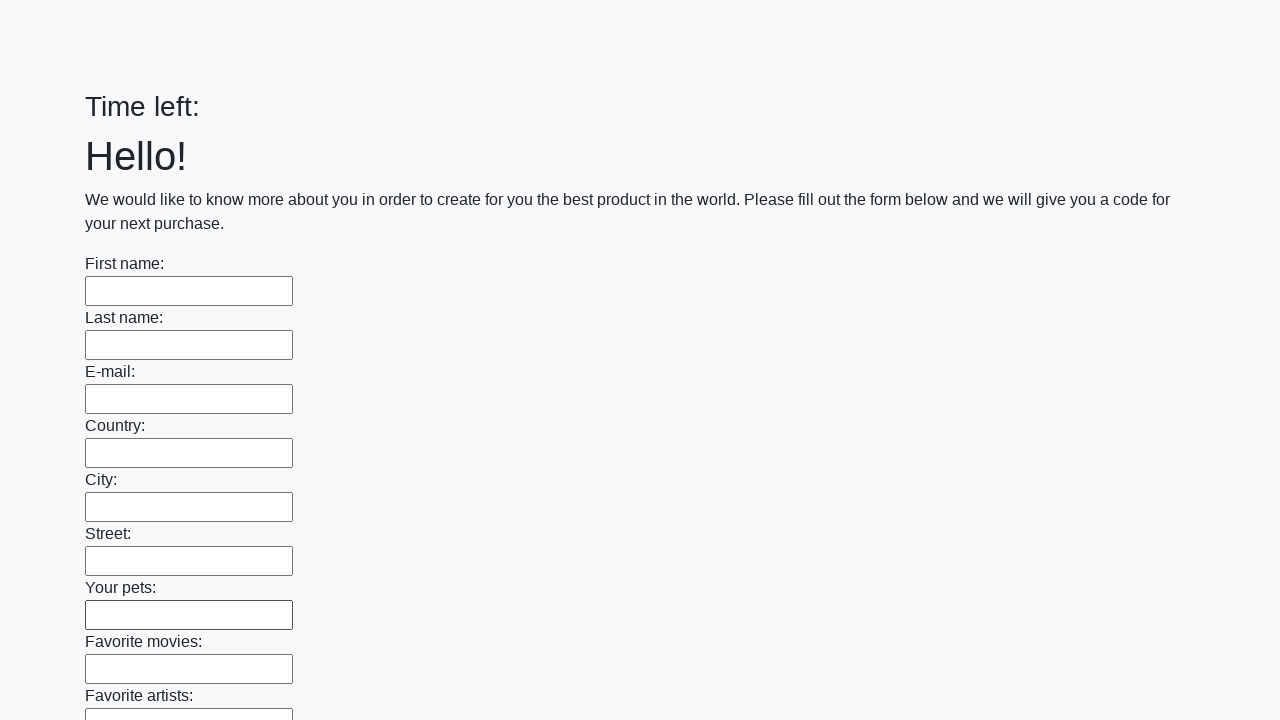

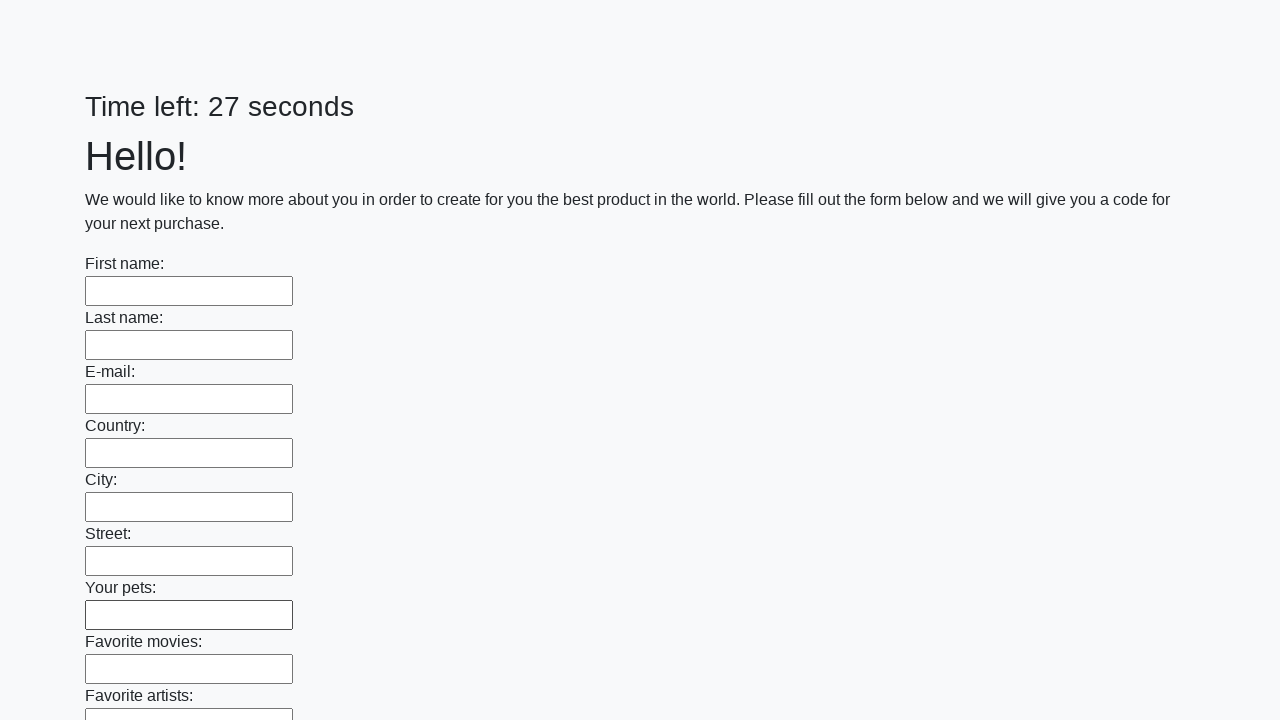